Tests checkbox interaction by navigating to a page with multiple checkboxes and clicking each one to select them all.

Starting URL: http://faculty.washington.edu/chudler/java/boxes.html

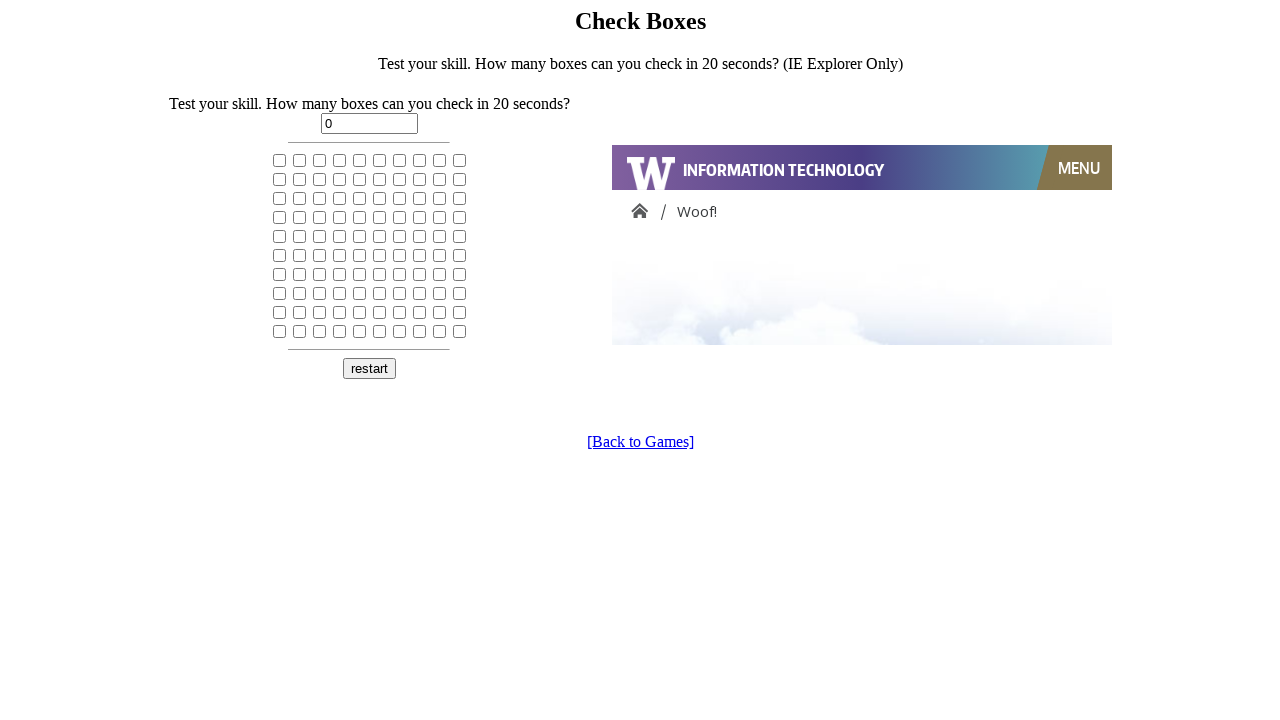

Waited for checkboxes to load on the page
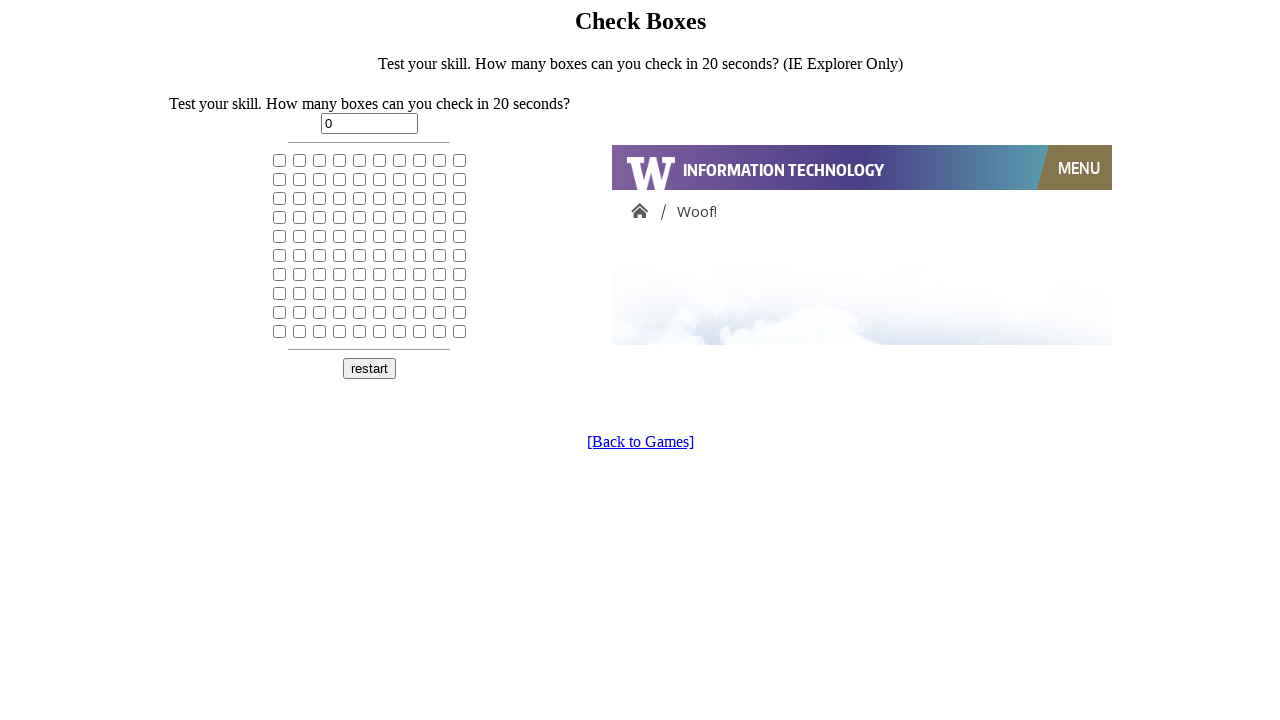

Located all checkbox elements on the page
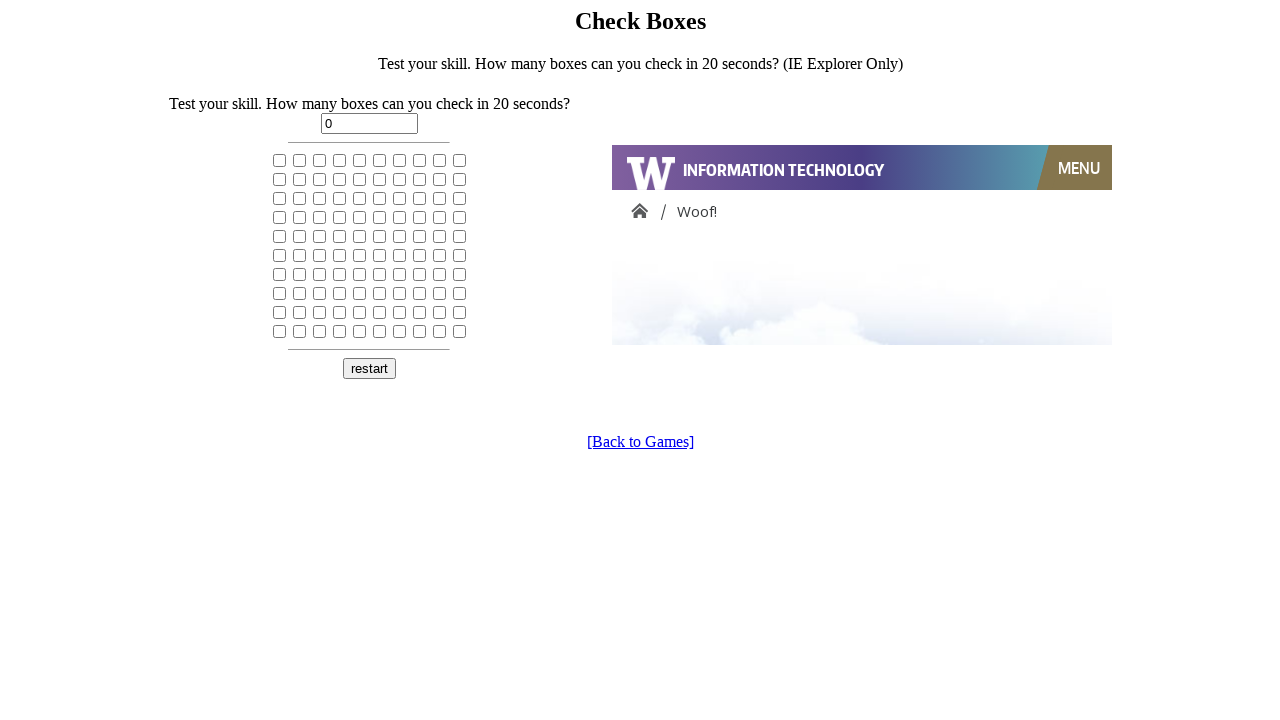

Found 100 checkboxes on the page
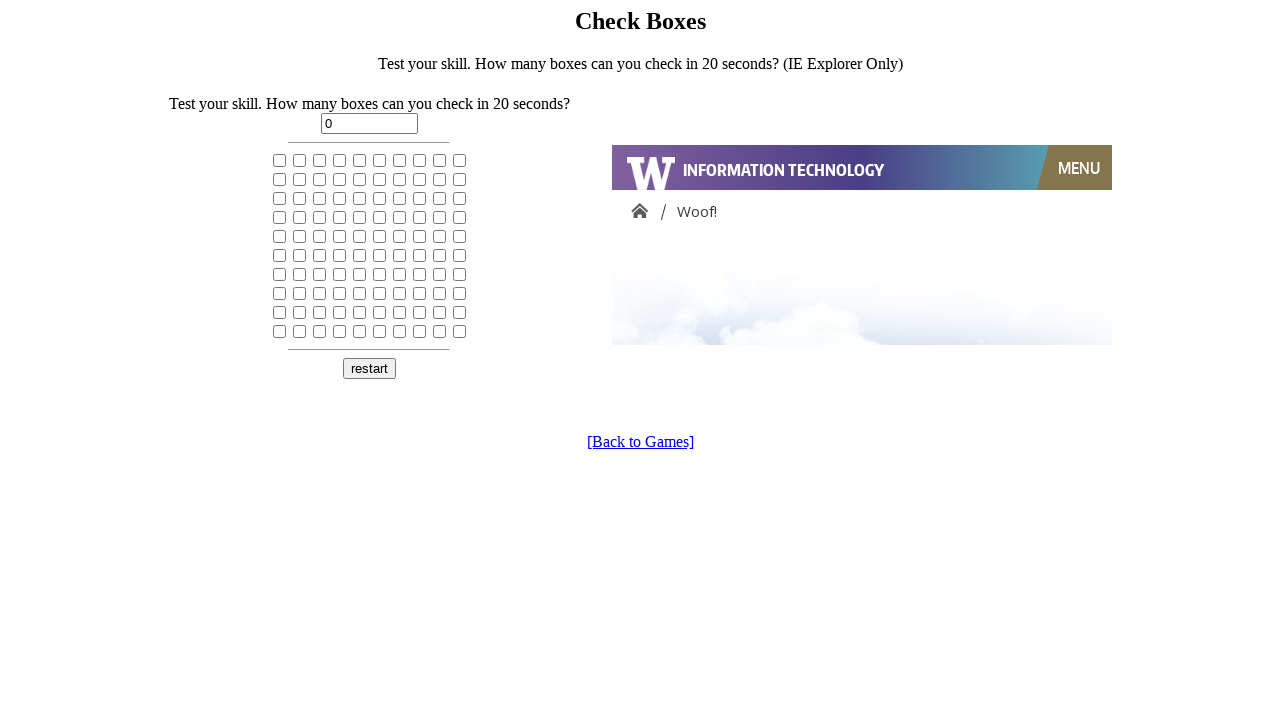

Clicked checkbox 1 of 100 to select it at (280, 160) on input[type='checkbox'] >> nth=0
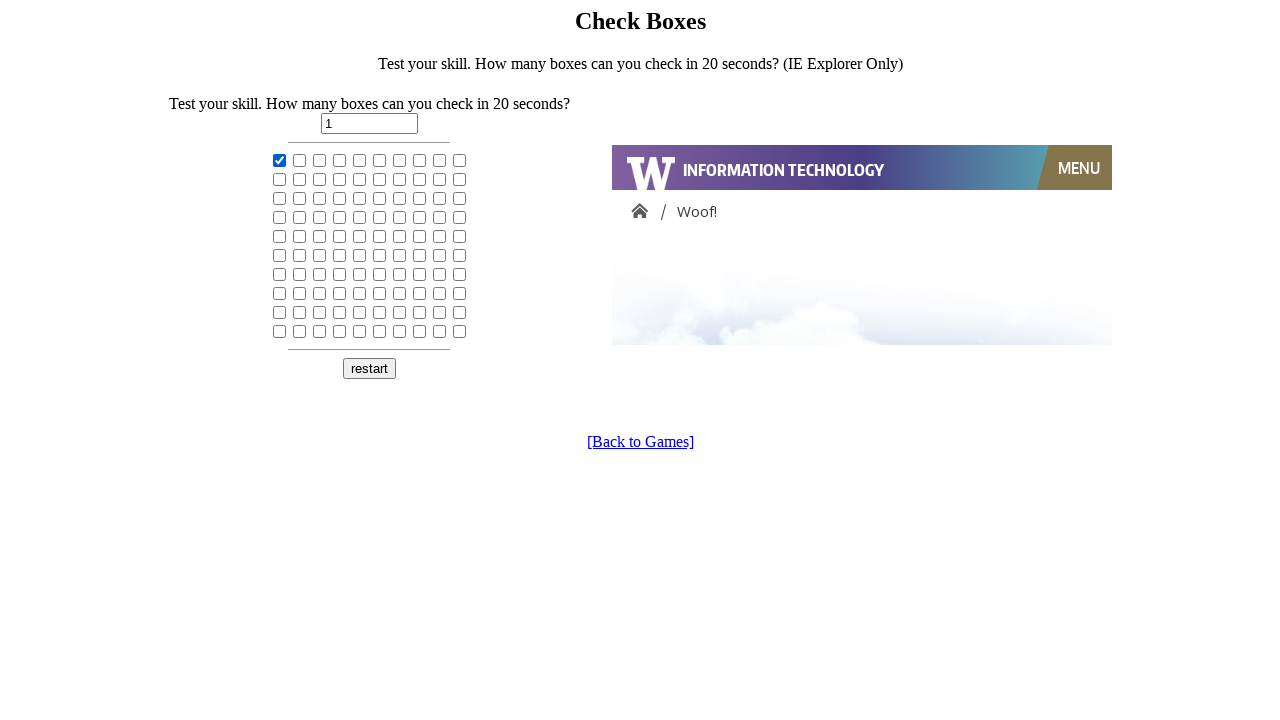

Clicked checkbox 2 of 100 to select it at (300, 160) on input[type='checkbox'] >> nth=1
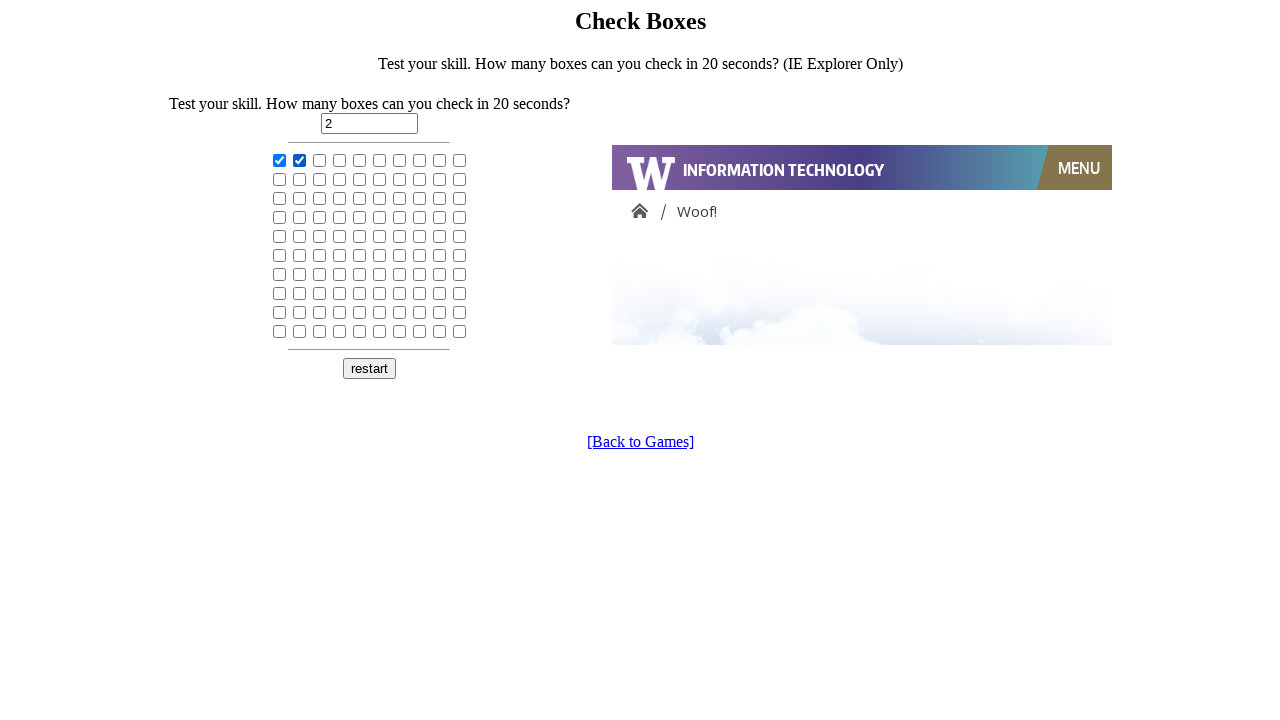

Clicked checkbox 3 of 100 to select it at (320, 160) on input[type='checkbox'] >> nth=2
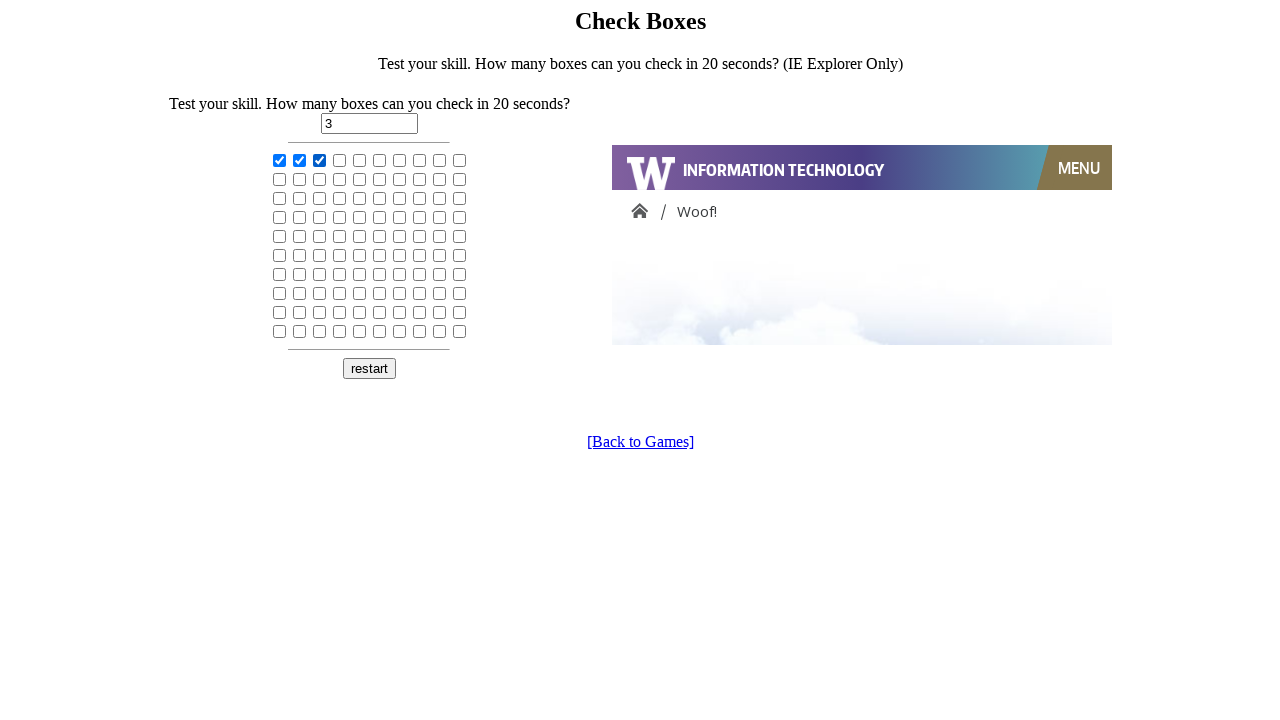

Clicked checkbox 4 of 100 to select it at (340, 160) on input[type='checkbox'] >> nth=3
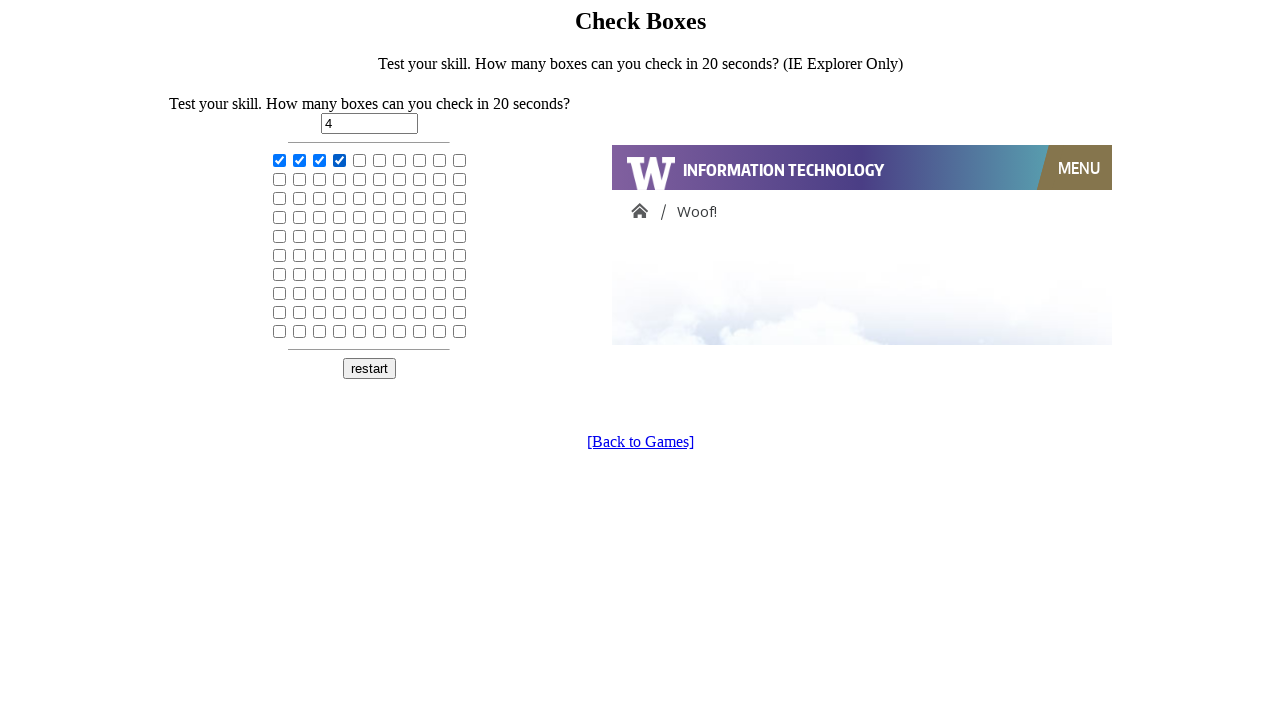

Clicked checkbox 5 of 100 to select it at (360, 160) on input[type='checkbox'] >> nth=4
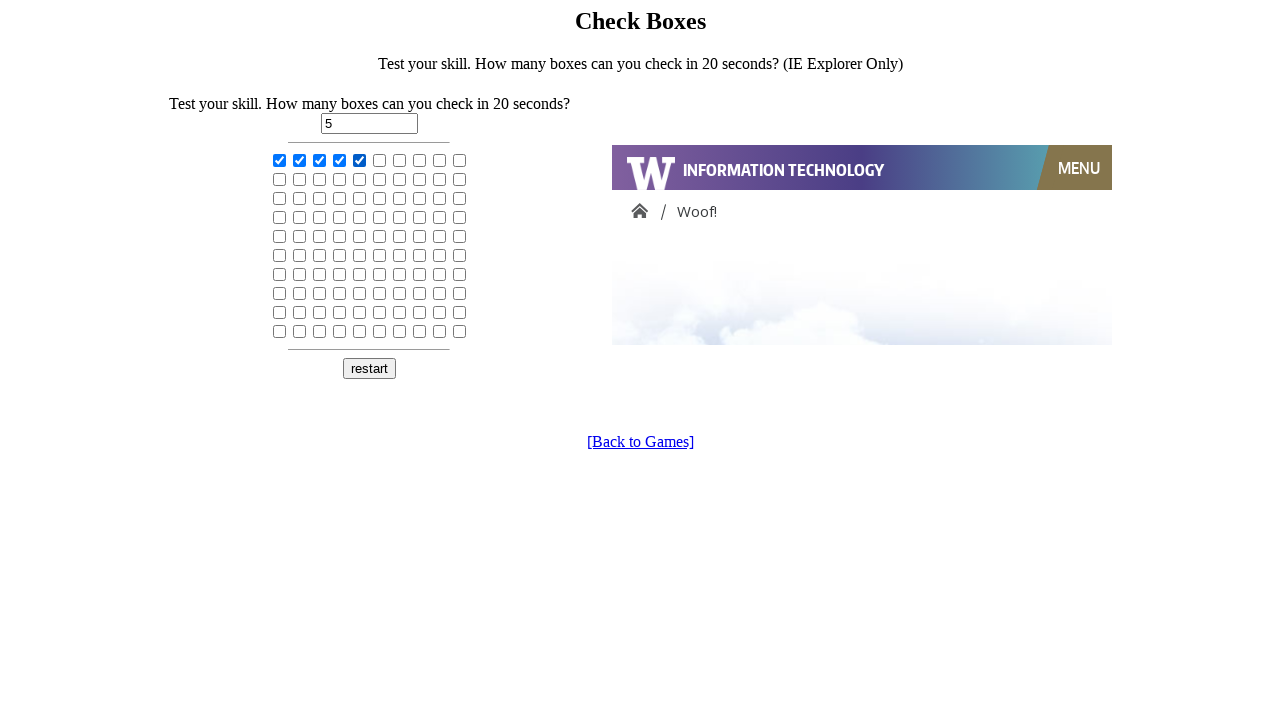

Clicked checkbox 6 of 100 to select it at (380, 160) on input[type='checkbox'] >> nth=5
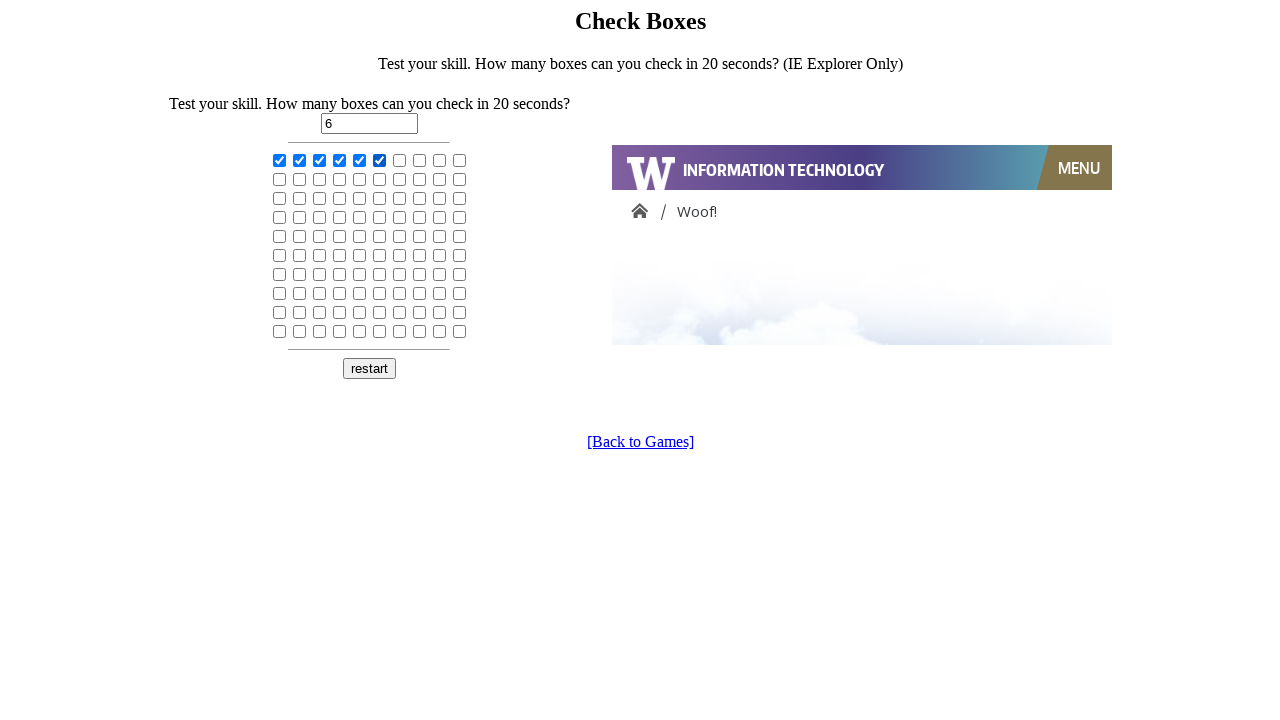

Clicked checkbox 7 of 100 to select it at (400, 160) on input[type='checkbox'] >> nth=6
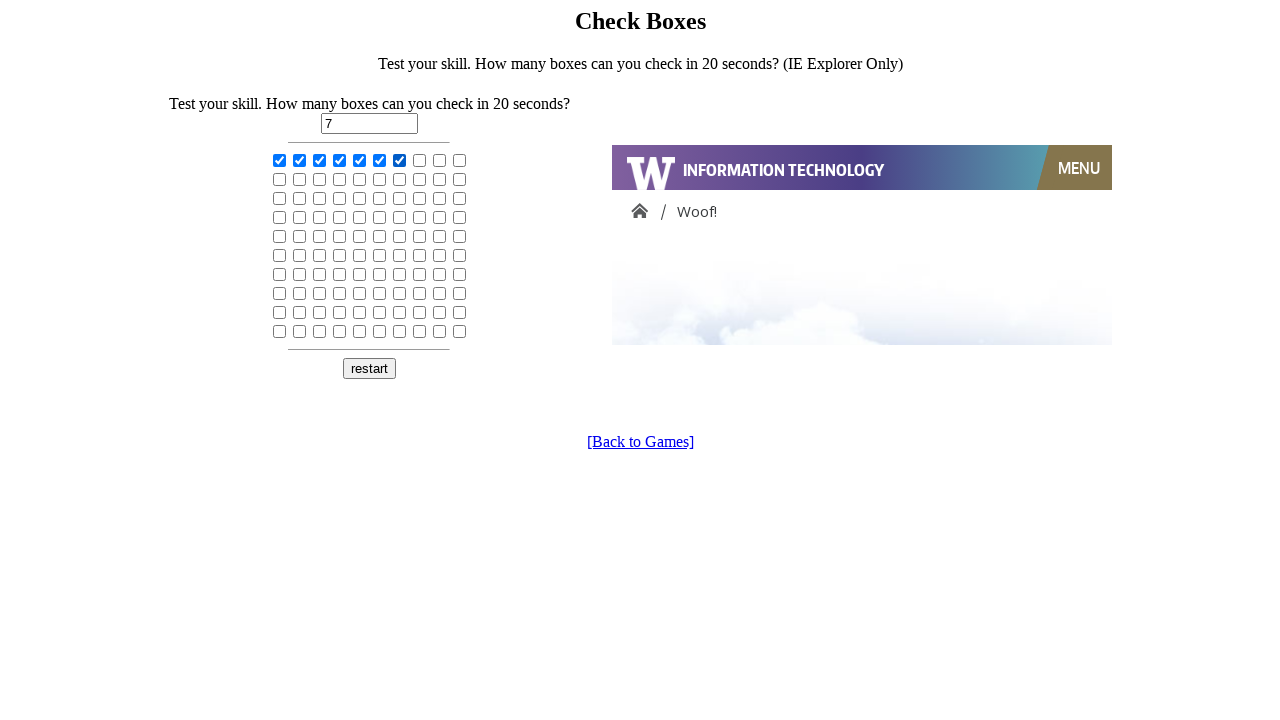

Clicked checkbox 8 of 100 to select it at (420, 160) on input[type='checkbox'] >> nth=7
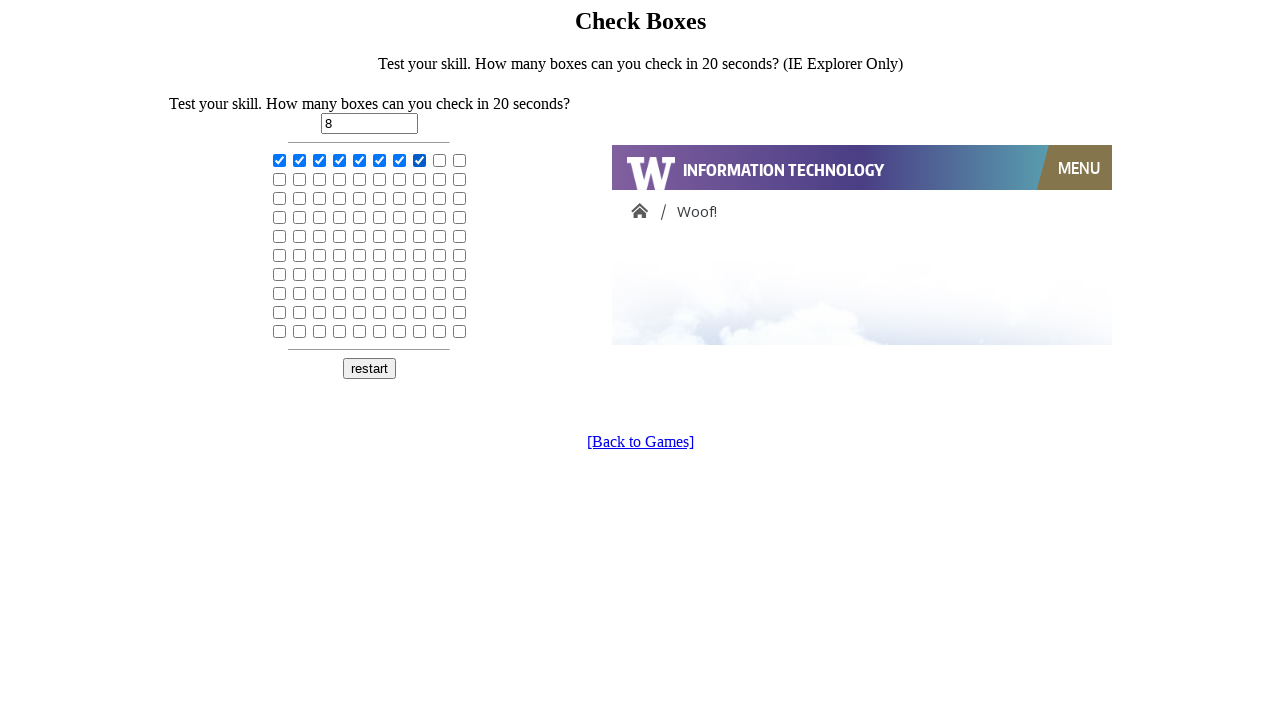

Clicked checkbox 9 of 100 to select it at (440, 160) on input[type='checkbox'] >> nth=8
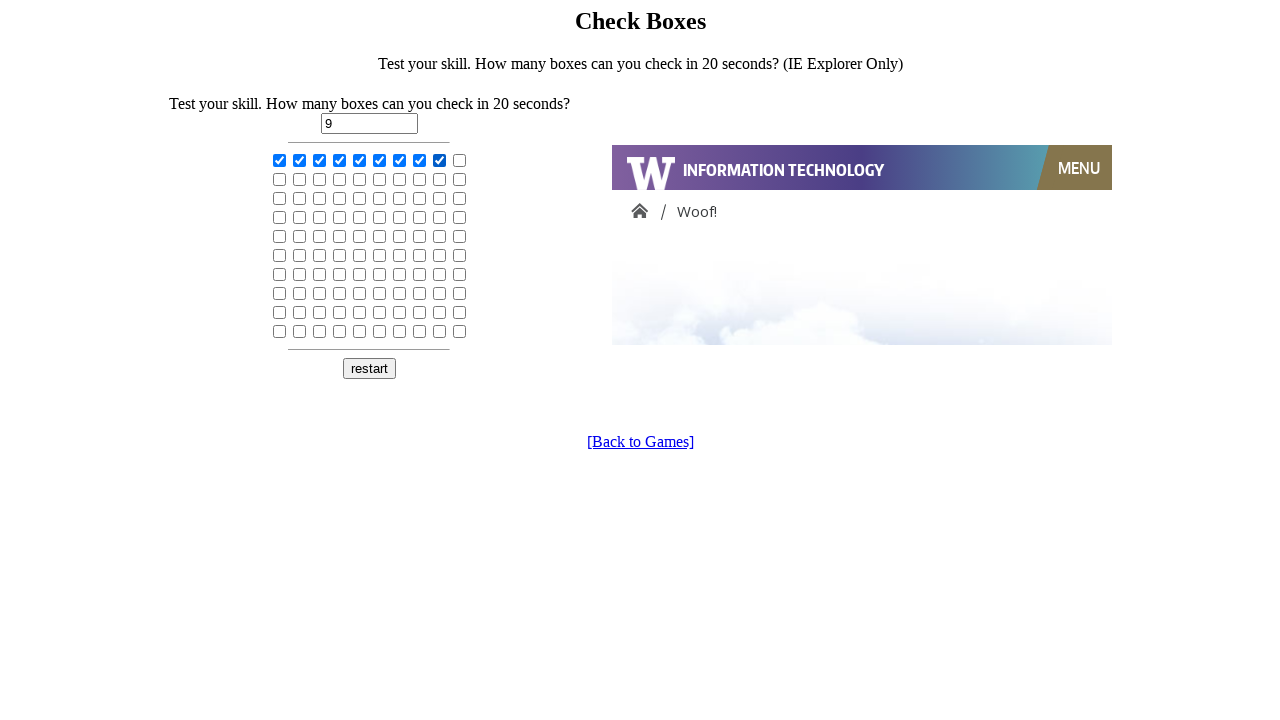

Clicked checkbox 10 of 100 to select it at (460, 160) on input[type='checkbox'] >> nth=9
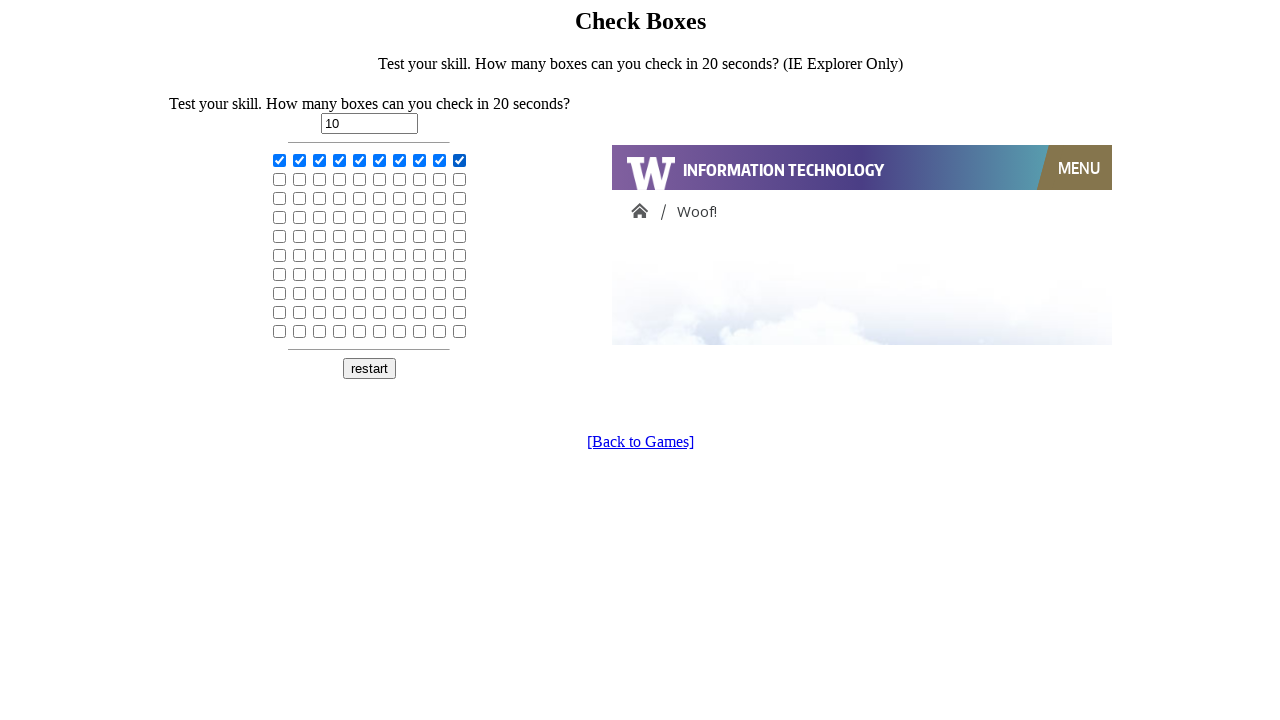

Clicked checkbox 11 of 100 to select it at (280, 179) on input[type='checkbox'] >> nth=10
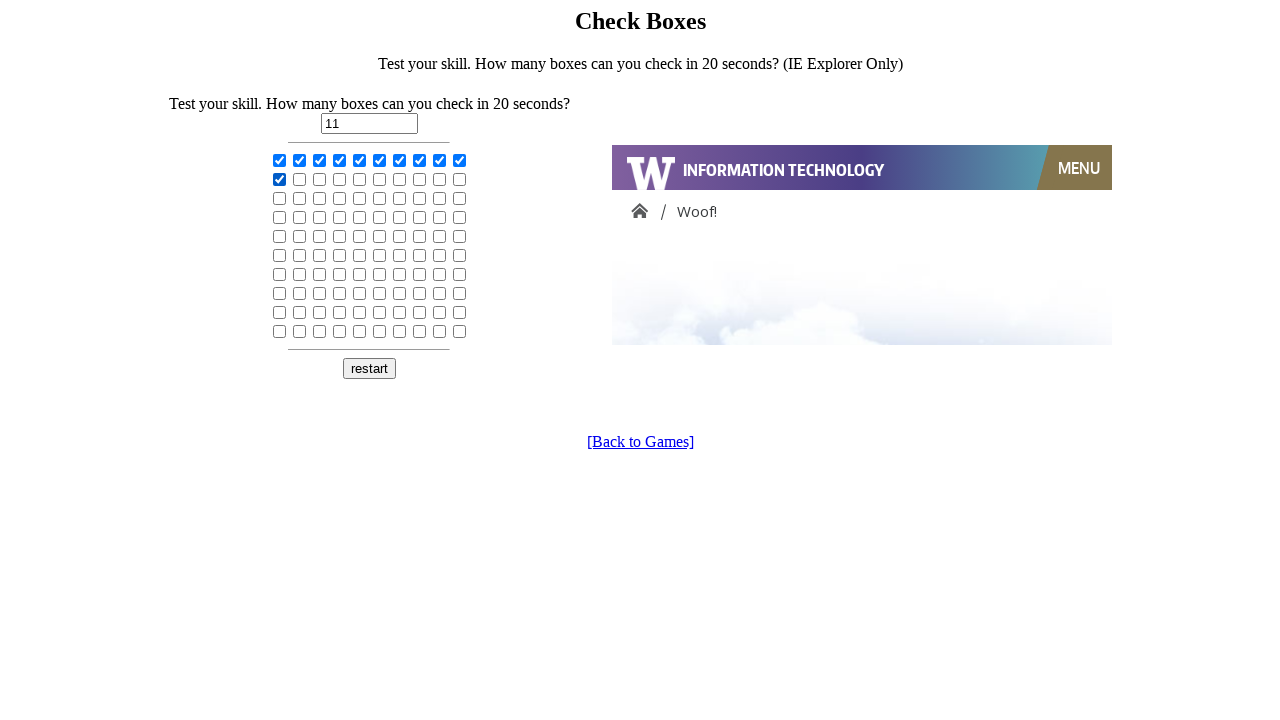

Clicked checkbox 12 of 100 to select it at (300, 179) on input[type='checkbox'] >> nth=11
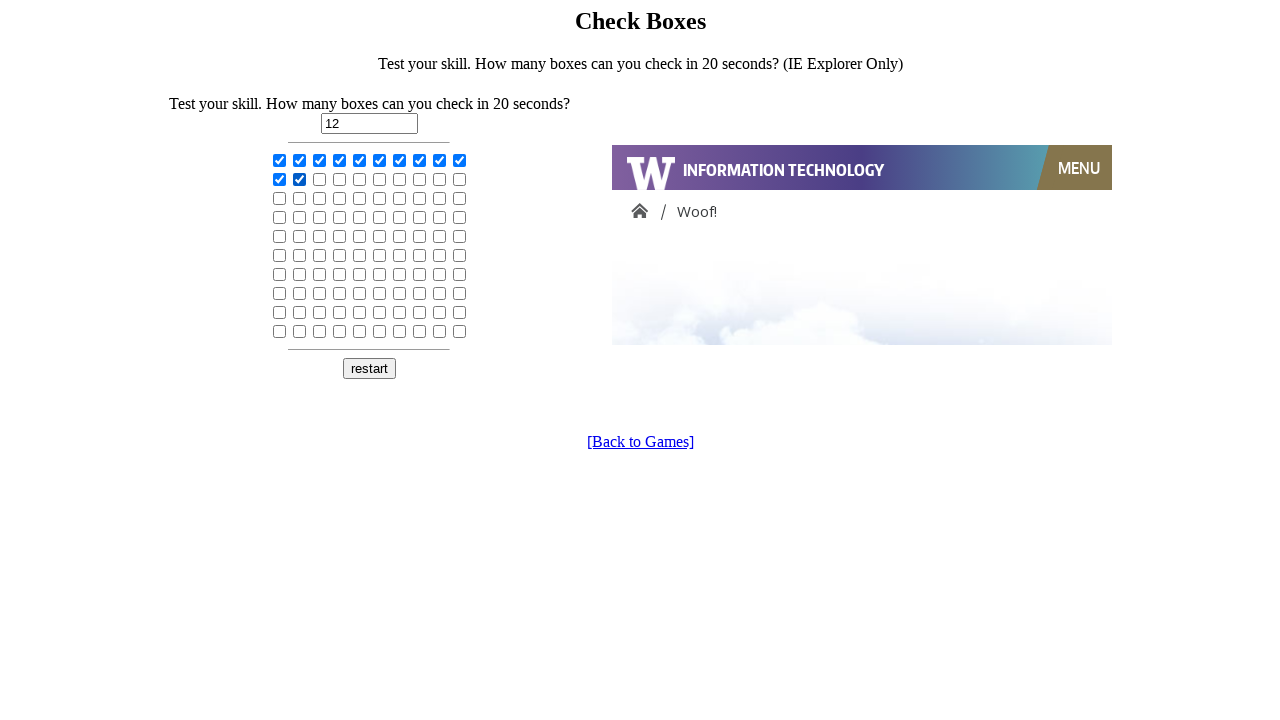

Clicked checkbox 13 of 100 to select it at (320, 179) on input[type='checkbox'] >> nth=12
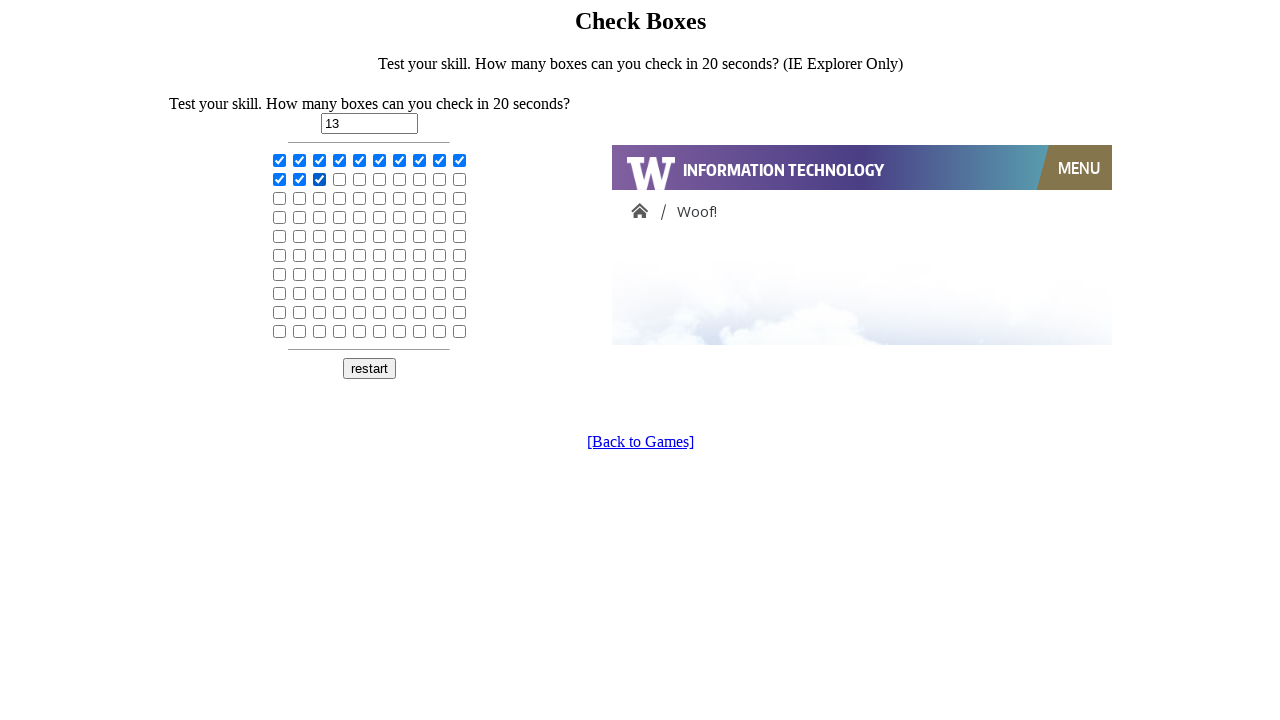

Clicked checkbox 14 of 100 to select it at (340, 179) on input[type='checkbox'] >> nth=13
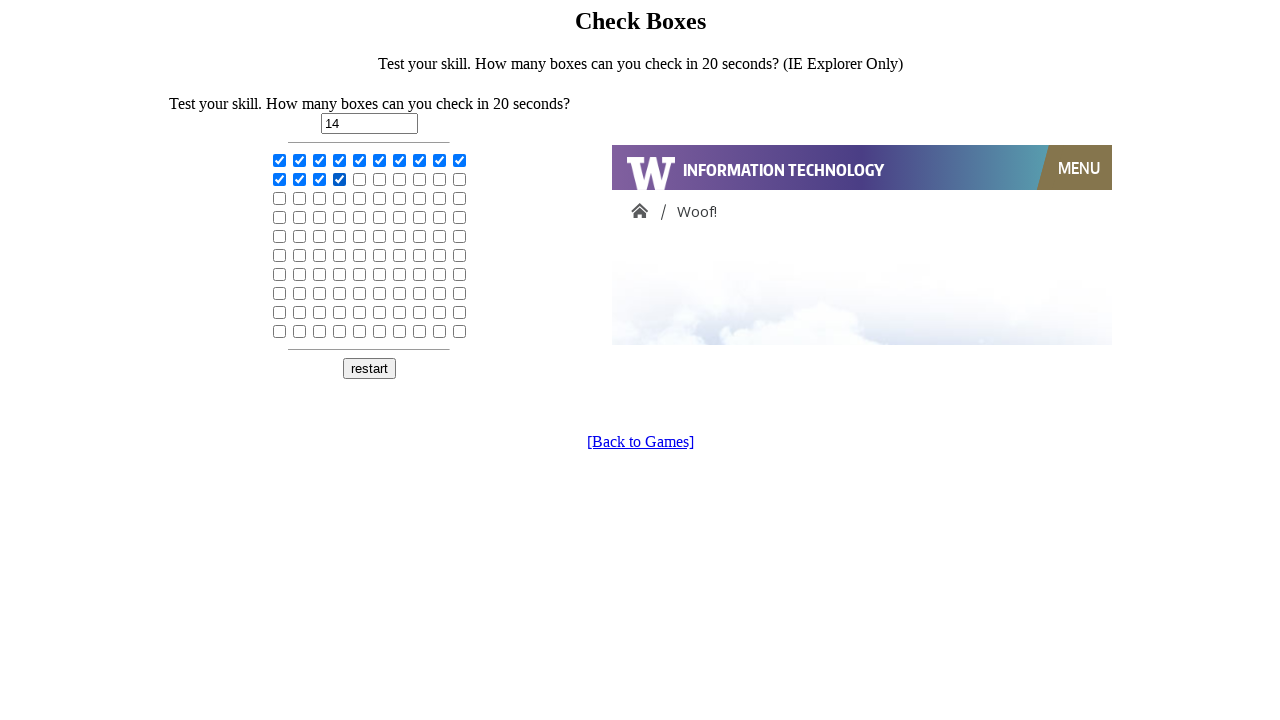

Clicked checkbox 15 of 100 to select it at (360, 179) on input[type='checkbox'] >> nth=14
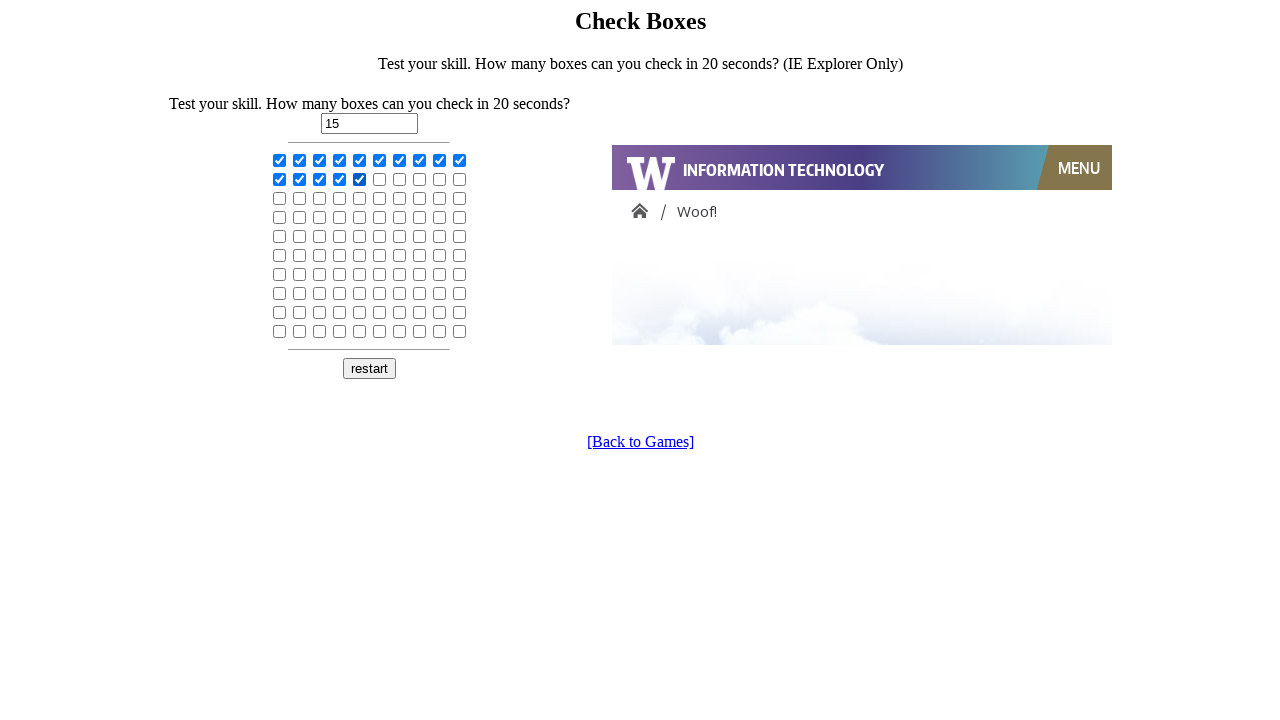

Clicked checkbox 16 of 100 to select it at (380, 179) on input[type='checkbox'] >> nth=15
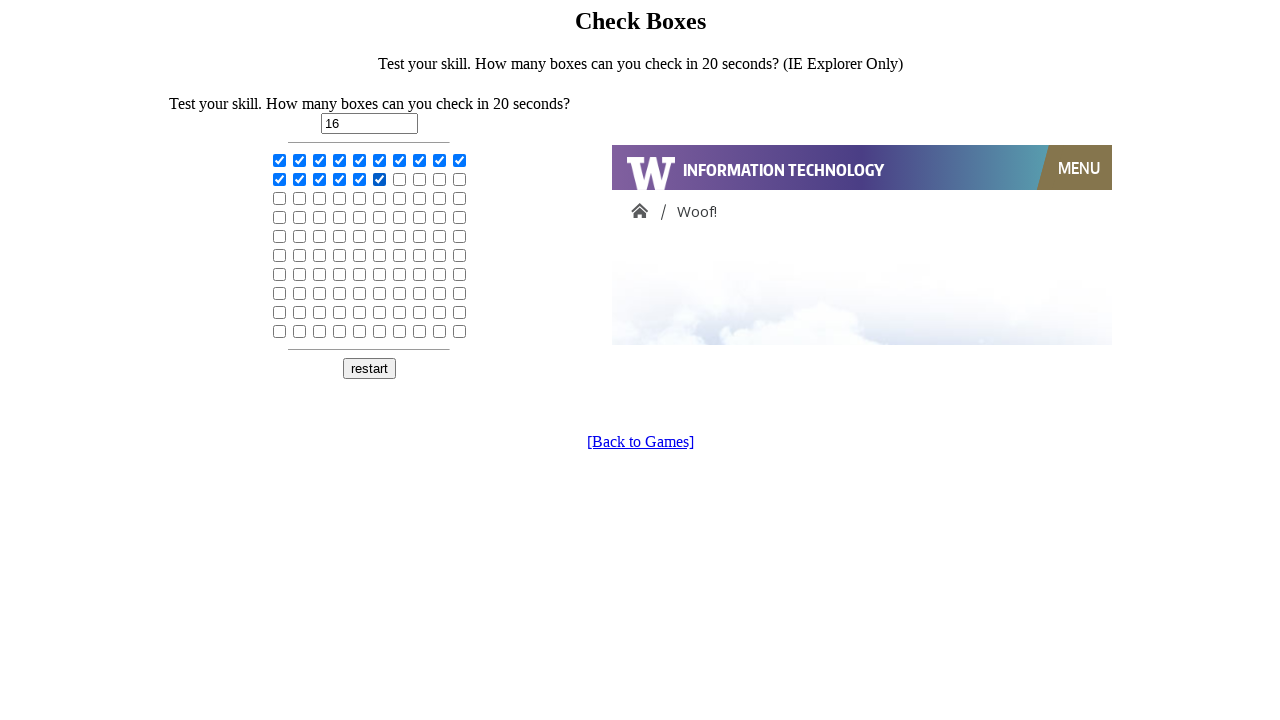

Clicked checkbox 17 of 100 to select it at (400, 179) on input[type='checkbox'] >> nth=16
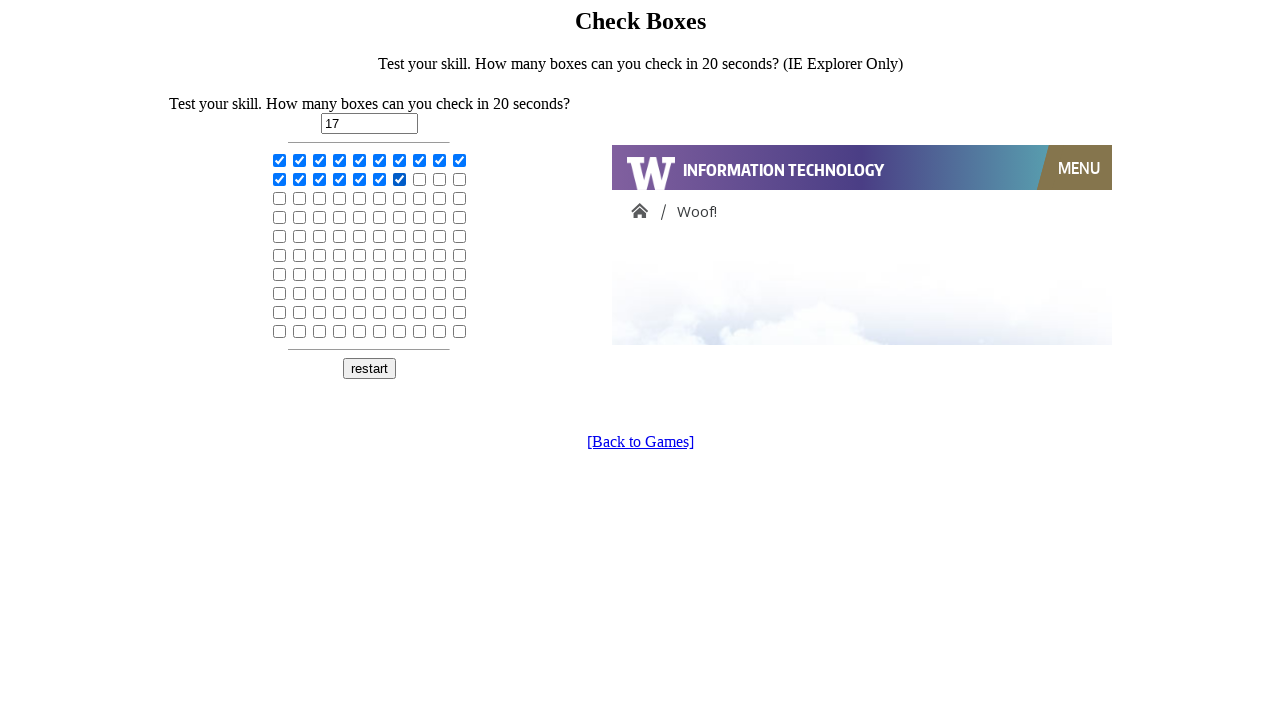

Clicked checkbox 18 of 100 to select it at (420, 179) on input[type='checkbox'] >> nth=17
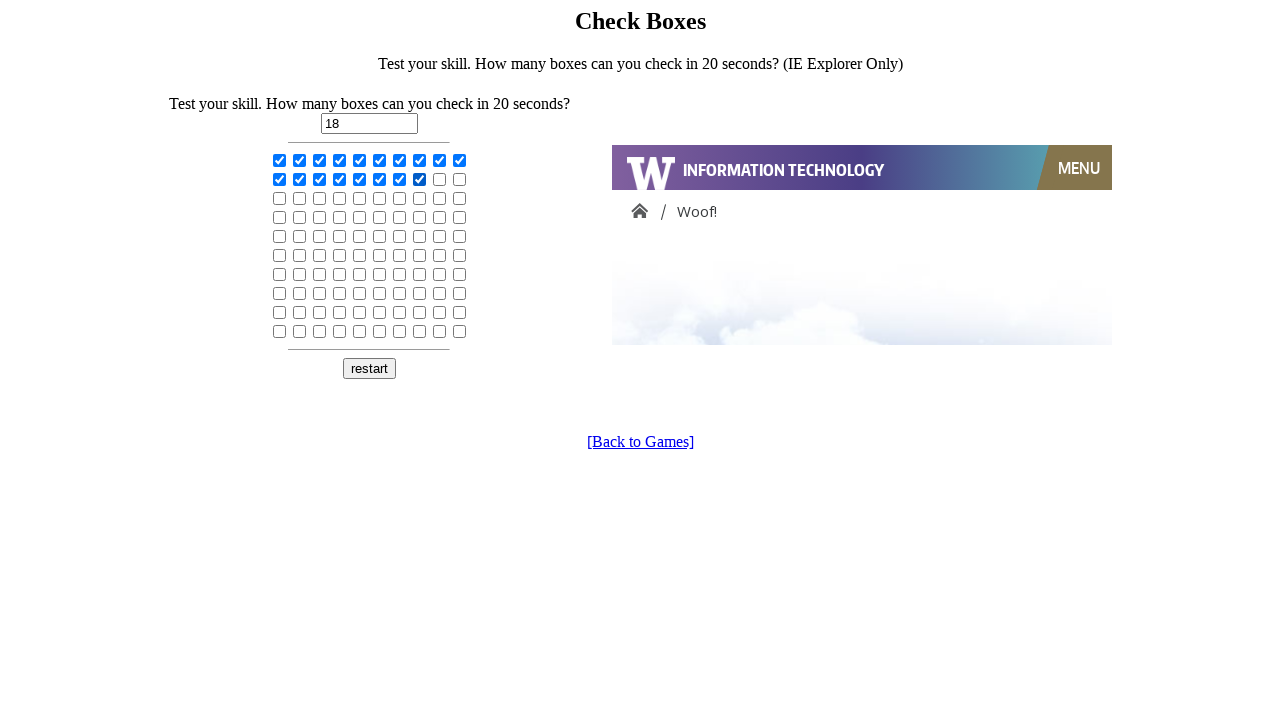

Clicked checkbox 19 of 100 to select it at (440, 179) on input[type='checkbox'] >> nth=18
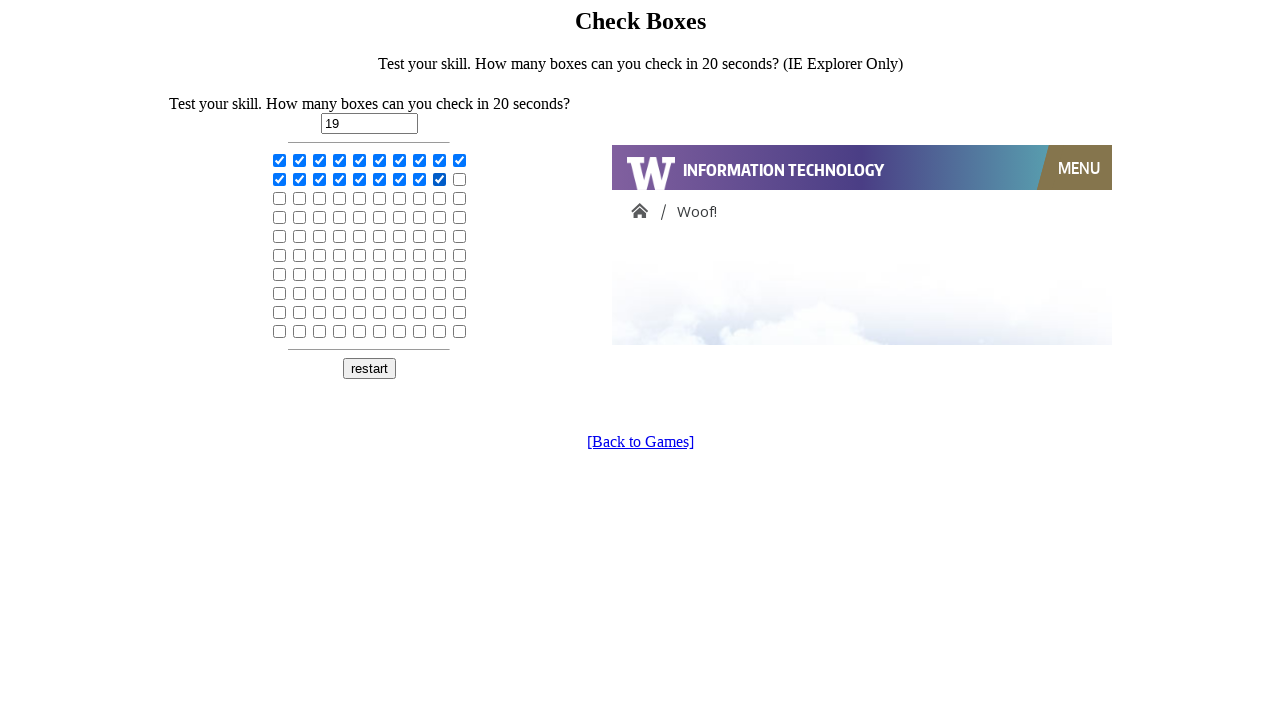

Clicked checkbox 20 of 100 to select it at (460, 179) on input[type='checkbox'] >> nth=19
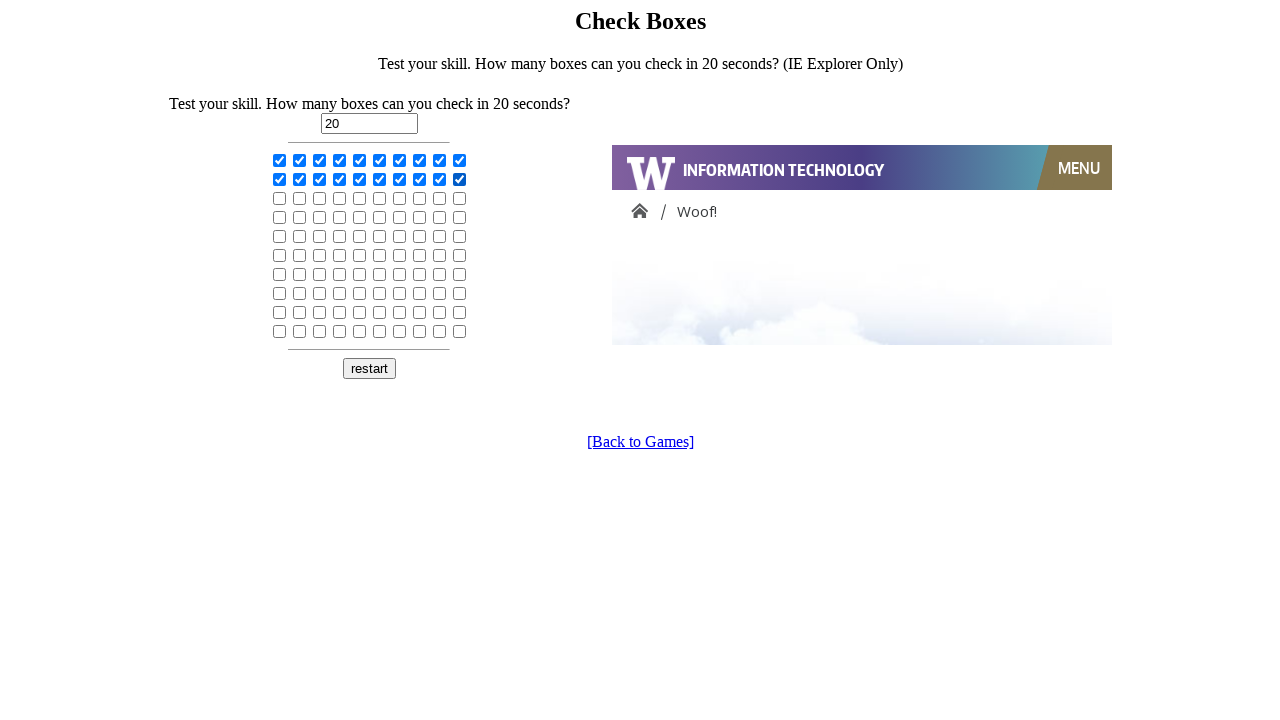

Clicked checkbox 21 of 100 to select it at (280, 198) on input[type='checkbox'] >> nth=20
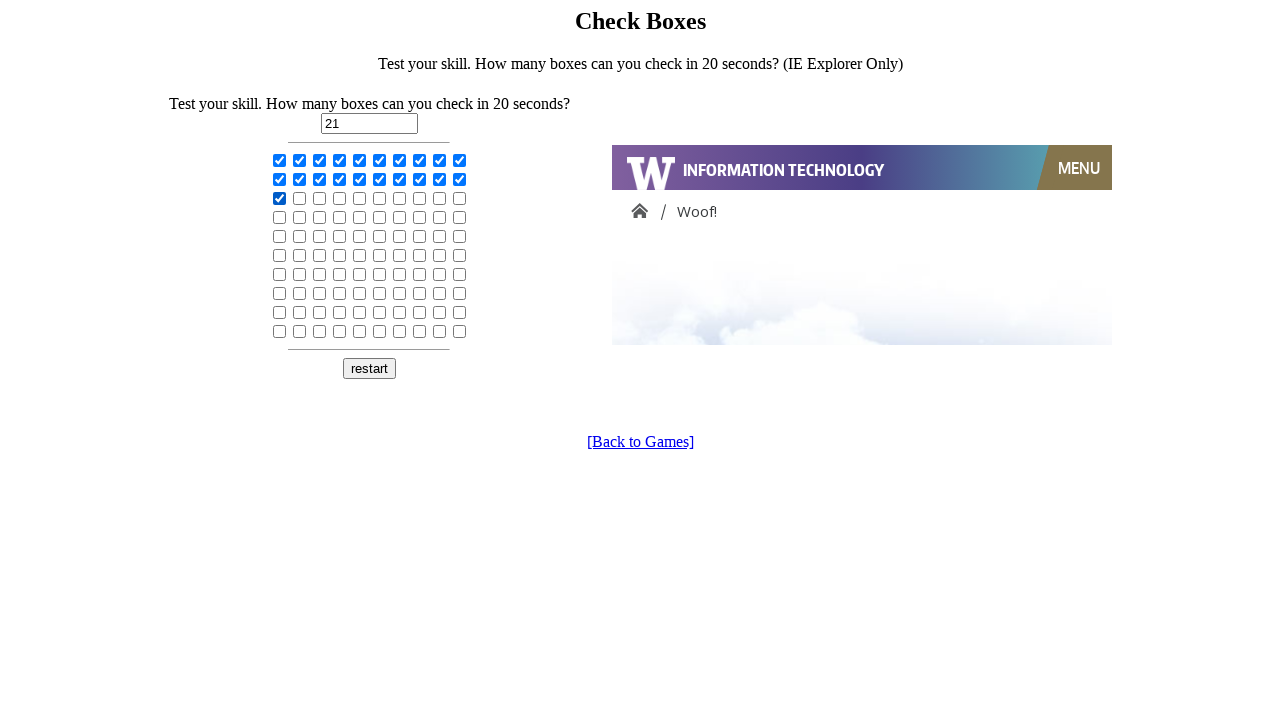

Clicked checkbox 22 of 100 to select it at (300, 198) on input[type='checkbox'] >> nth=21
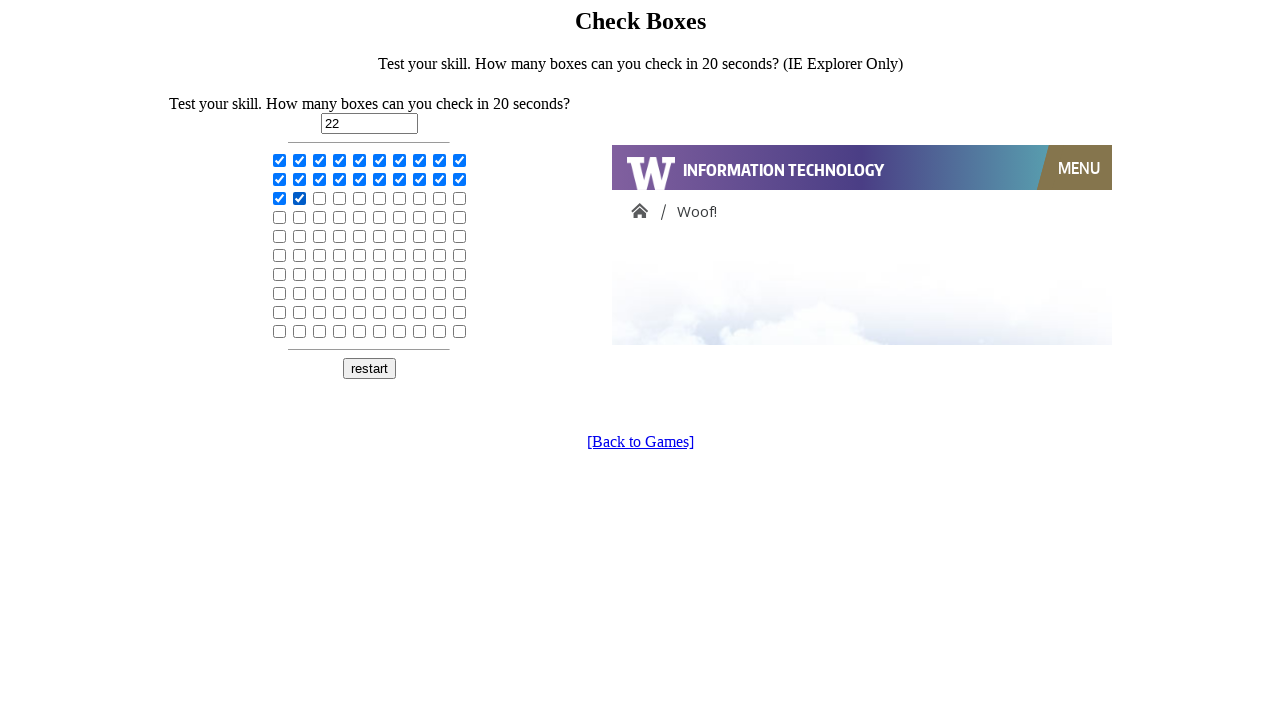

Clicked checkbox 23 of 100 to select it at (320, 198) on input[type='checkbox'] >> nth=22
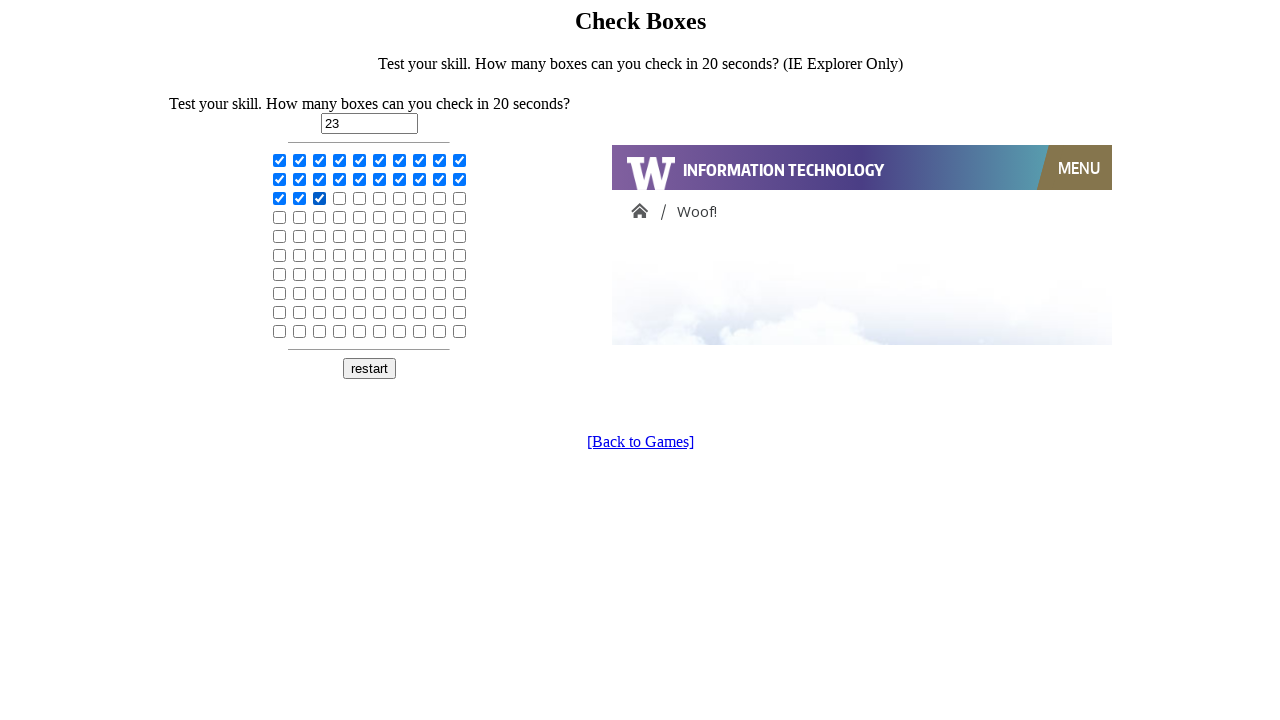

Clicked checkbox 24 of 100 to select it at (340, 198) on input[type='checkbox'] >> nth=23
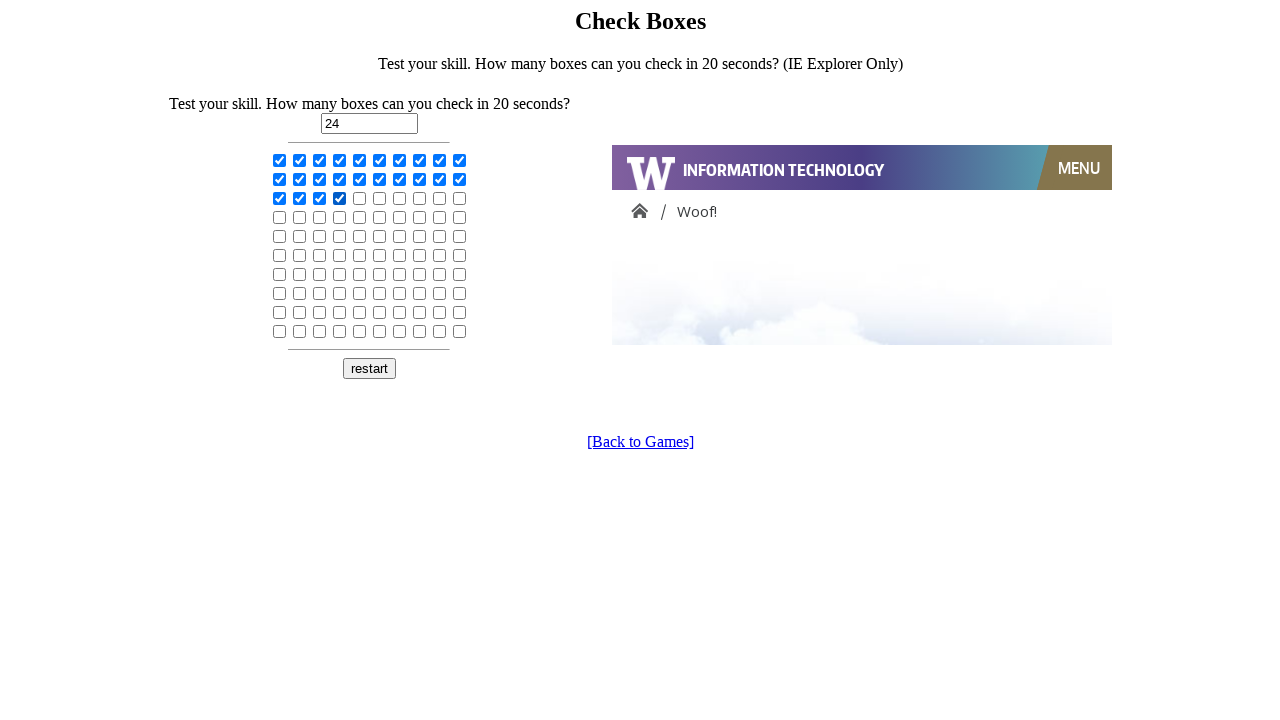

Clicked checkbox 25 of 100 to select it at (360, 198) on input[type='checkbox'] >> nth=24
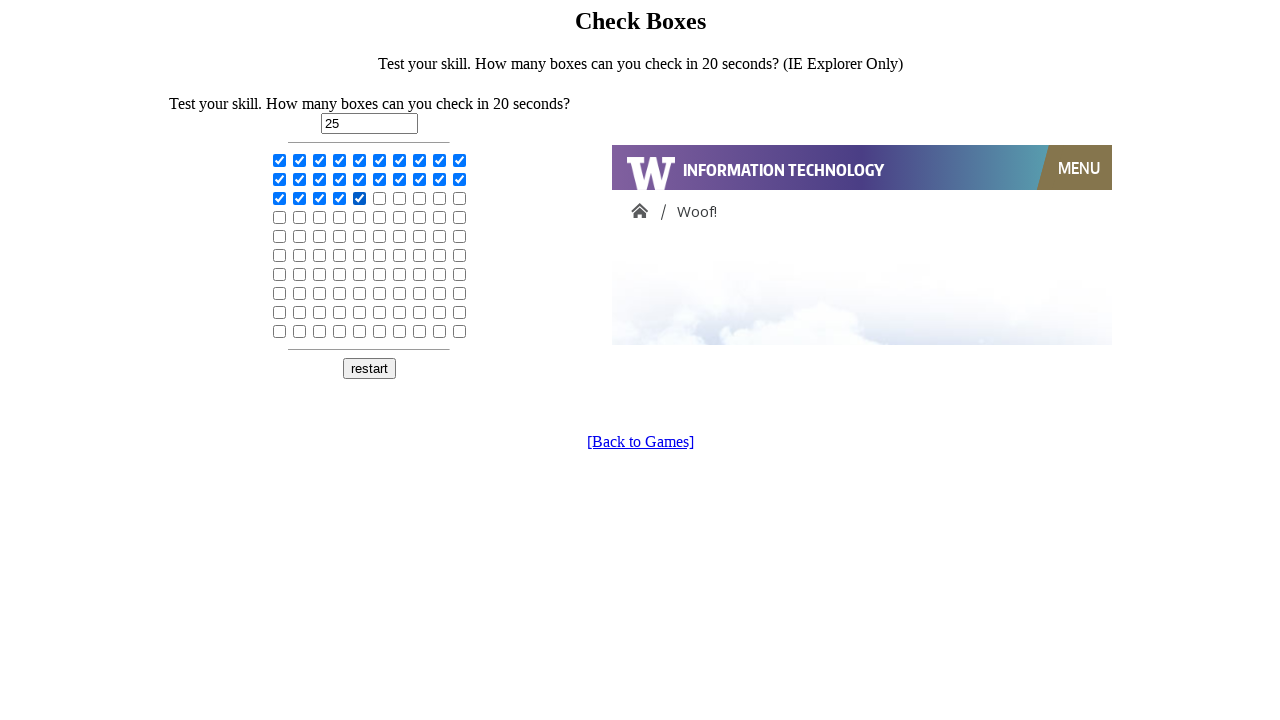

Clicked checkbox 26 of 100 to select it at (380, 198) on input[type='checkbox'] >> nth=25
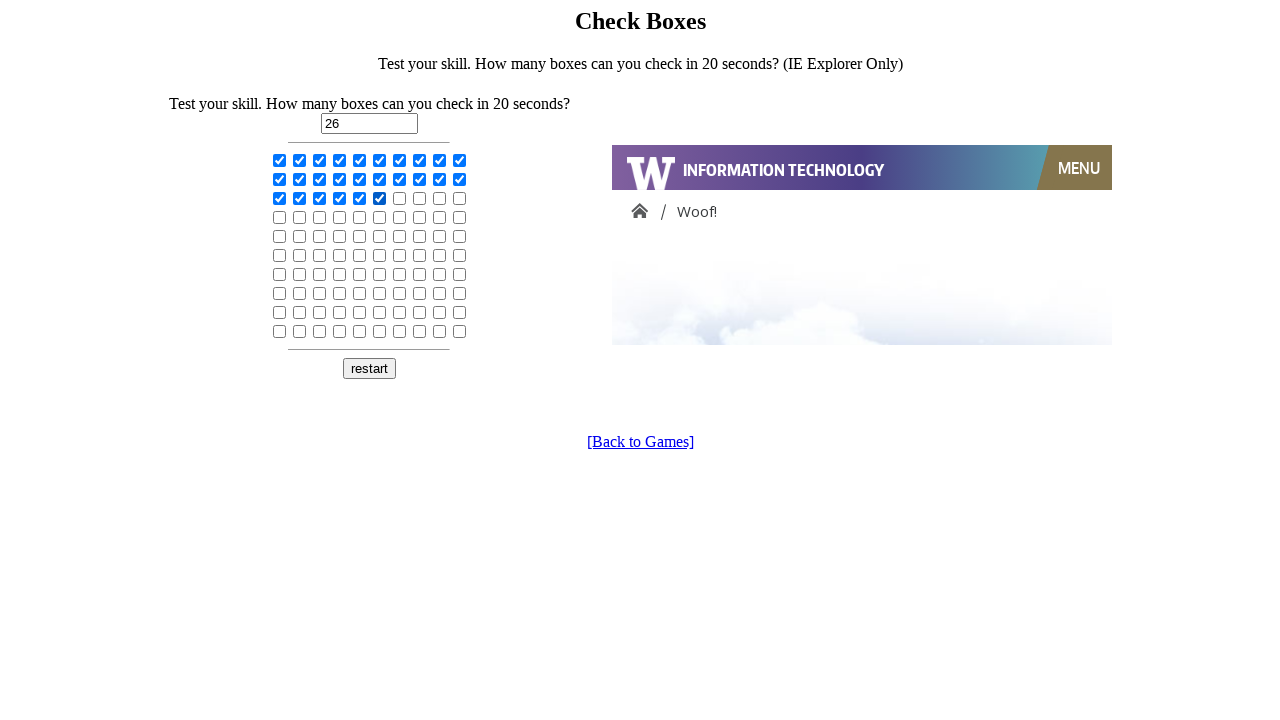

Clicked checkbox 27 of 100 to select it at (400, 198) on input[type='checkbox'] >> nth=26
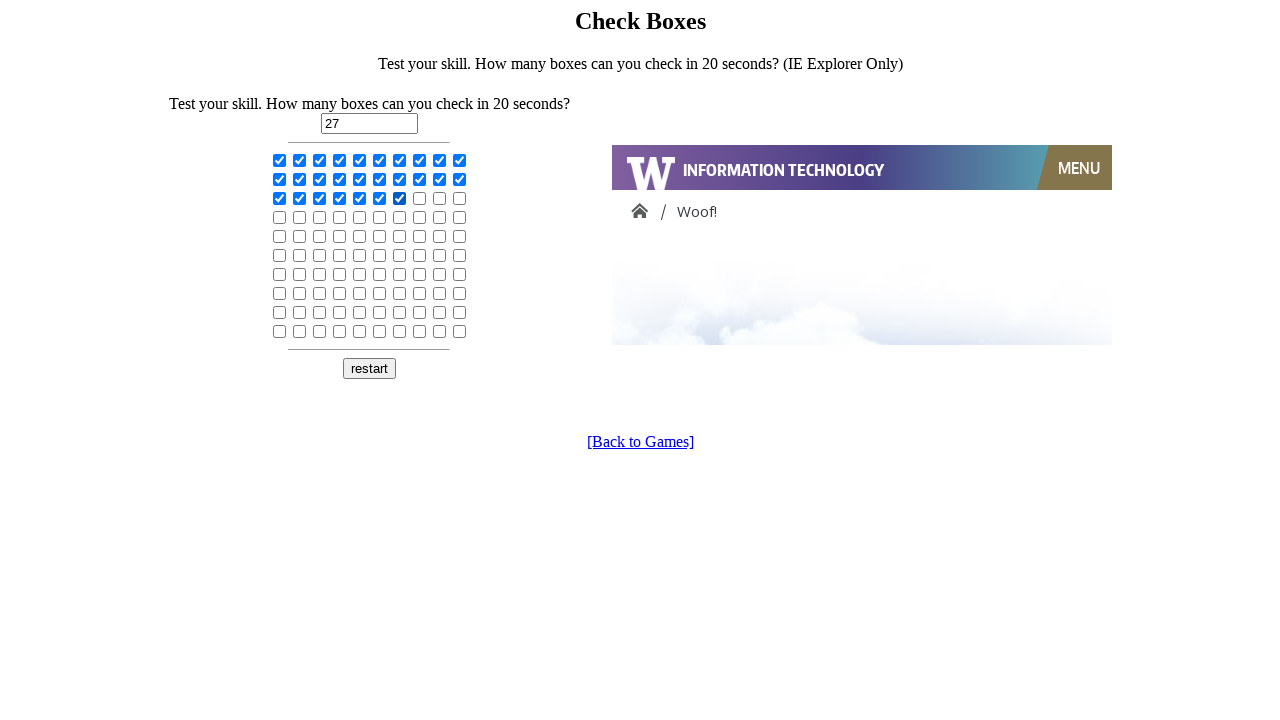

Clicked checkbox 28 of 100 to select it at (420, 198) on input[type='checkbox'] >> nth=27
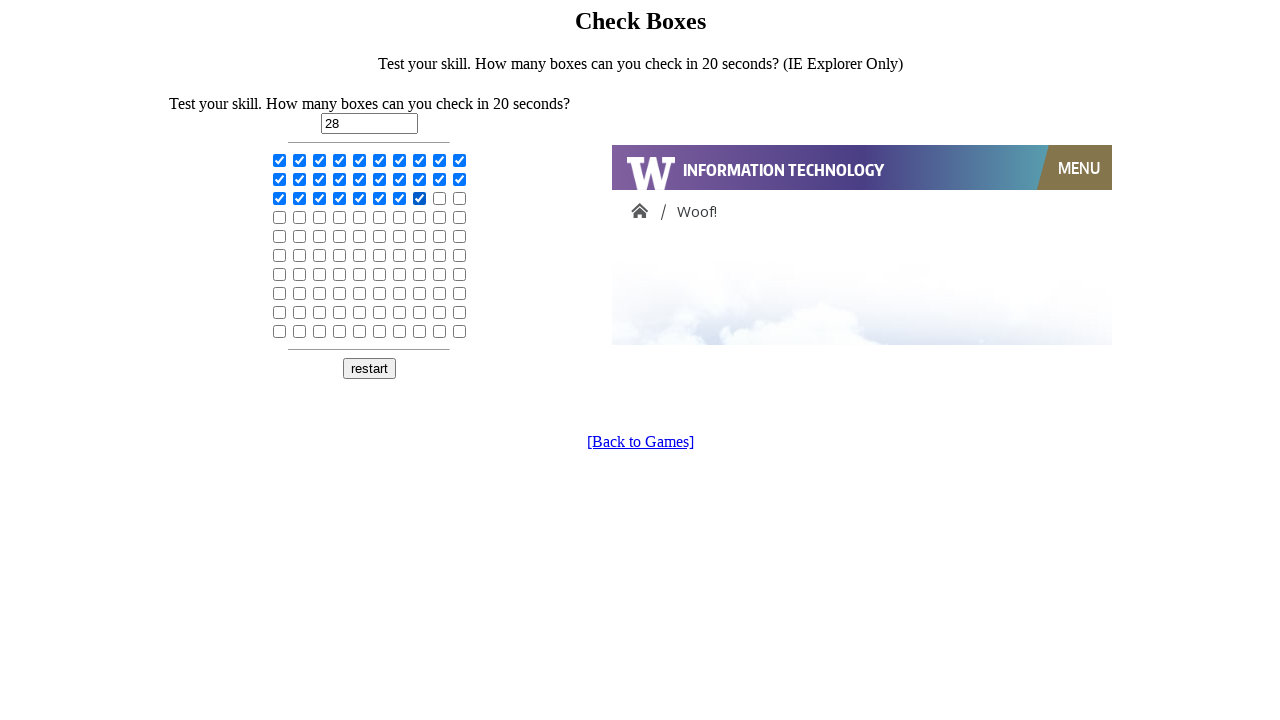

Clicked checkbox 29 of 100 to select it at (440, 198) on input[type='checkbox'] >> nth=28
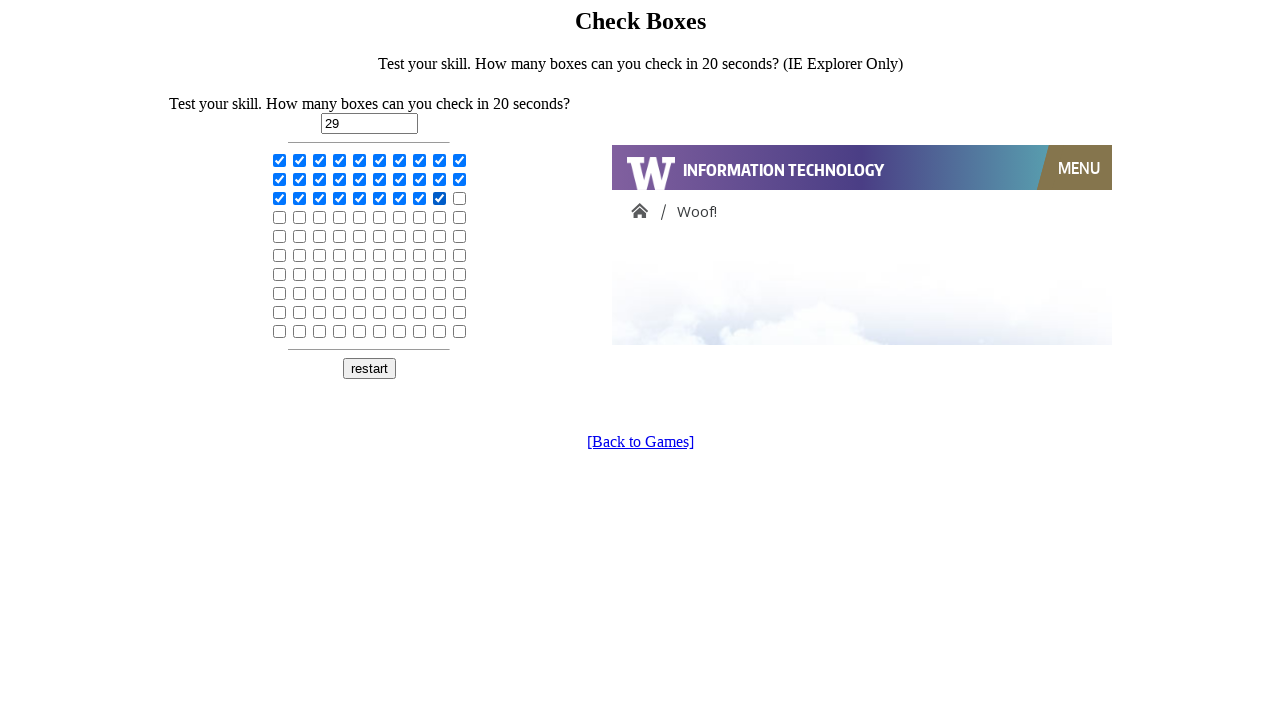

Clicked checkbox 30 of 100 to select it at (460, 198) on input[type='checkbox'] >> nth=29
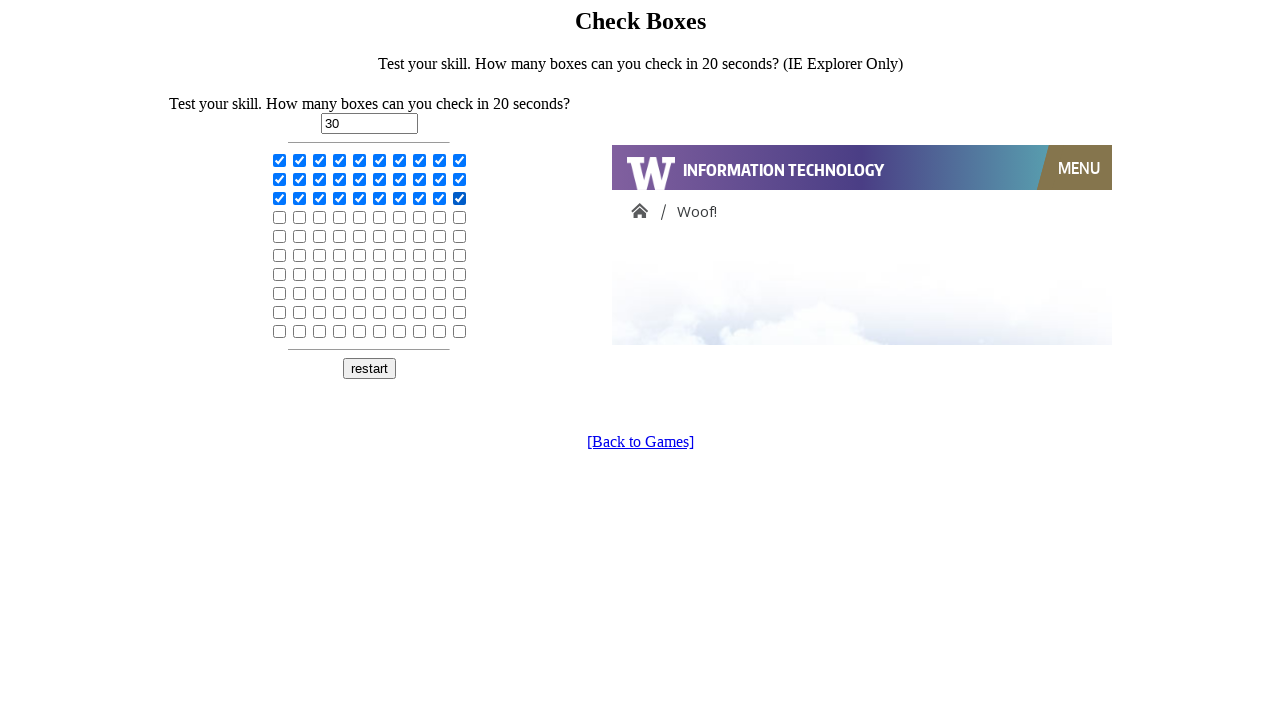

Clicked checkbox 31 of 100 to select it at (280, 217) on input[type='checkbox'] >> nth=30
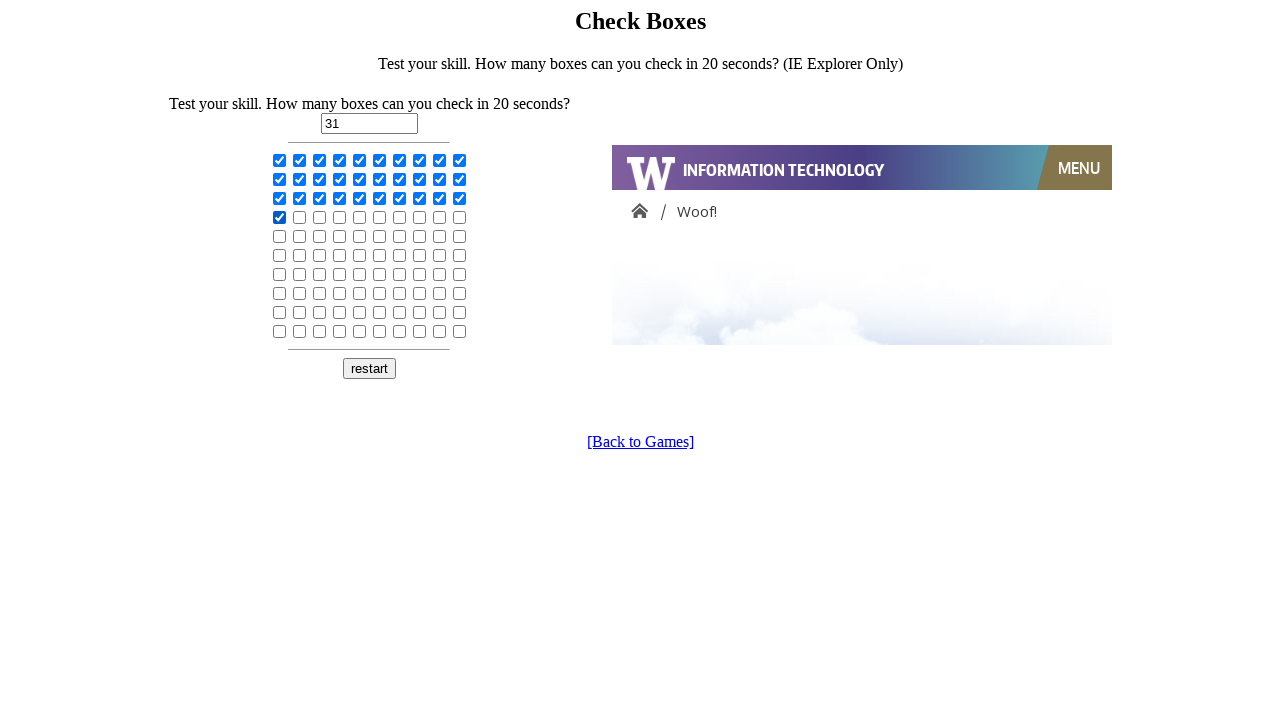

Clicked checkbox 32 of 100 to select it at (300, 217) on input[type='checkbox'] >> nth=31
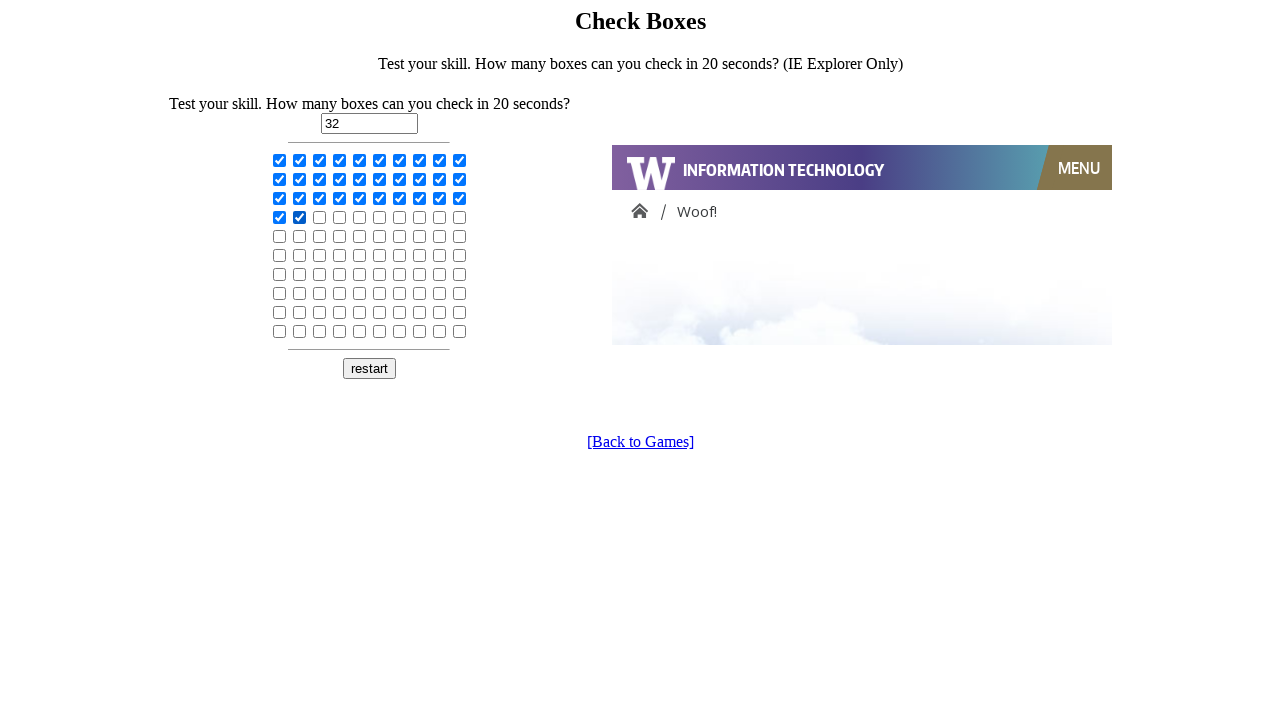

Clicked checkbox 33 of 100 to select it at (320, 217) on input[type='checkbox'] >> nth=32
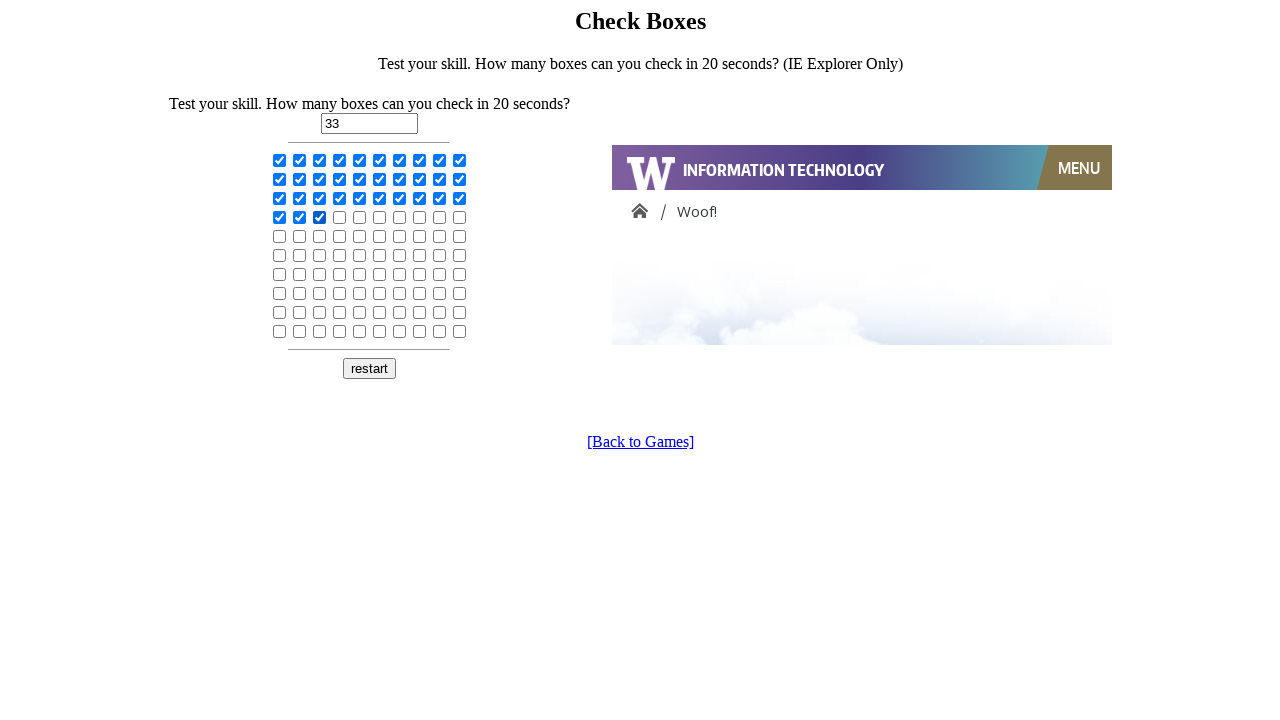

Clicked checkbox 34 of 100 to select it at (340, 217) on input[type='checkbox'] >> nth=33
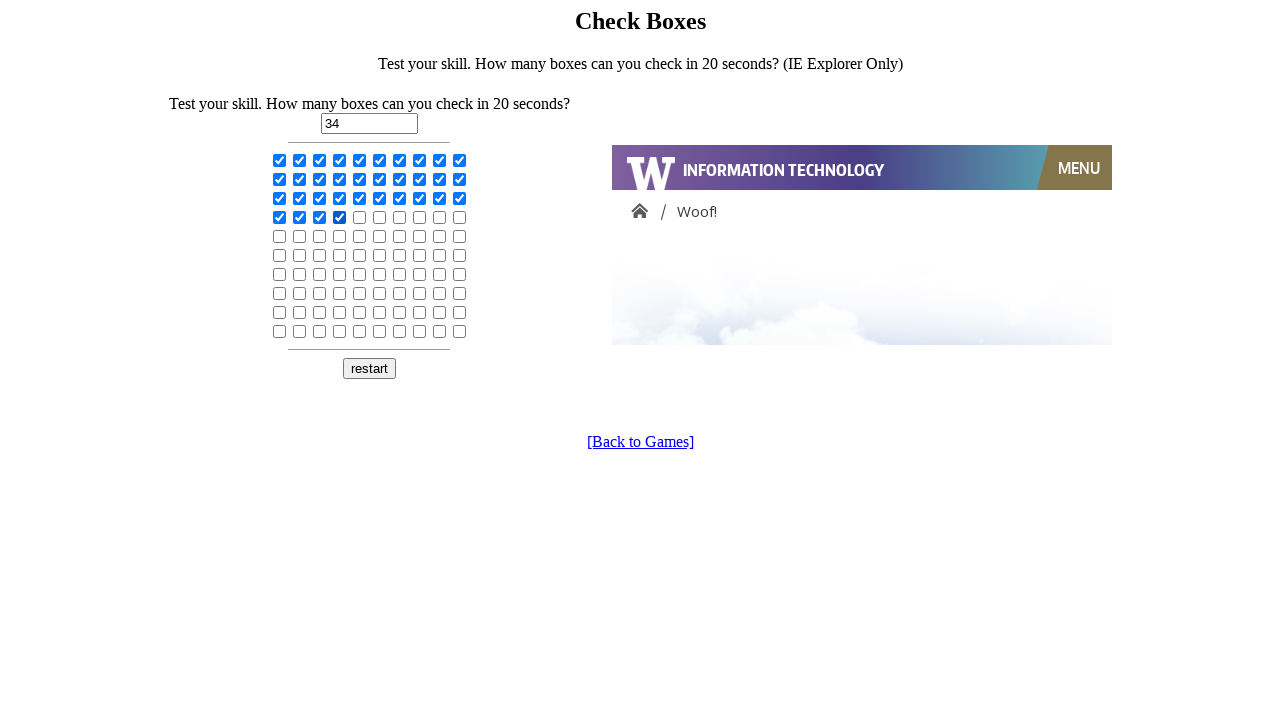

Clicked checkbox 35 of 100 to select it at (360, 217) on input[type='checkbox'] >> nth=34
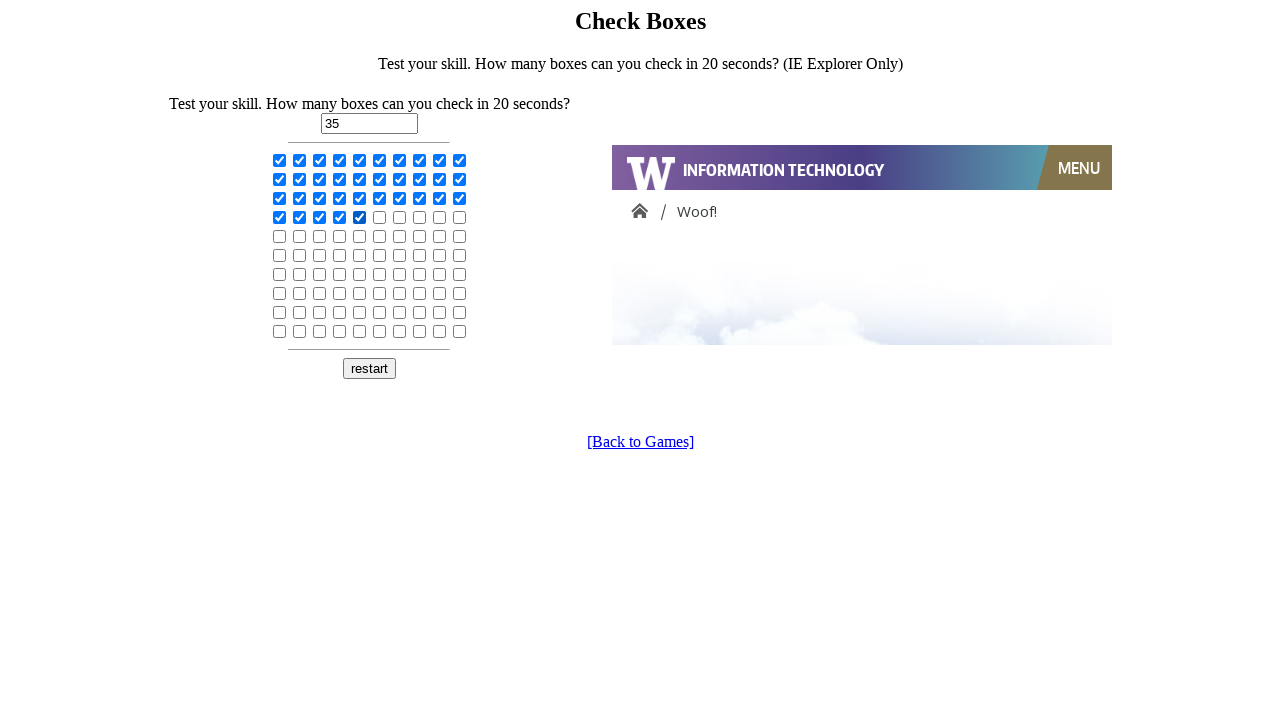

Clicked checkbox 36 of 100 to select it at (380, 217) on input[type='checkbox'] >> nth=35
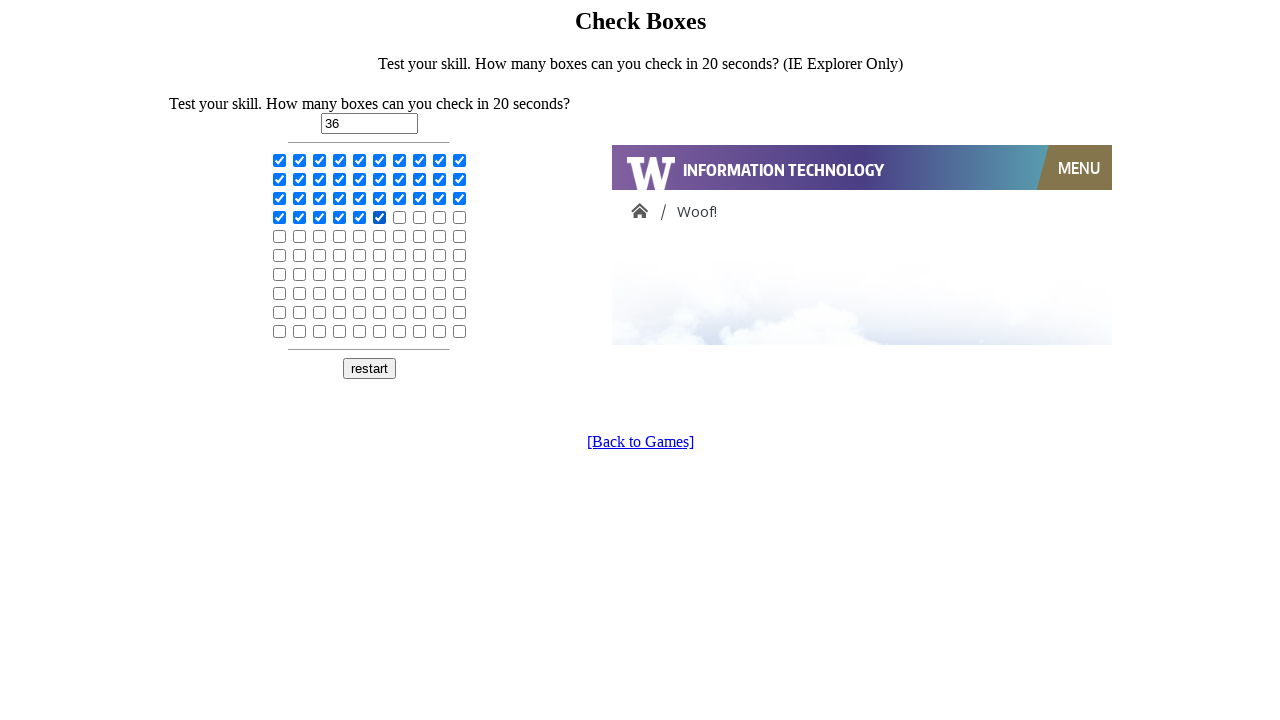

Clicked checkbox 37 of 100 to select it at (400, 217) on input[type='checkbox'] >> nth=36
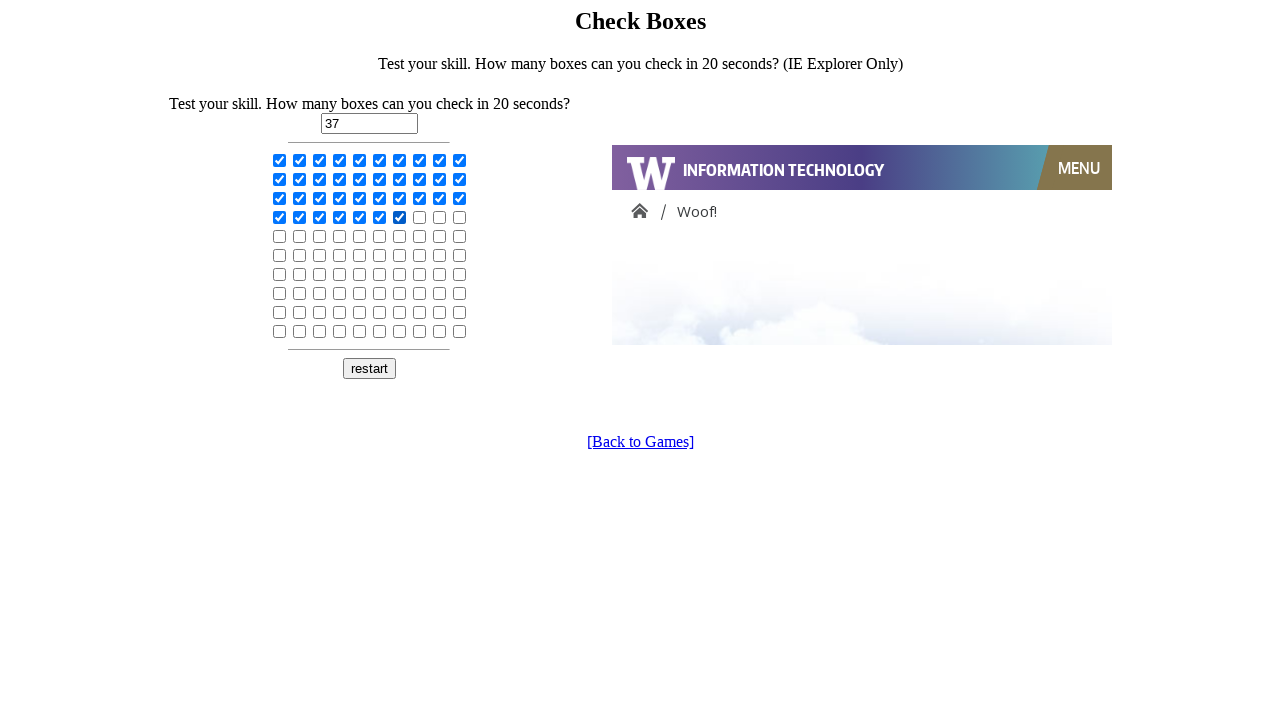

Clicked checkbox 38 of 100 to select it at (420, 217) on input[type='checkbox'] >> nth=37
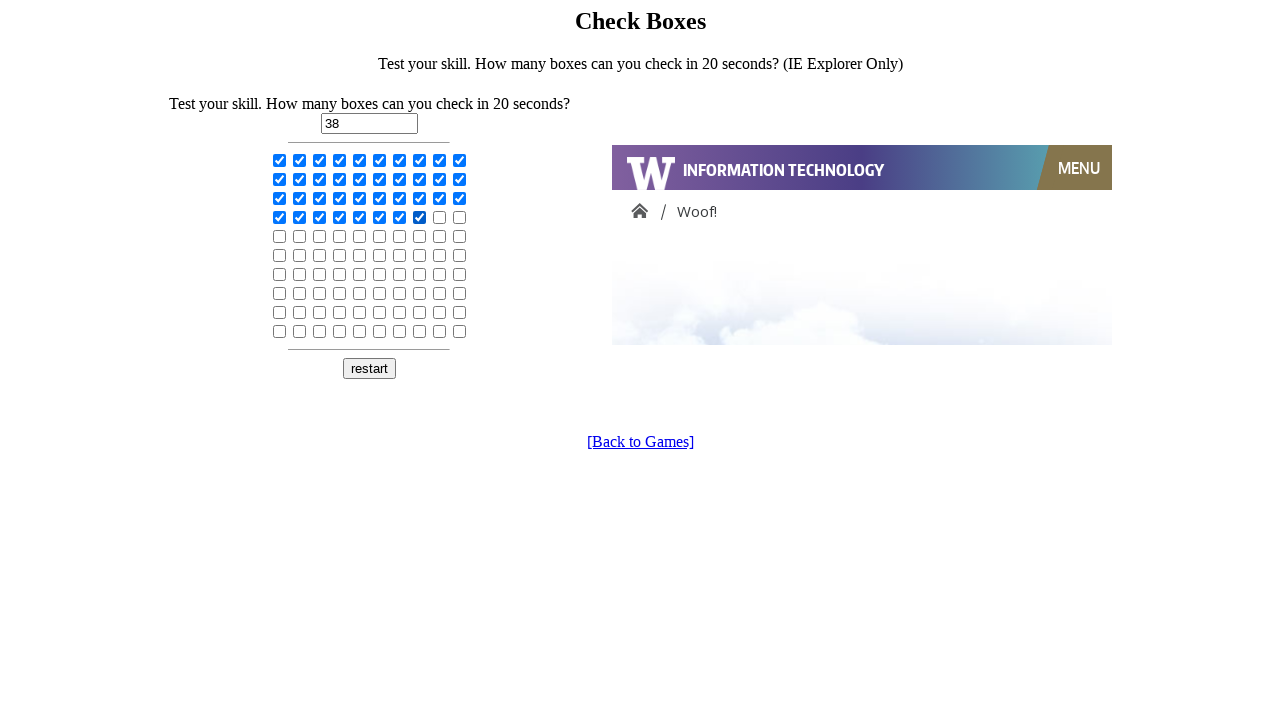

Clicked checkbox 39 of 100 to select it at (440, 217) on input[type='checkbox'] >> nth=38
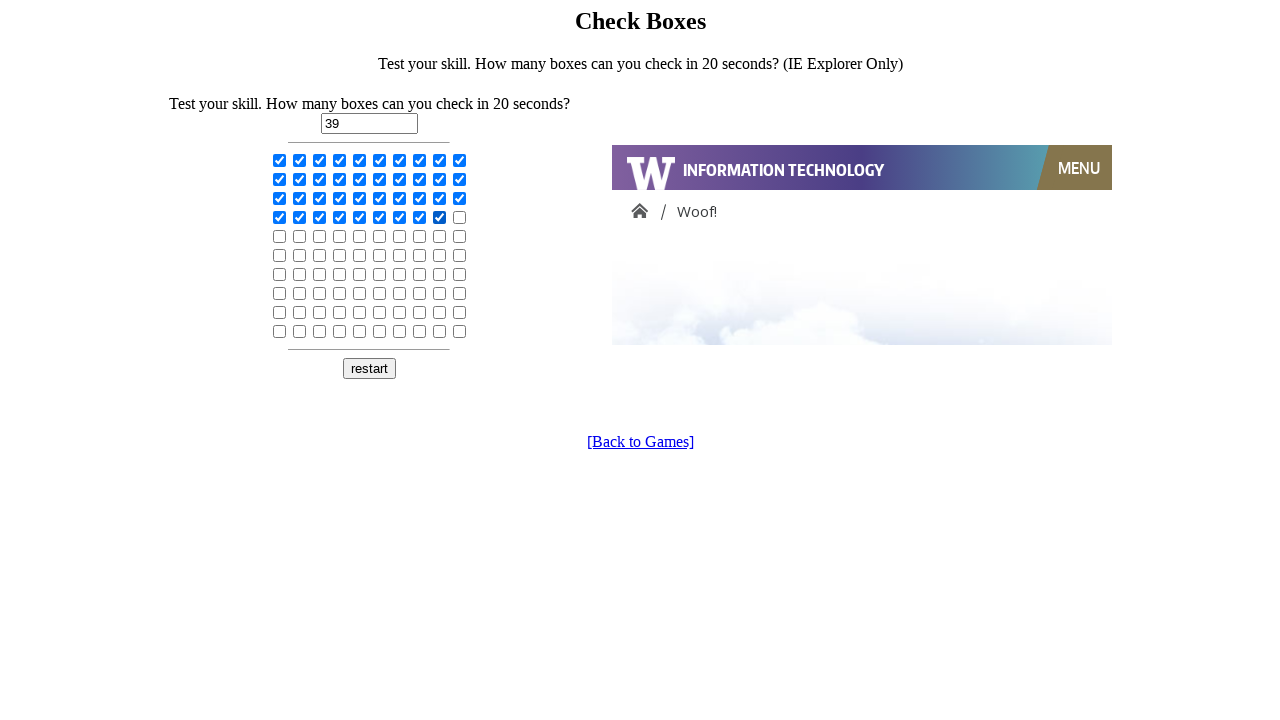

Clicked checkbox 40 of 100 to select it at (460, 217) on input[type='checkbox'] >> nth=39
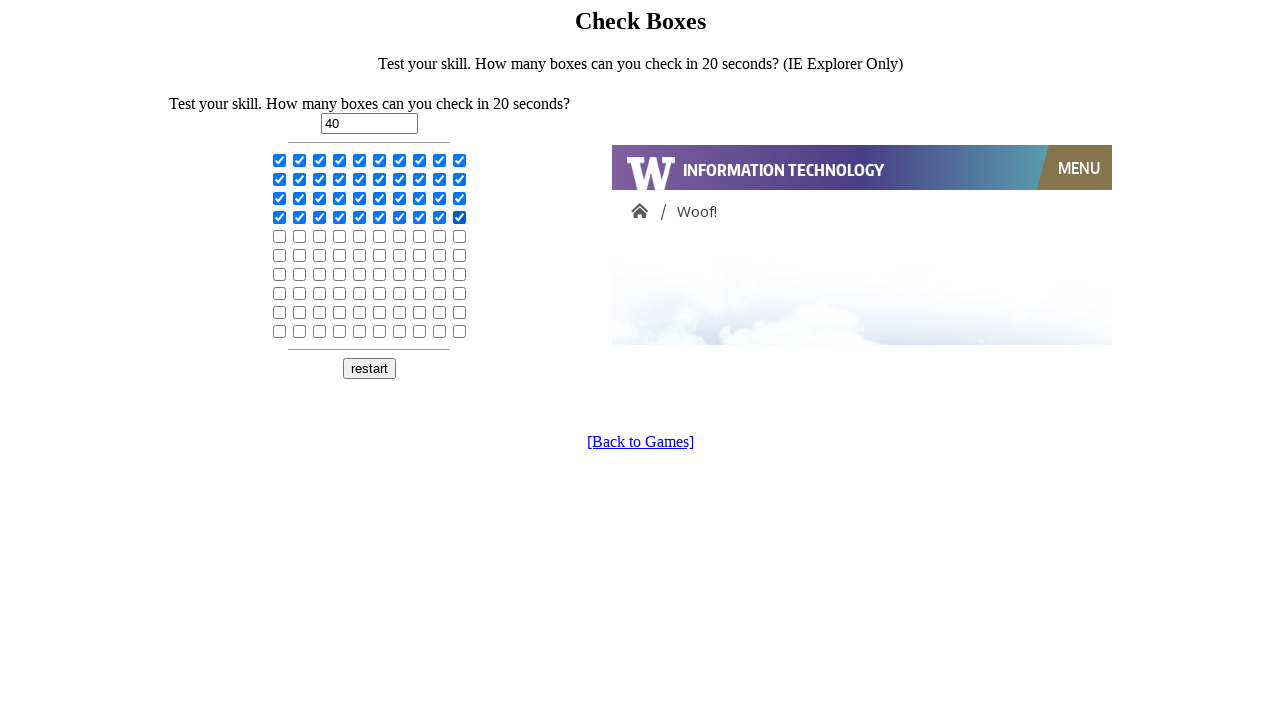

Clicked checkbox 41 of 100 to select it at (280, 236) on input[type='checkbox'] >> nth=40
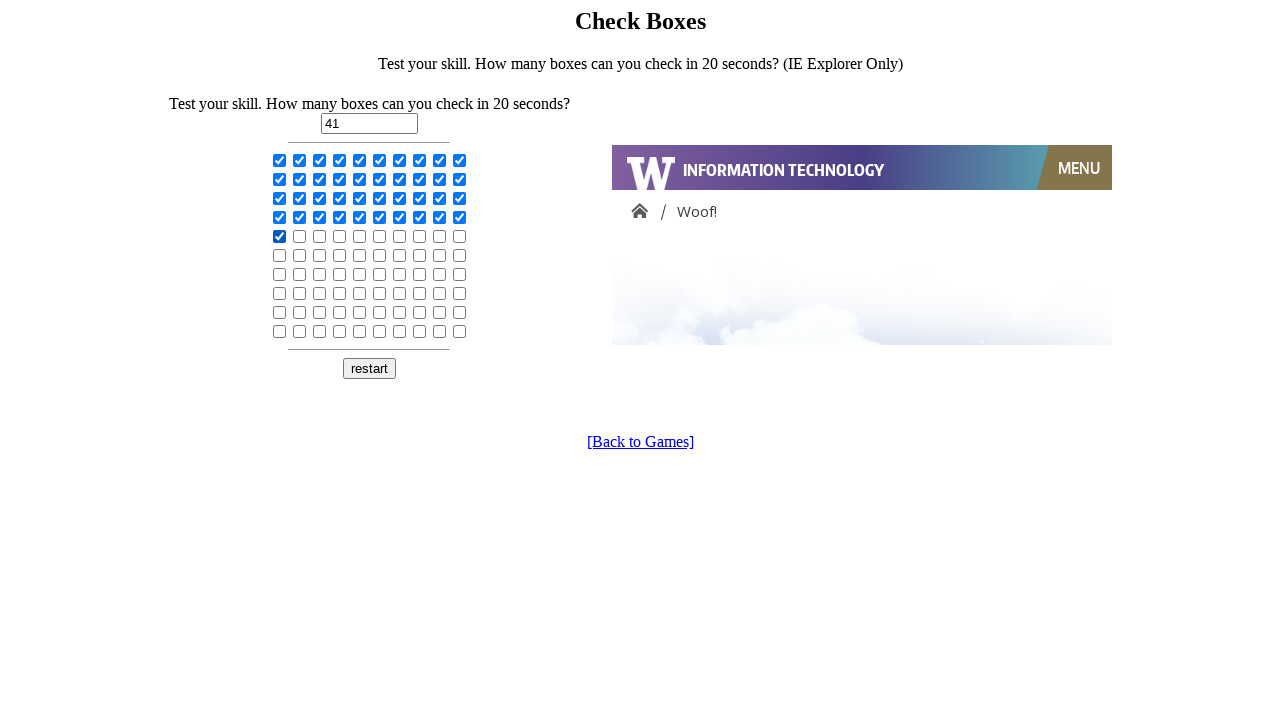

Clicked checkbox 42 of 100 to select it at (300, 236) on input[type='checkbox'] >> nth=41
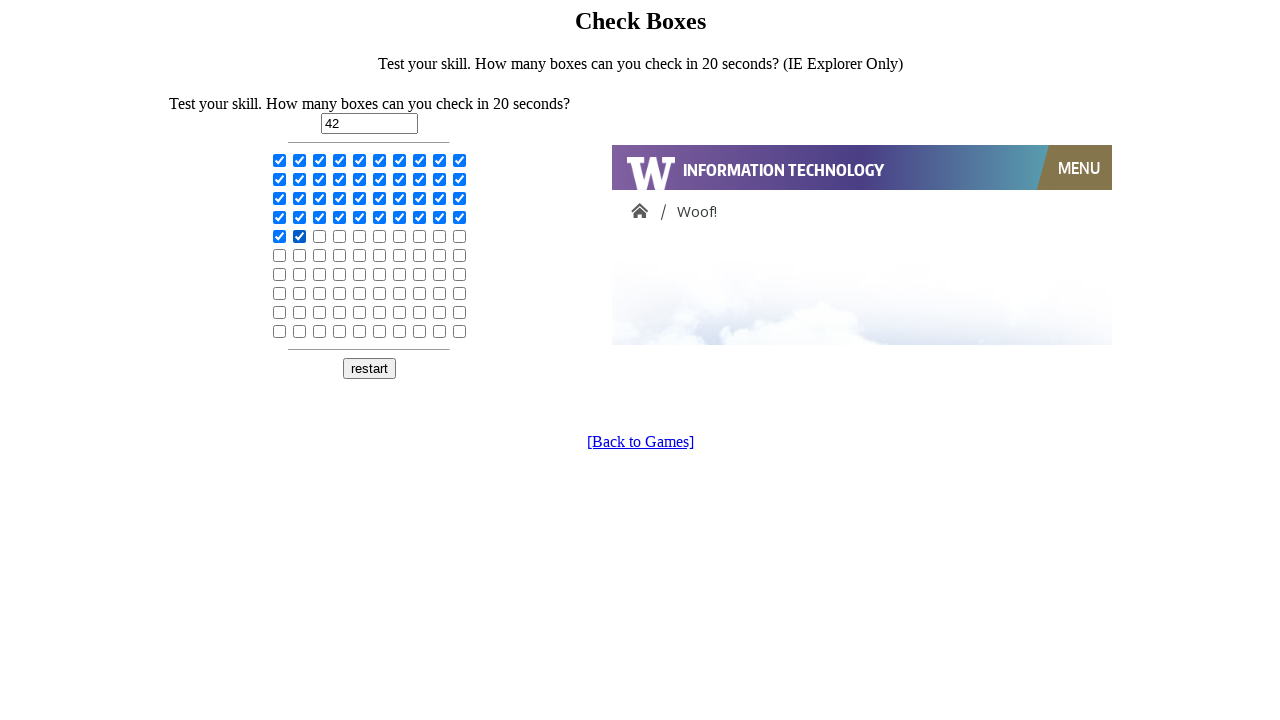

Clicked checkbox 43 of 100 to select it at (320, 236) on input[type='checkbox'] >> nth=42
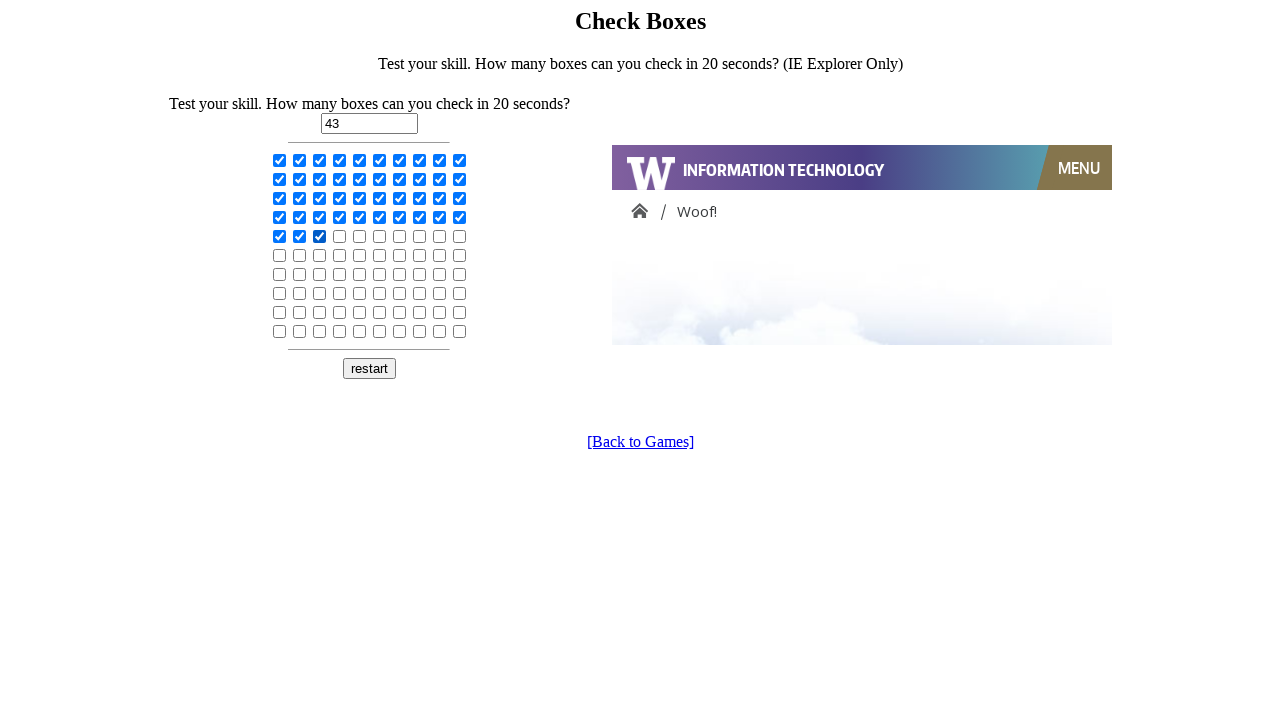

Clicked checkbox 44 of 100 to select it at (340, 236) on input[type='checkbox'] >> nth=43
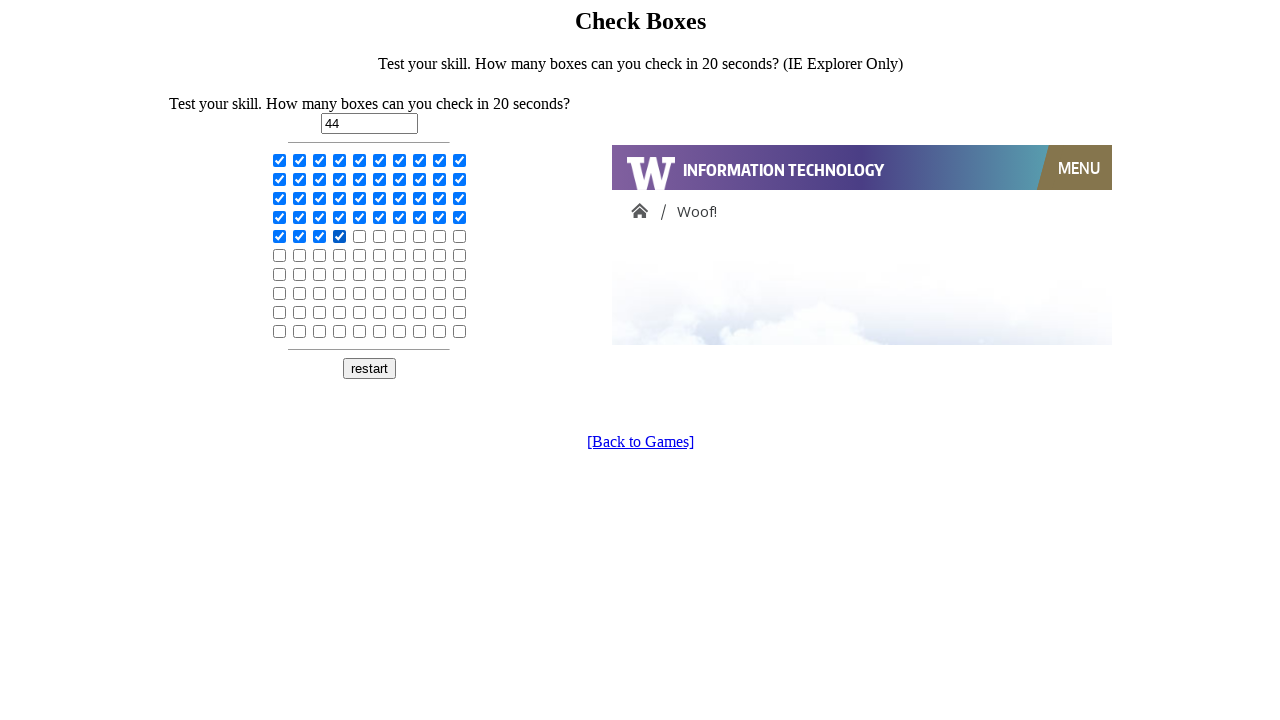

Clicked checkbox 45 of 100 to select it at (360, 236) on input[type='checkbox'] >> nth=44
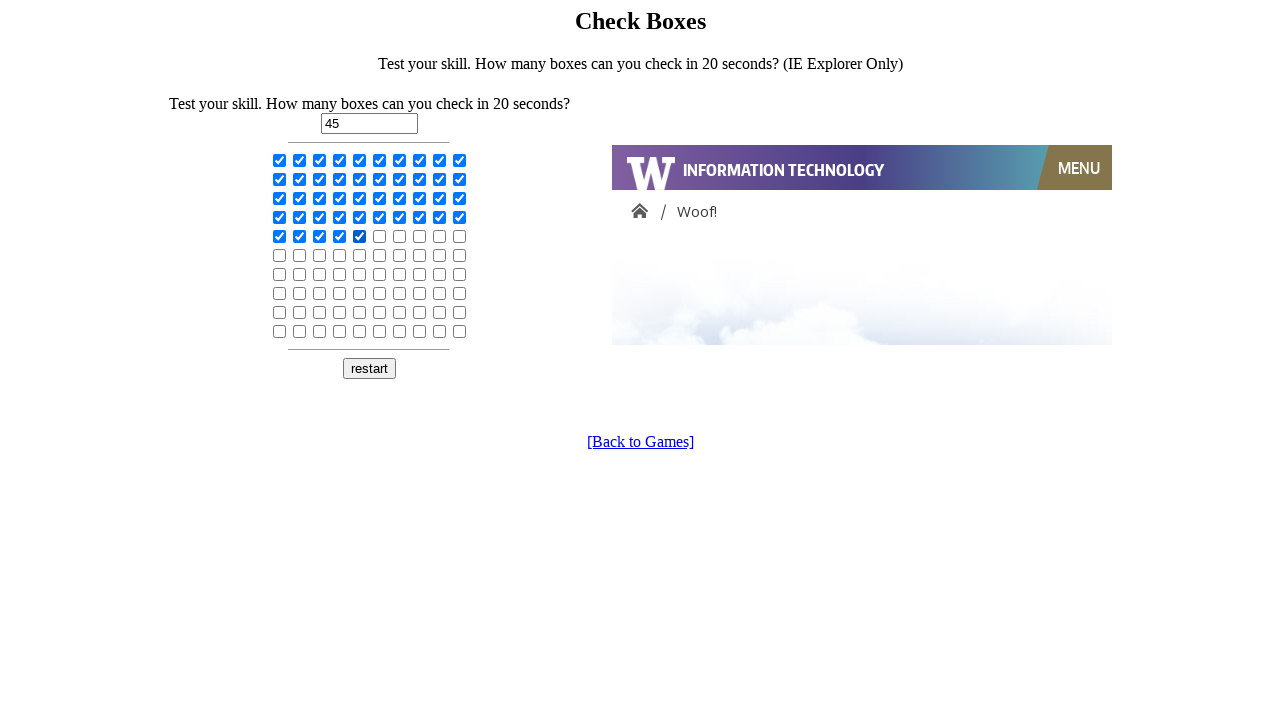

Clicked checkbox 46 of 100 to select it at (380, 236) on input[type='checkbox'] >> nth=45
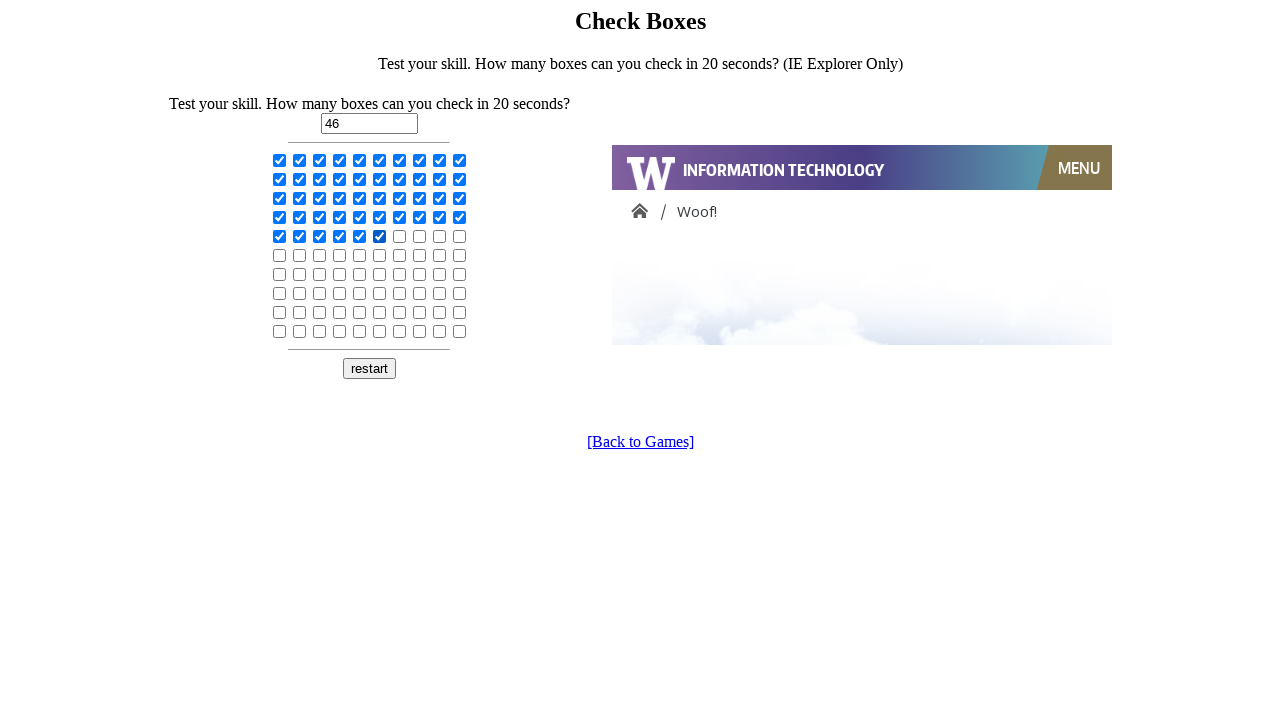

Clicked checkbox 47 of 100 to select it at (400, 236) on input[type='checkbox'] >> nth=46
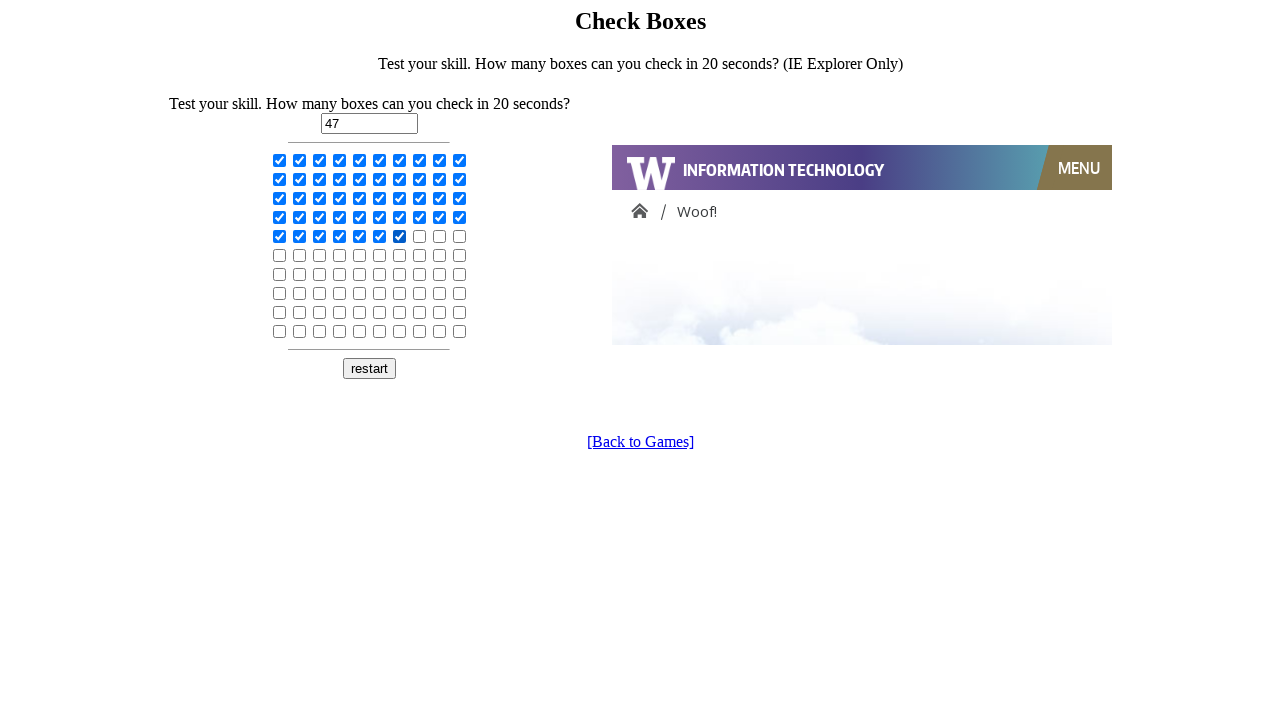

Clicked checkbox 48 of 100 to select it at (420, 236) on input[type='checkbox'] >> nth=47
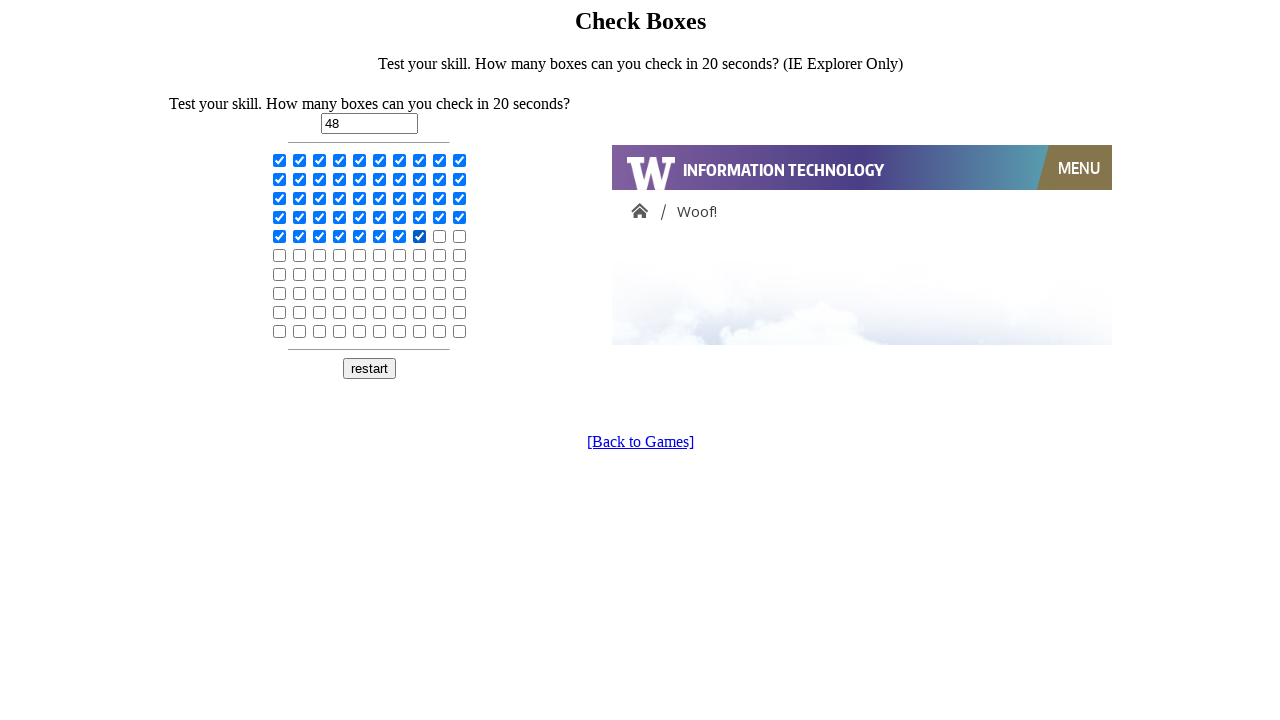

Clicked checkbox 49 of 100 to select it at (440, 236) on input[type='checkbox'] >> nth=48
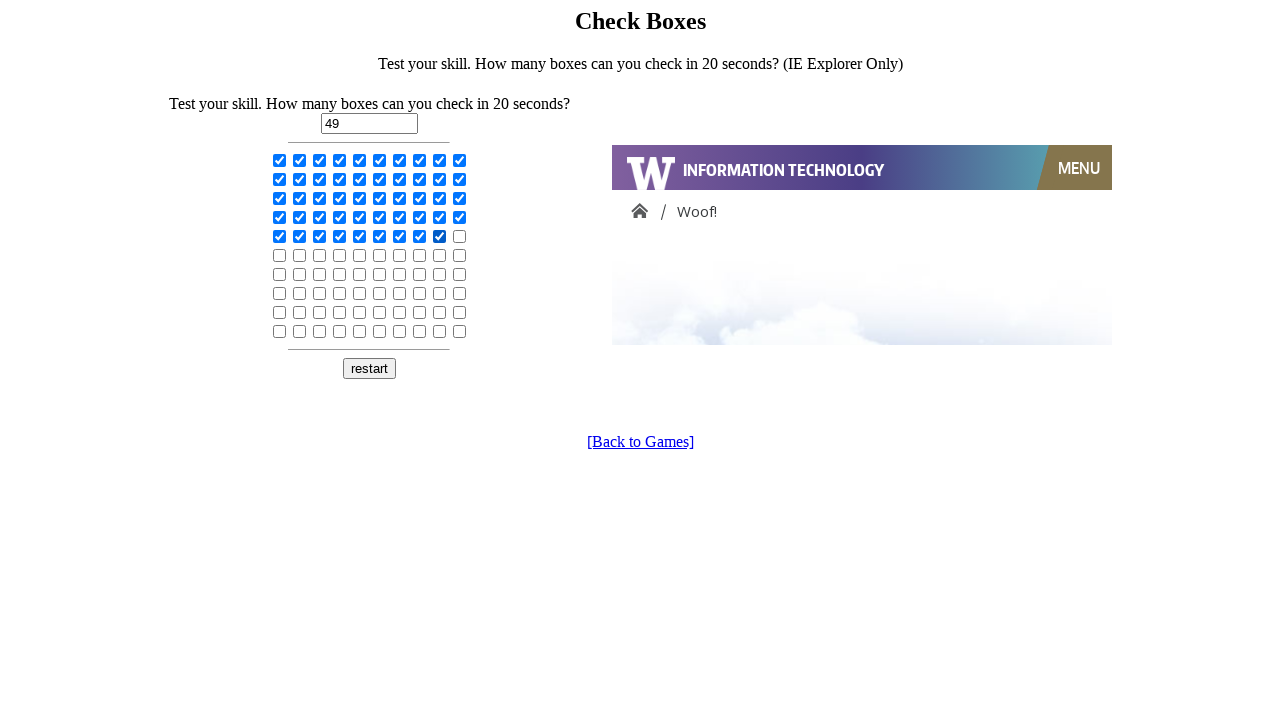

Clicked checkbox 50 of 100 to select it at (460, 236) on input[type='checkbox'] >> nth=49
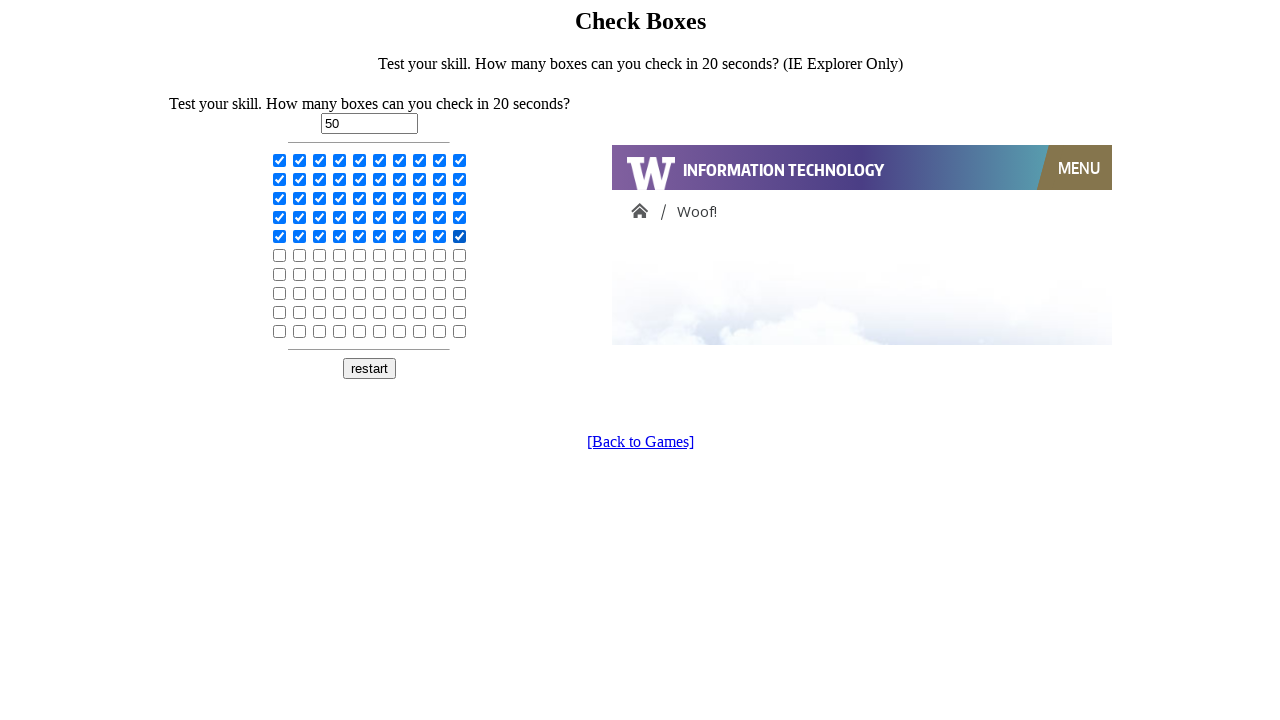

Clicked checkbox 51 of 100 to select it at (280, 255) on input[type='checkbox'] >> nth=50
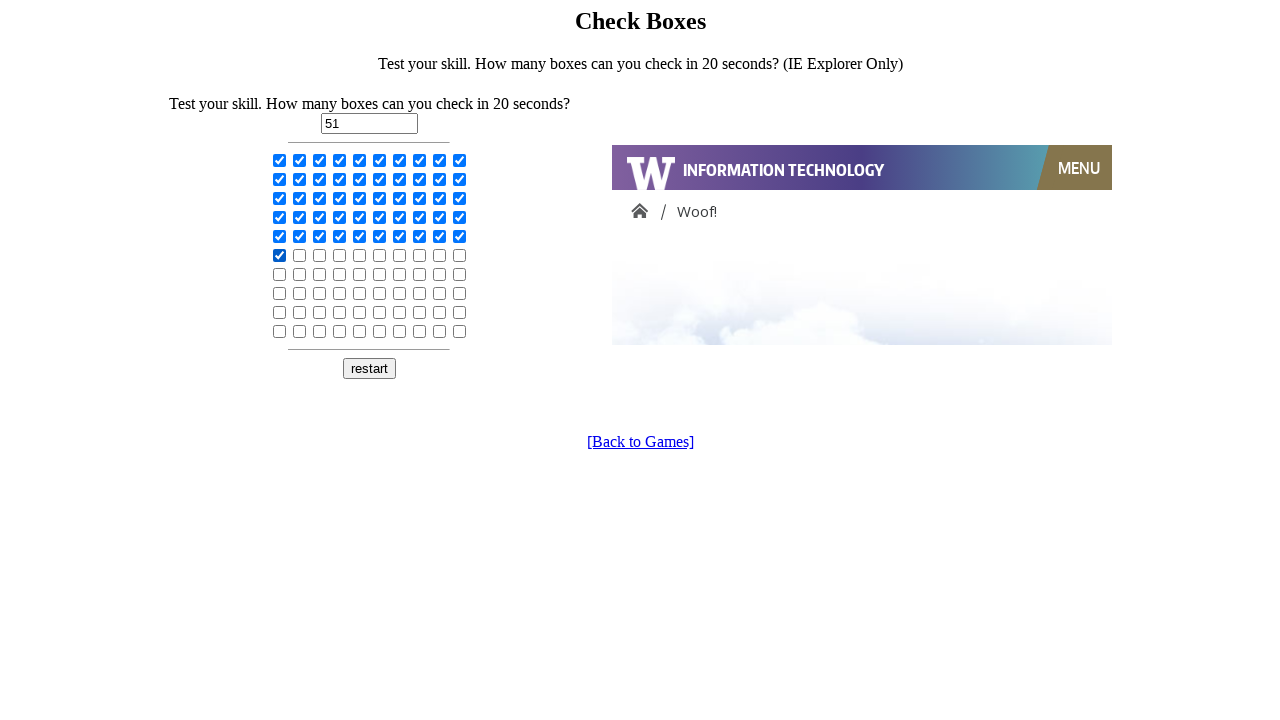

Clicked checkbox 52 of 100 to select it at (300, 255) on input[type='checkbox'] >> nth=51
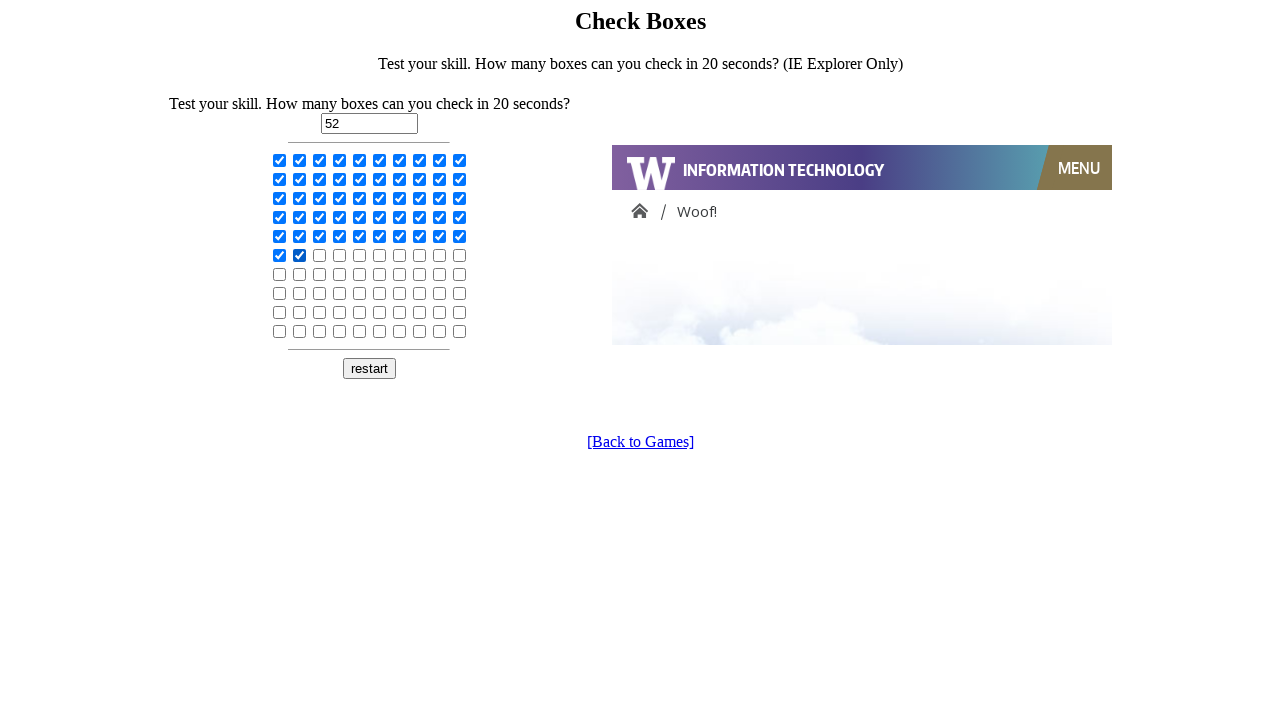

Clicked checkbox 53 of 100 to select it at (320, 255) on input[type='checkbox'] >> nth=52
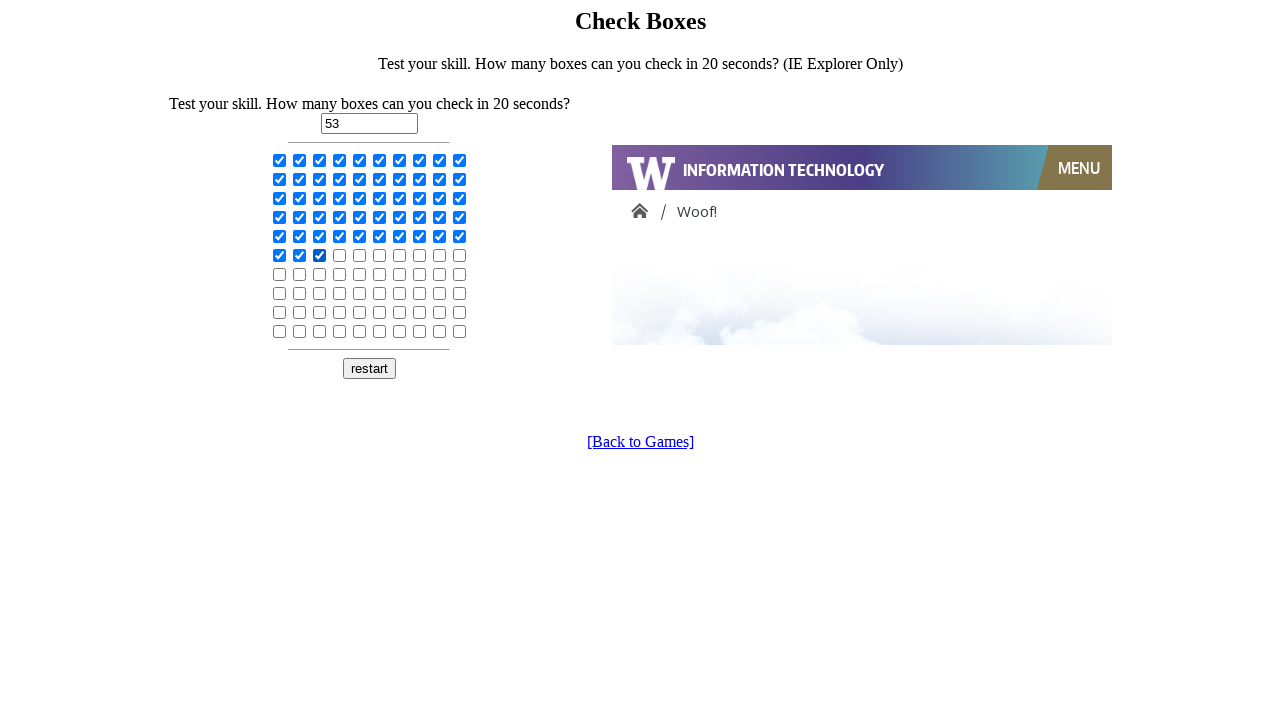

Clicked checkbox 54 of 100 to select it at (340, 255) on input[type='checkbox'] >> nth=53
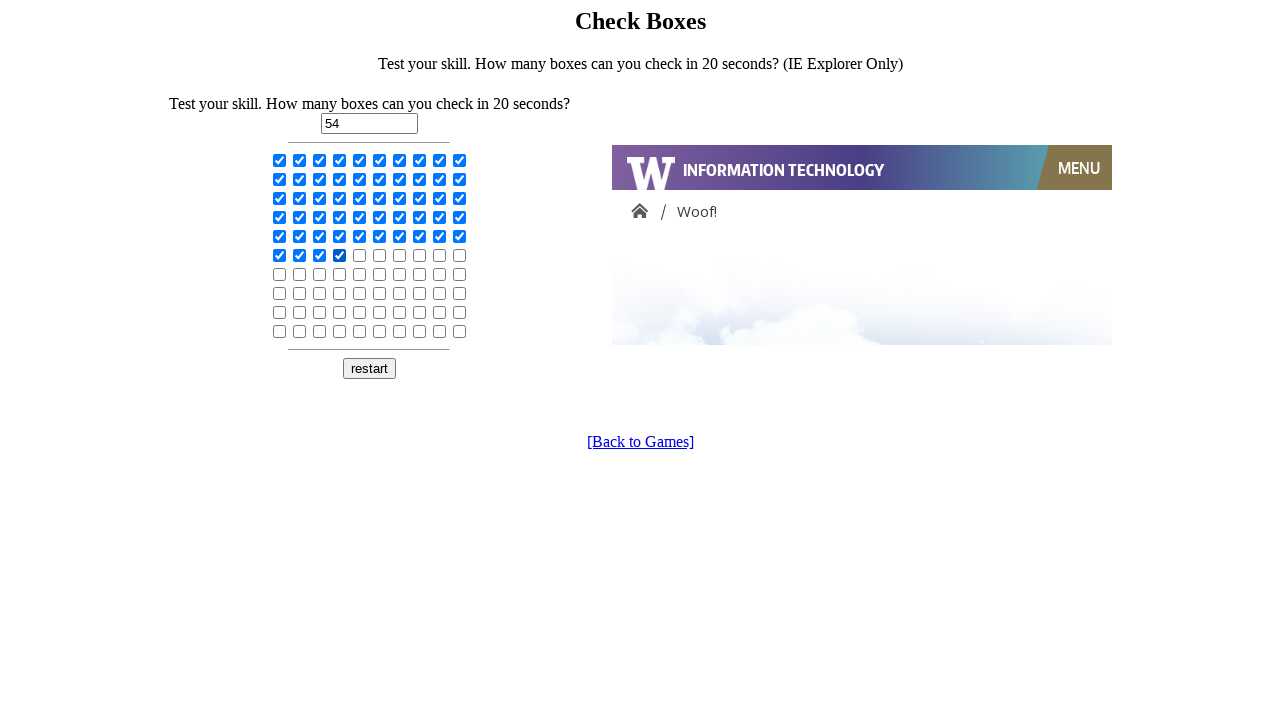

Clicked checkbox 55 of 100 to select it at (360, 255) on input[type='checkbox'] >> nth=54
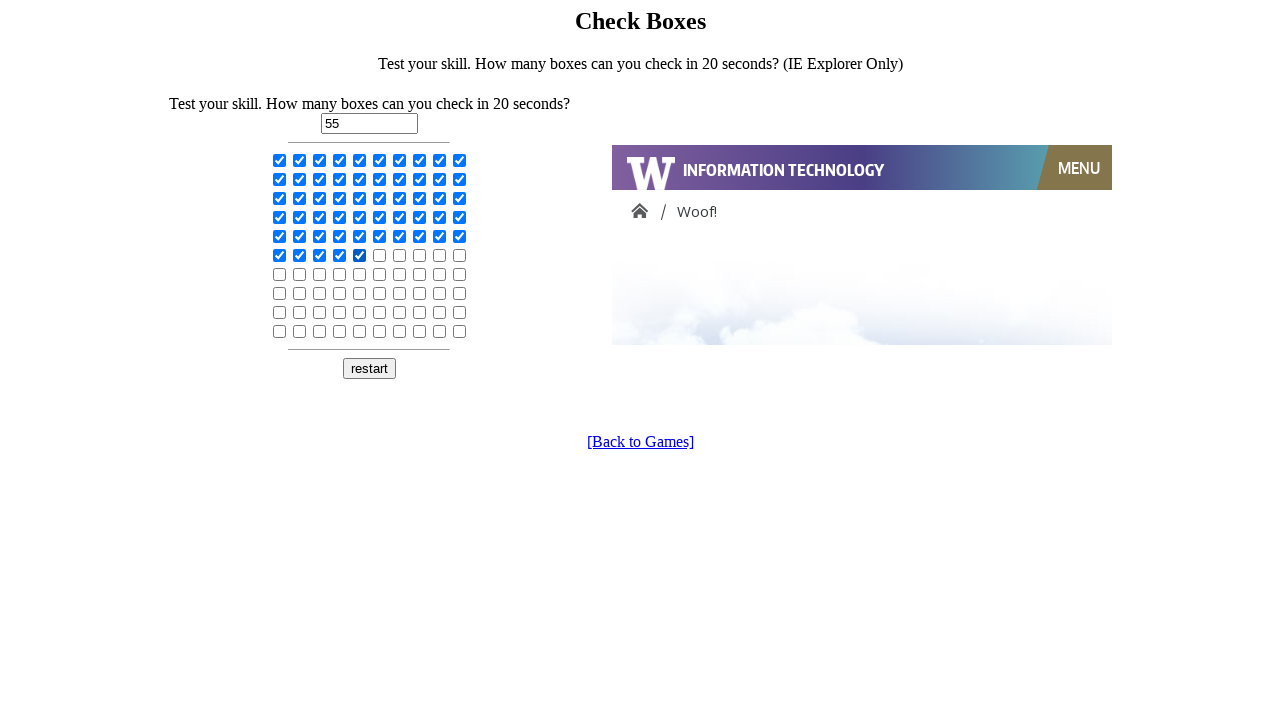

Clicked checkbox 56 of 100 to select it at (380, 255) on input[type='checkbox'] >> nth=55
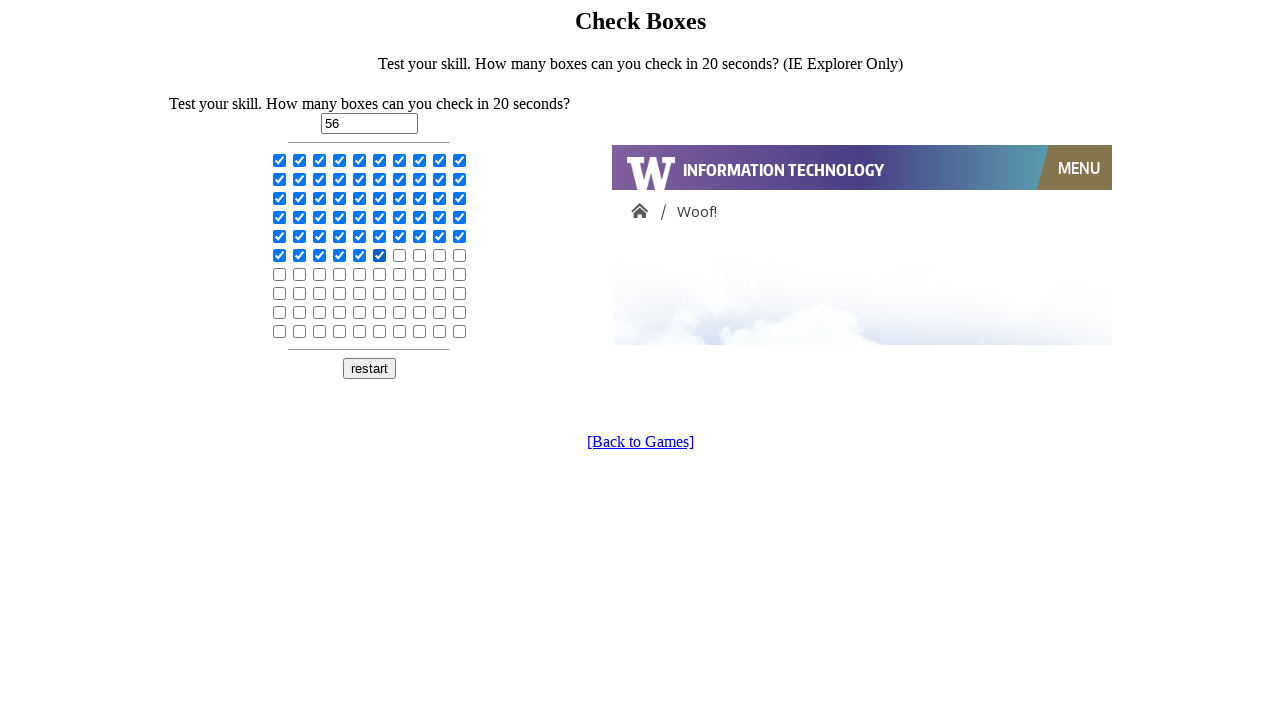

Clicked checkbox 57 of 100 to select it at (400, 255) on input[type='checkbox'] >> nth=56
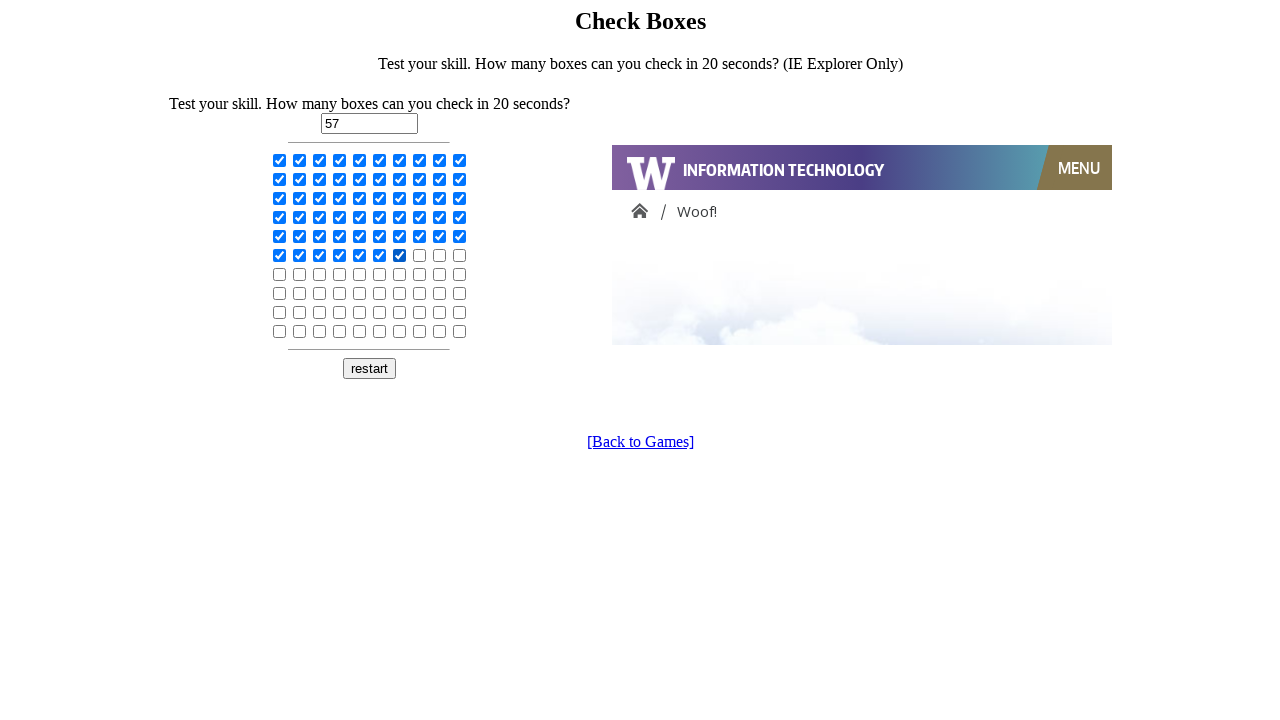

Clicked checkbox 58 of 100 to select it at (420, 255) on input[type='checkbox'] >> nth=57
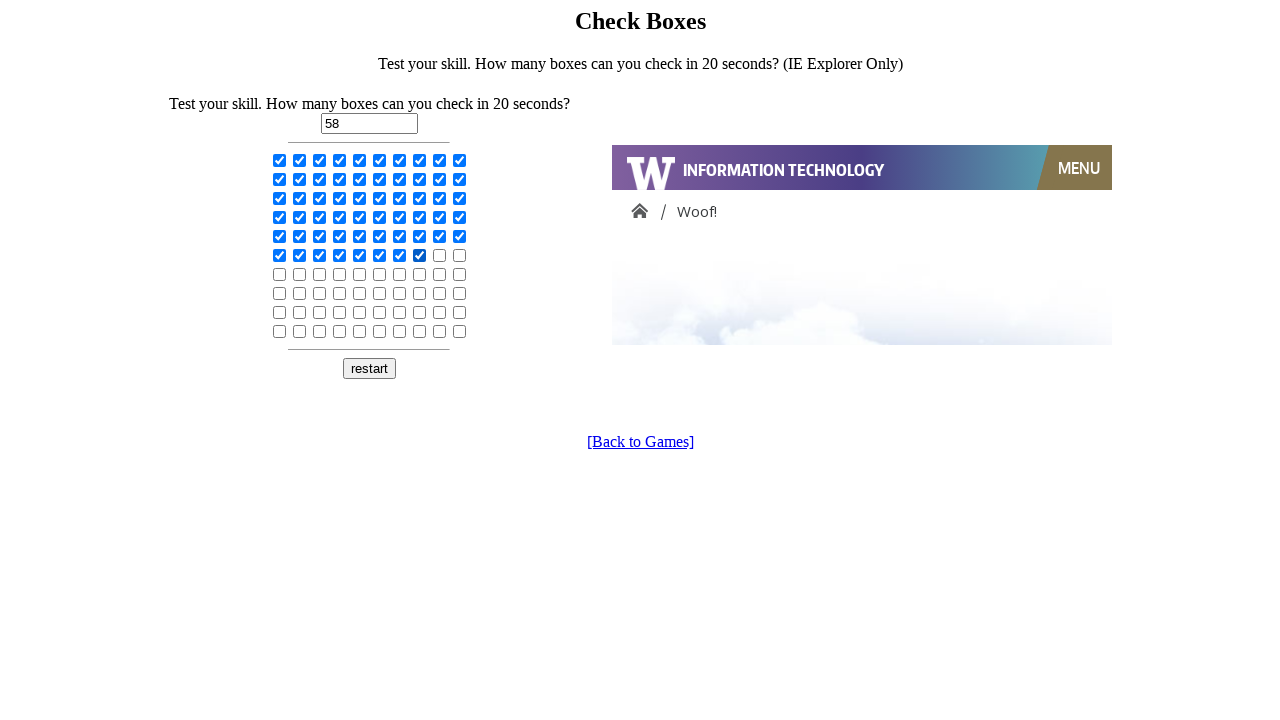

Clicked checkbox 59 of 100 to select it at (440, 255) on input[type='checkbox'] >> nth=58
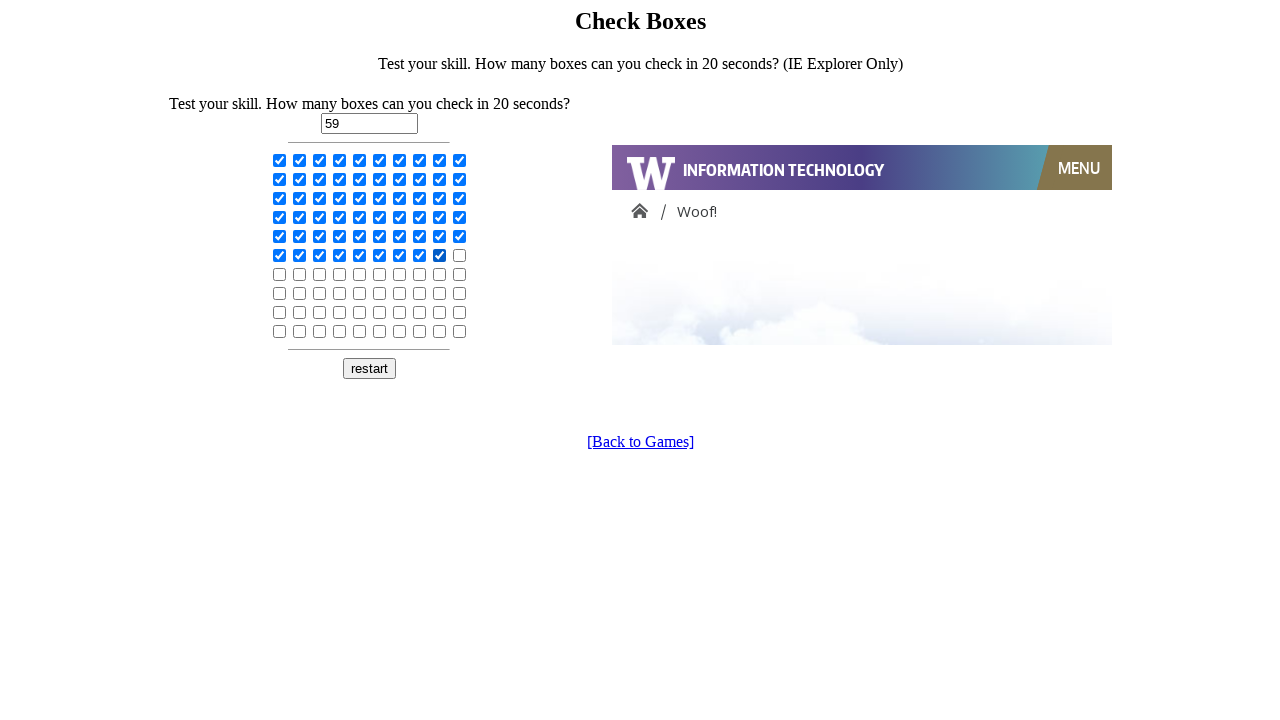

Clicked checkbox 60 of 100 to select it at (460, 255) on input[type='checkbox'] >> nth=59
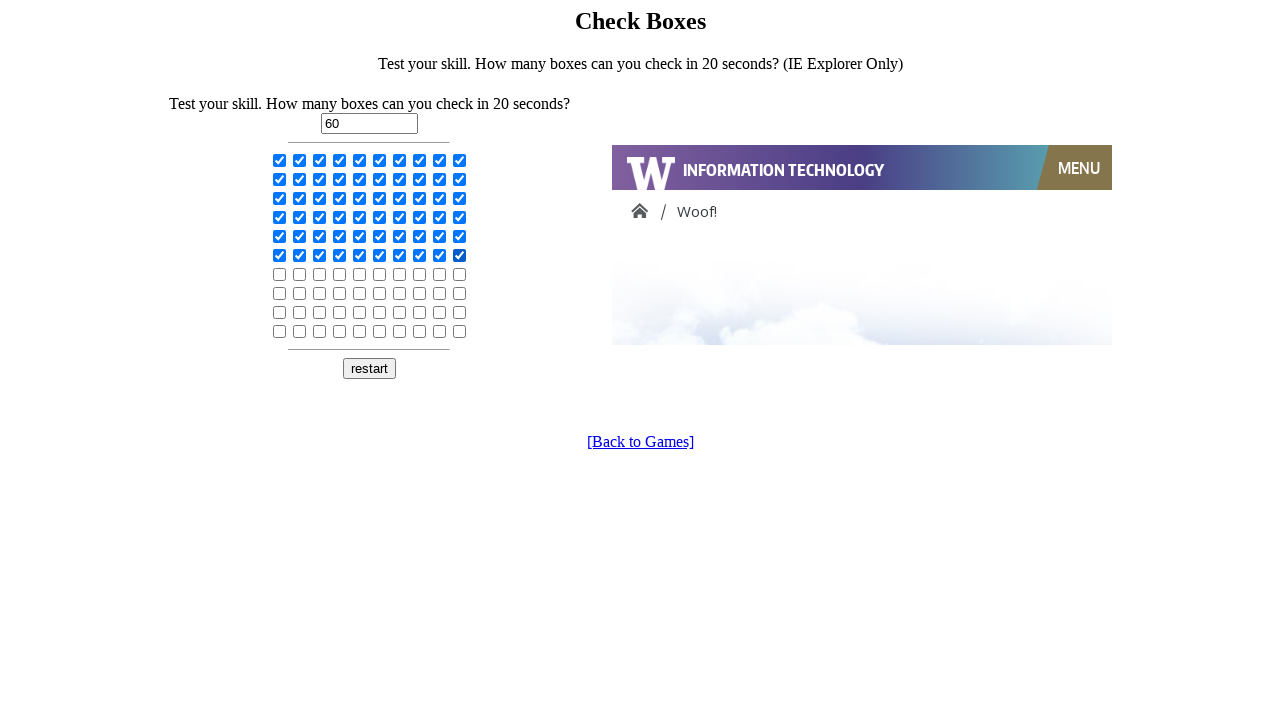

Clicked checkbox 61 of 100 to select it at (280, 274) on input[type='checkbox'] >> nth=60
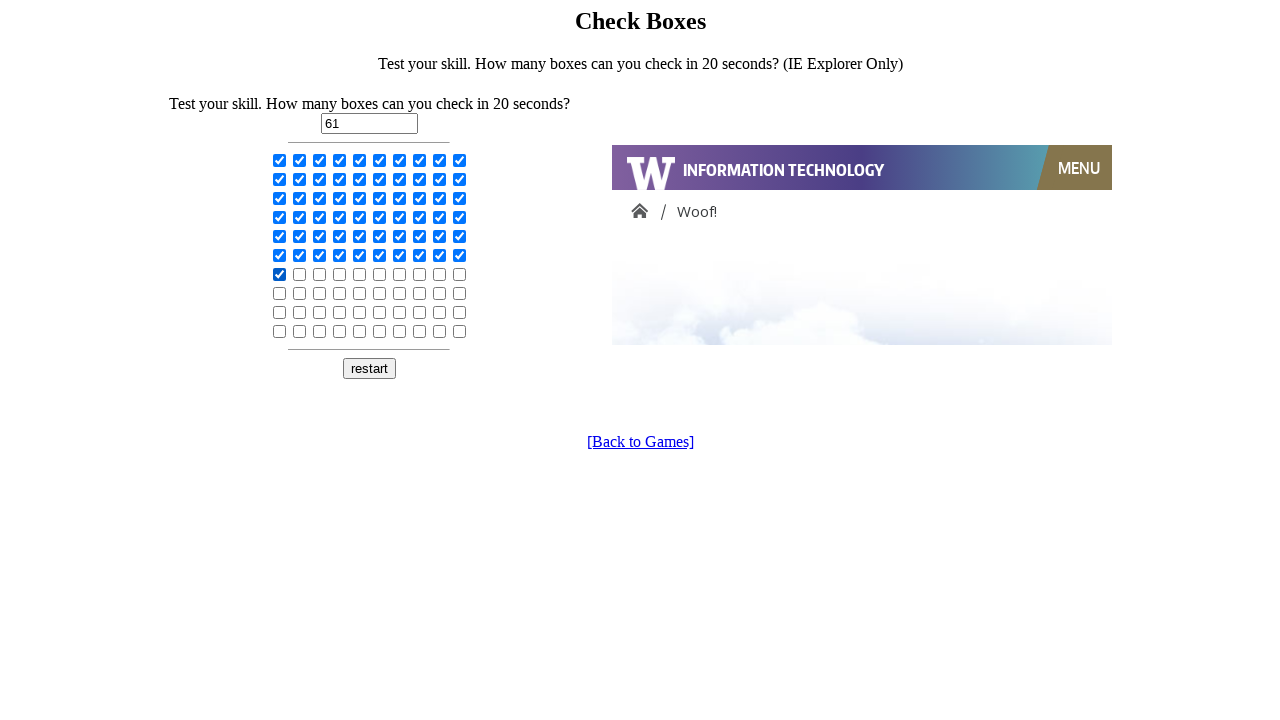

Clicked checkbox 62 of 100 to select it at (300, 274) on input[type='checkbox'] >> nth=61
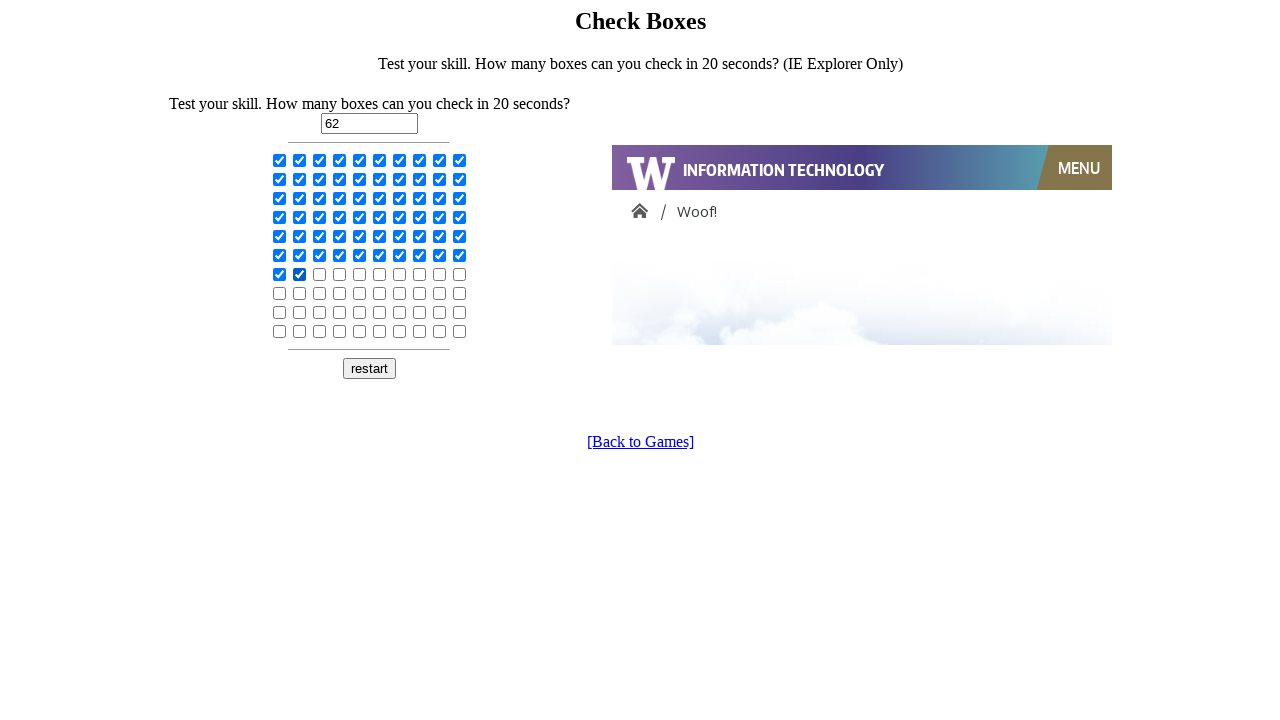

Clicked checkbox 63 of 100 to select it at (320, 274) on input[type='checkbox'] >> nth=62
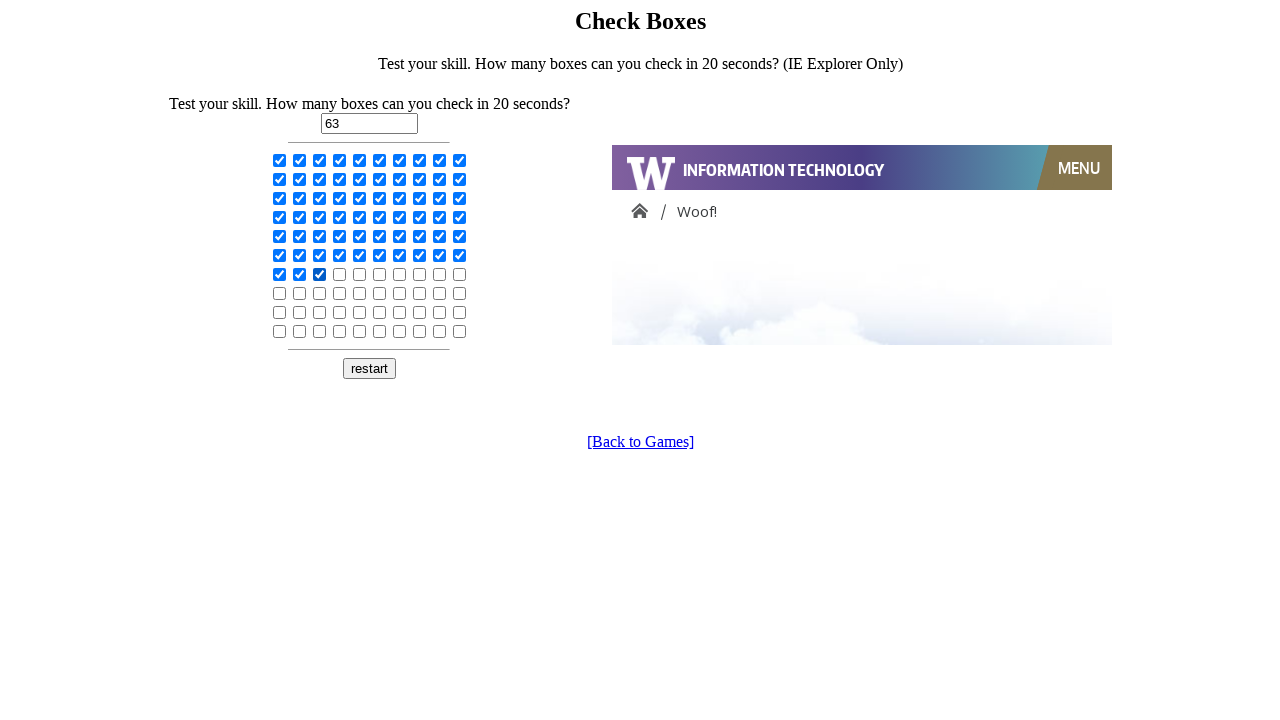

Clicked checkbox 64 of 100 to select it at (340, 274) on input[type='checkbox'] >> nth=63
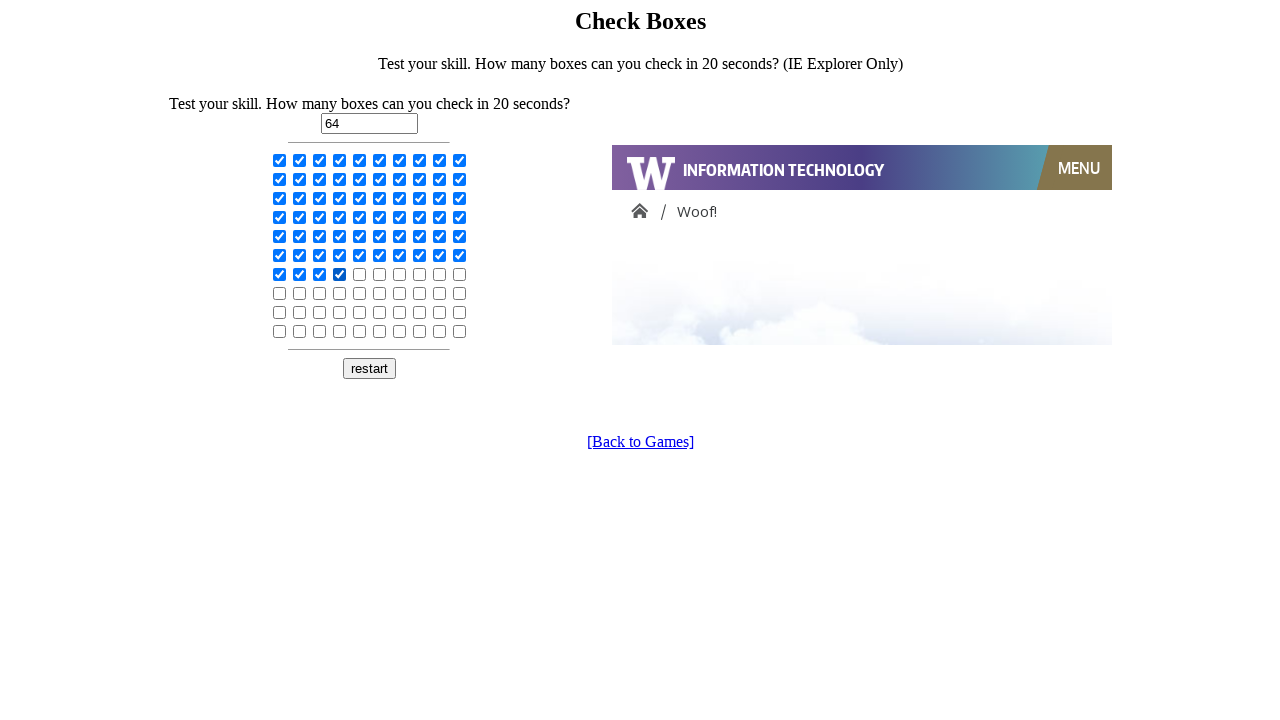

Clicked checkbox 65 of 100 to select it at (360, 274) on input[type='checkbox'] >> nth=64
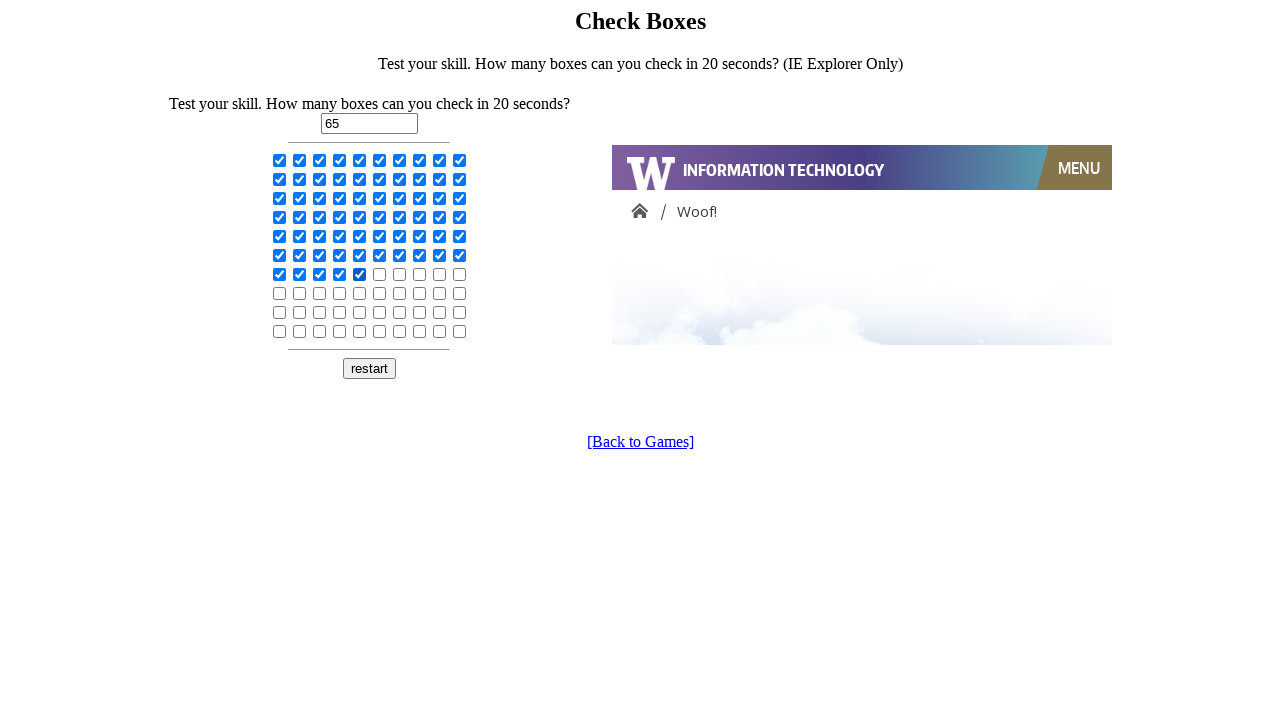

Clicked checkbox 66 of 100 to select it at (380, 274) on input[type='checkbox'] >> nth=65
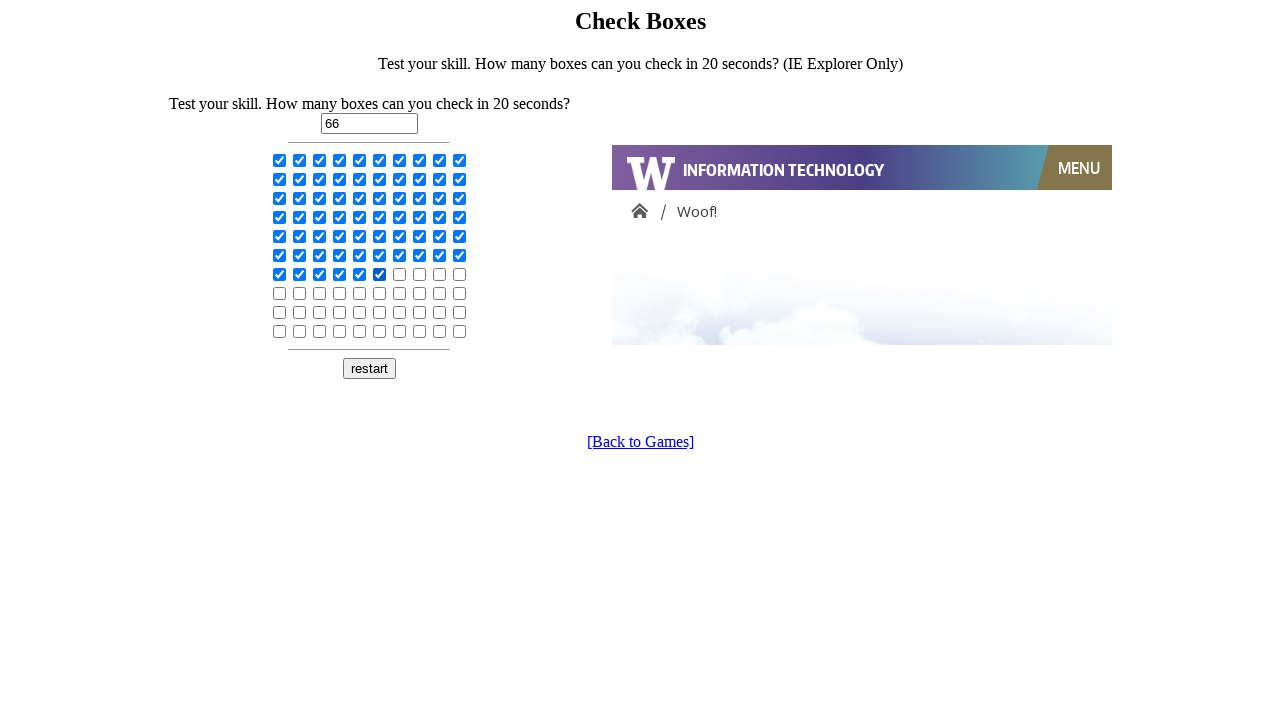

Clicked checkbox 67 of 100 to select it at (400, 274) on input[type='checkbox'] >> nth=66
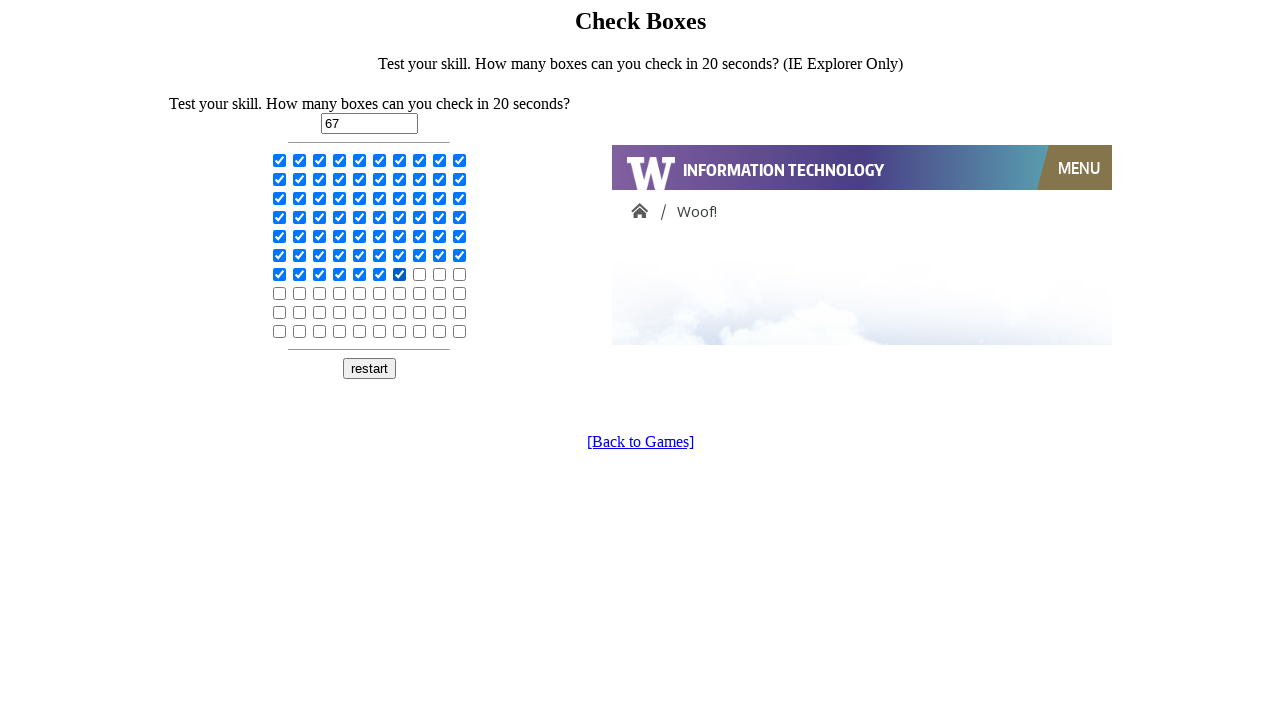

Clicked checkbox 68 of 100 to select it at (420, 274) on input[type='checkbox'] >> nth=67
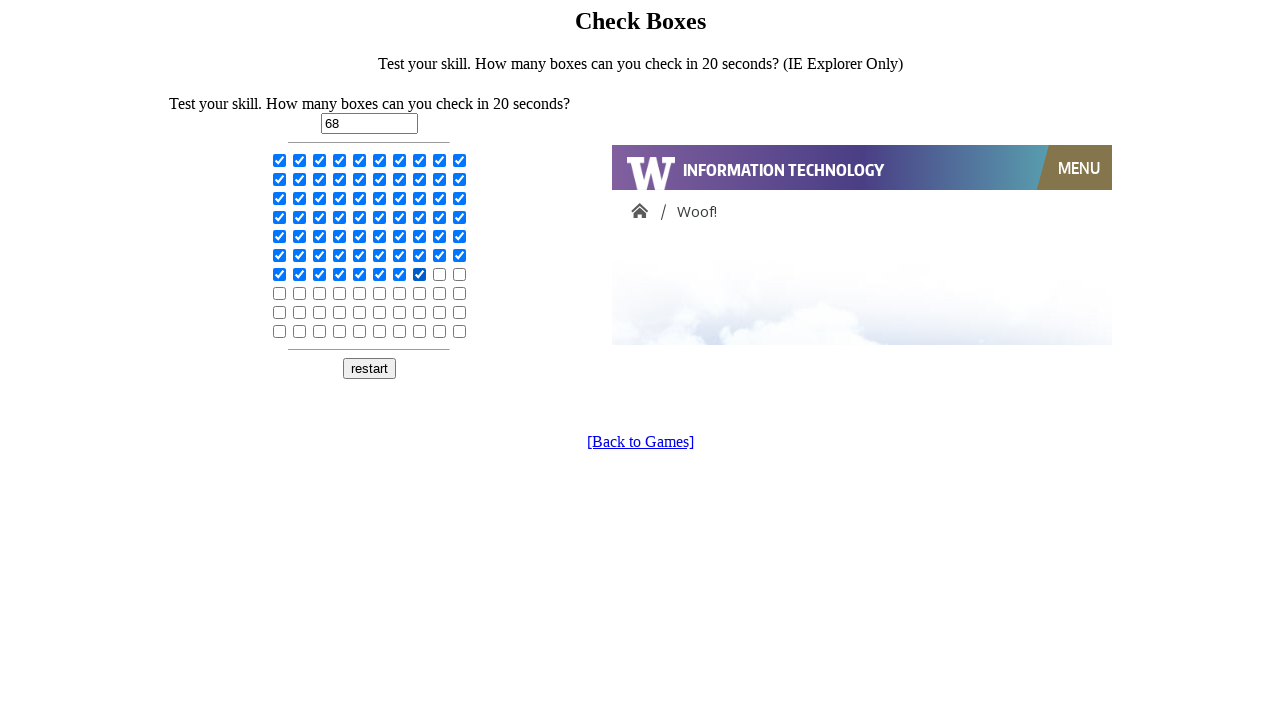

Clicked checkbox 69 of 100 to select it at (440, 274) on input[type='checkbox'] >> nth=68
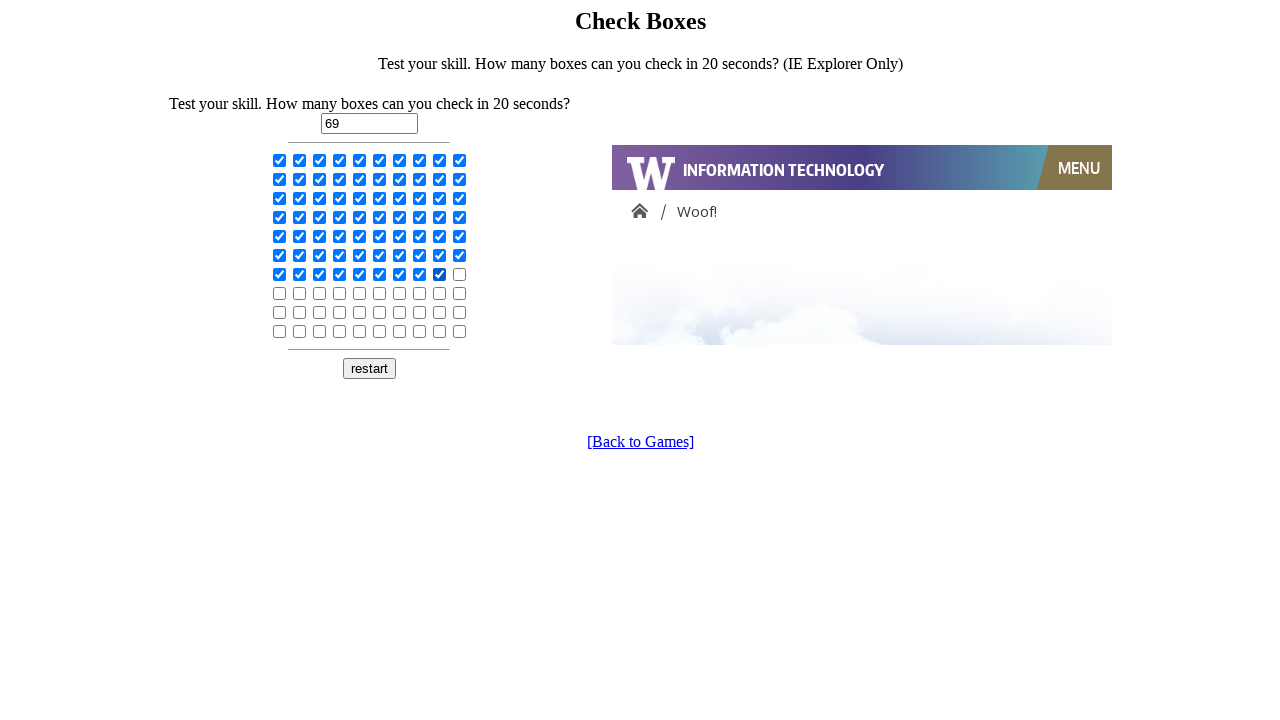

Clicked checkbox 70 of 100 to select it at (460, 274) on input[type='checkbox'] >> nth=69
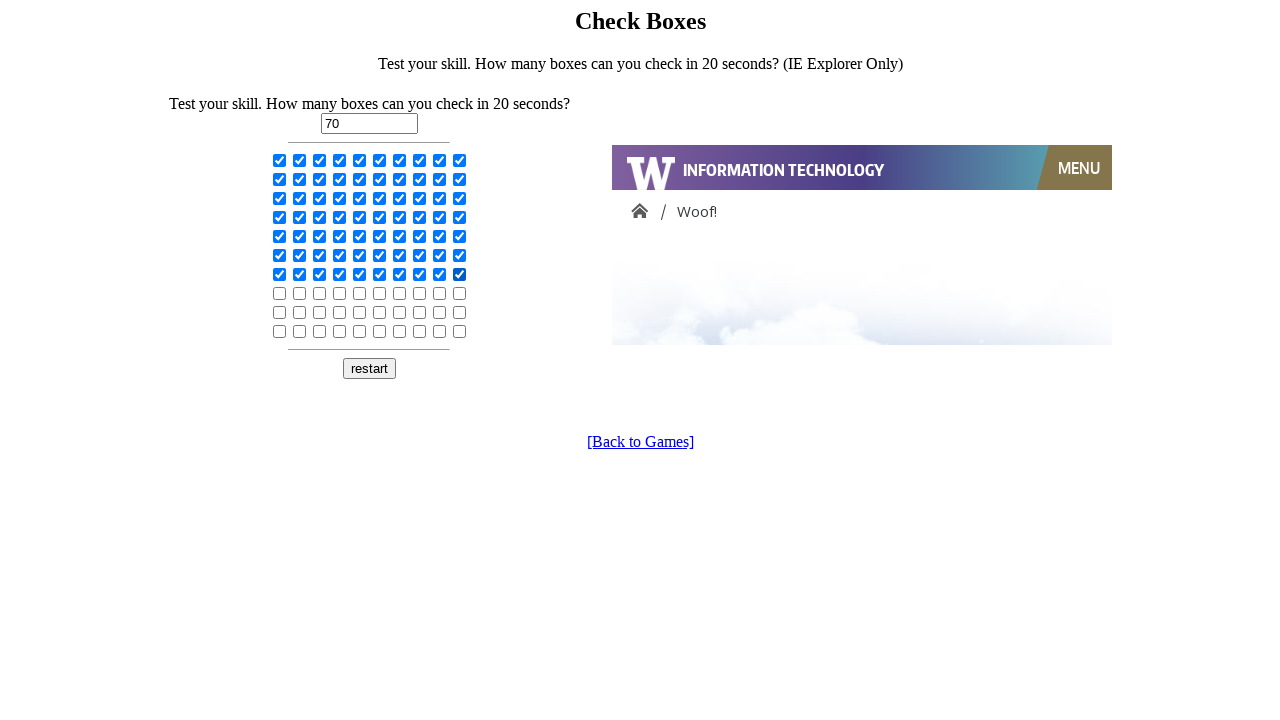

Clicked checkbox 71 of 100 to select it at (280, 293) on input[type='checkbox'] >> nth=70
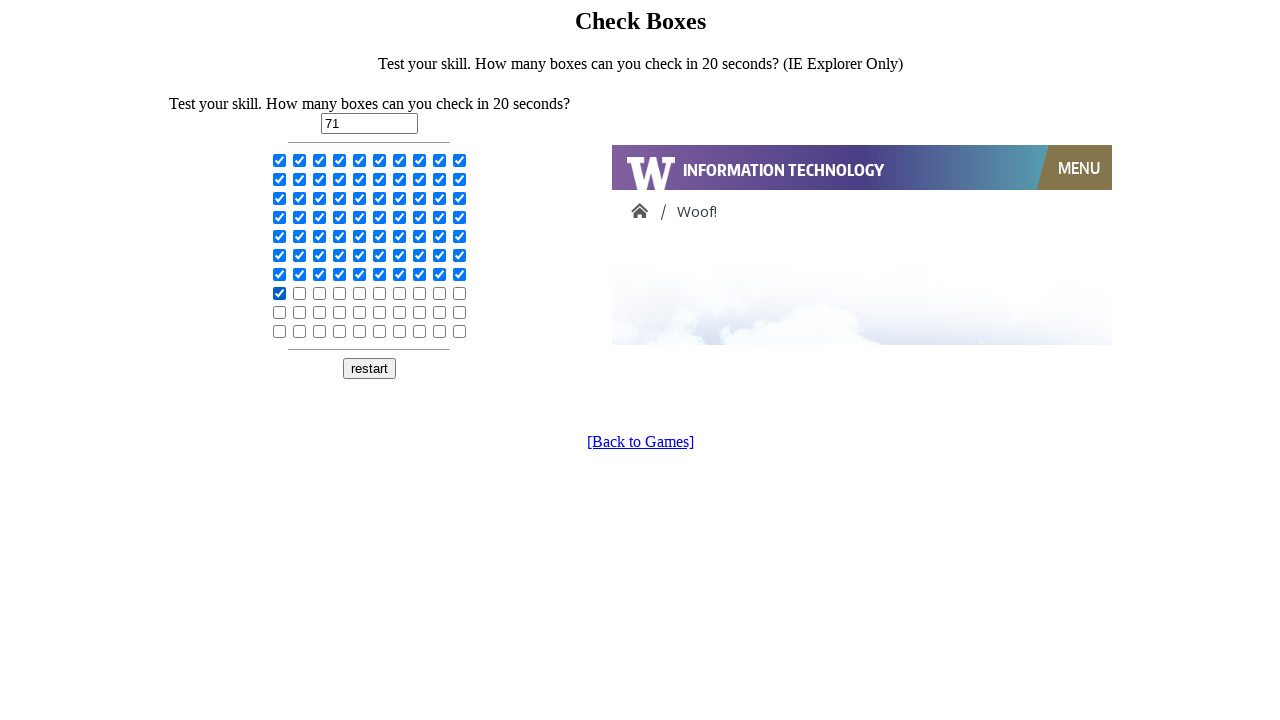

Clicked checkbox 72 of 100 to select it at (300, 293) on input[type='checkbox'] >> nth=71
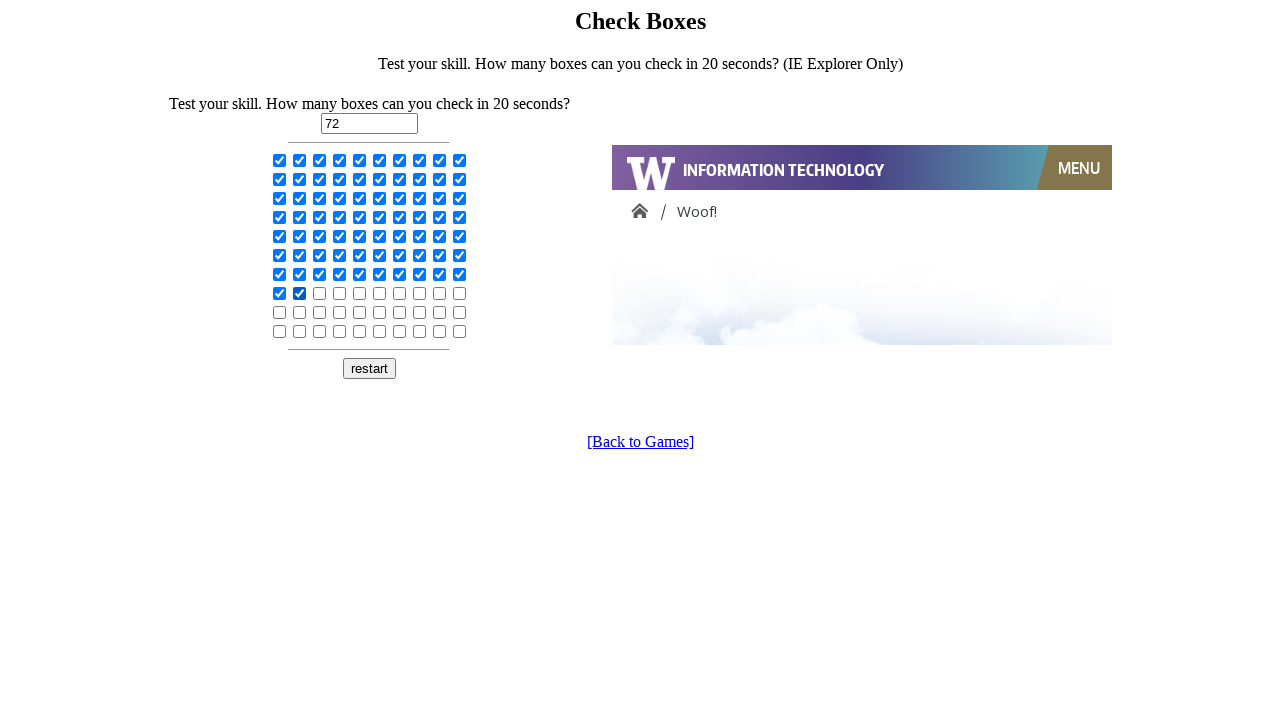

Clicked checkbox 73 of 100 to select it at (320, 293) on input[type='checkbox'] >> nth=72
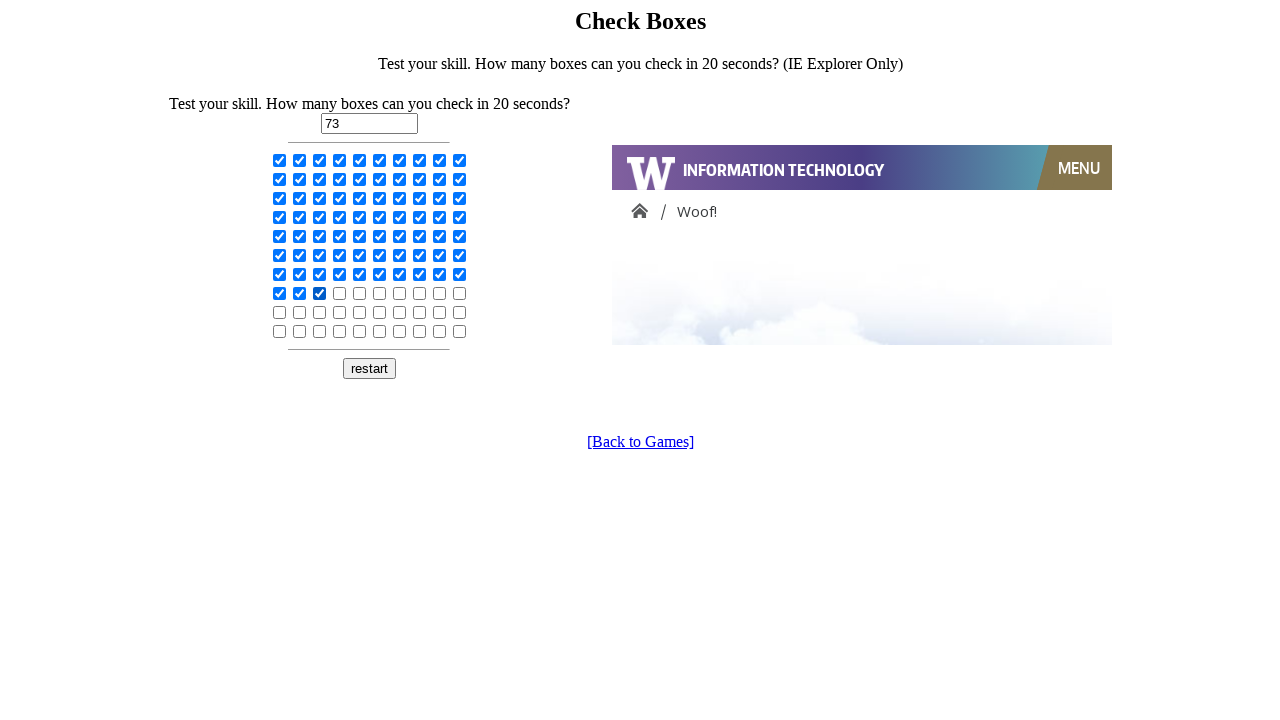

Clicked checkbox 74 of 100 to select it at (340, 293) on input[type='checkbox'] >> nth=73
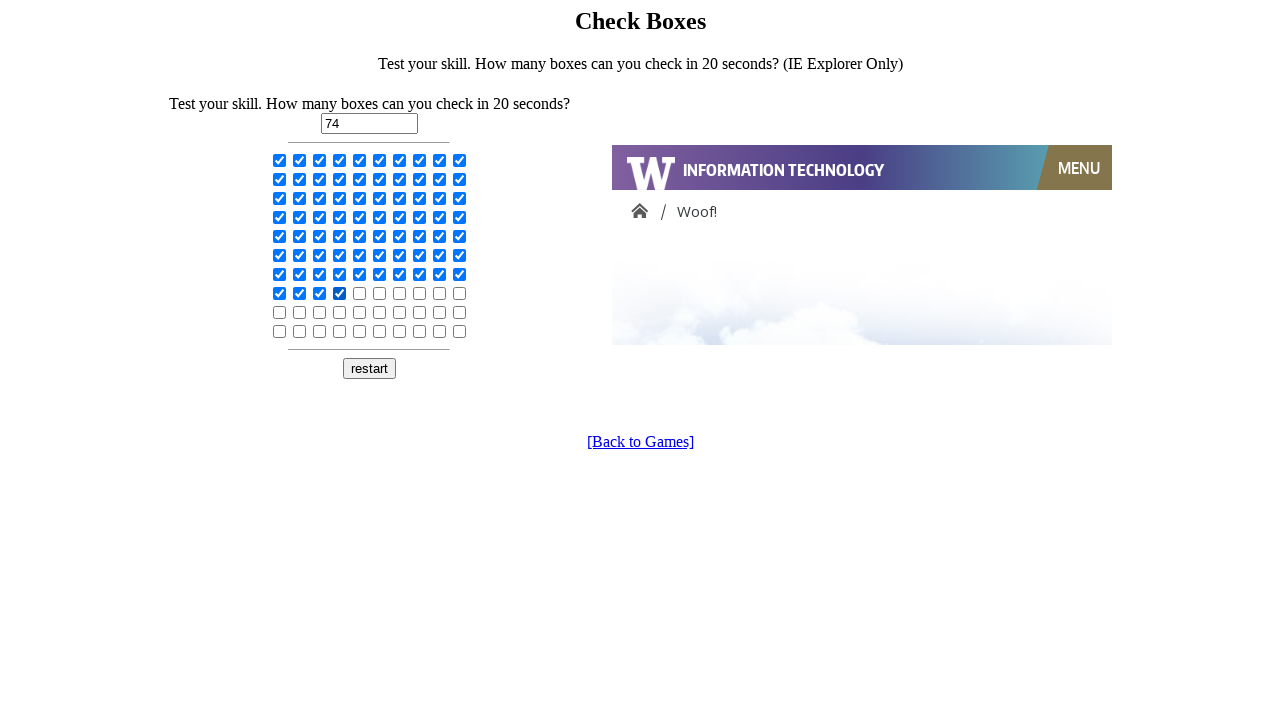

Clicked checkbox 75 of 100 to select it at (360, 293) on input[type='checkbox'] >> nth=74
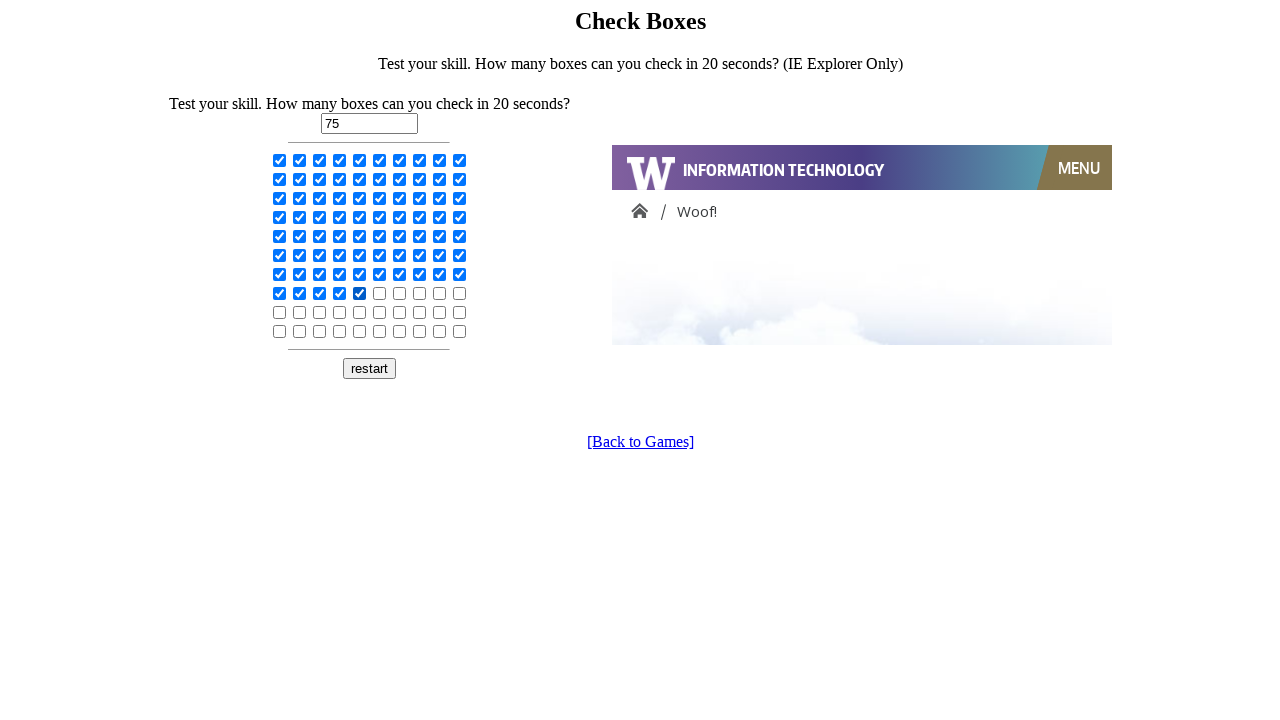

Clicked checkbox 76 of 100 to select it at (380, 293) on input[type='checkbox'] >> nth=75
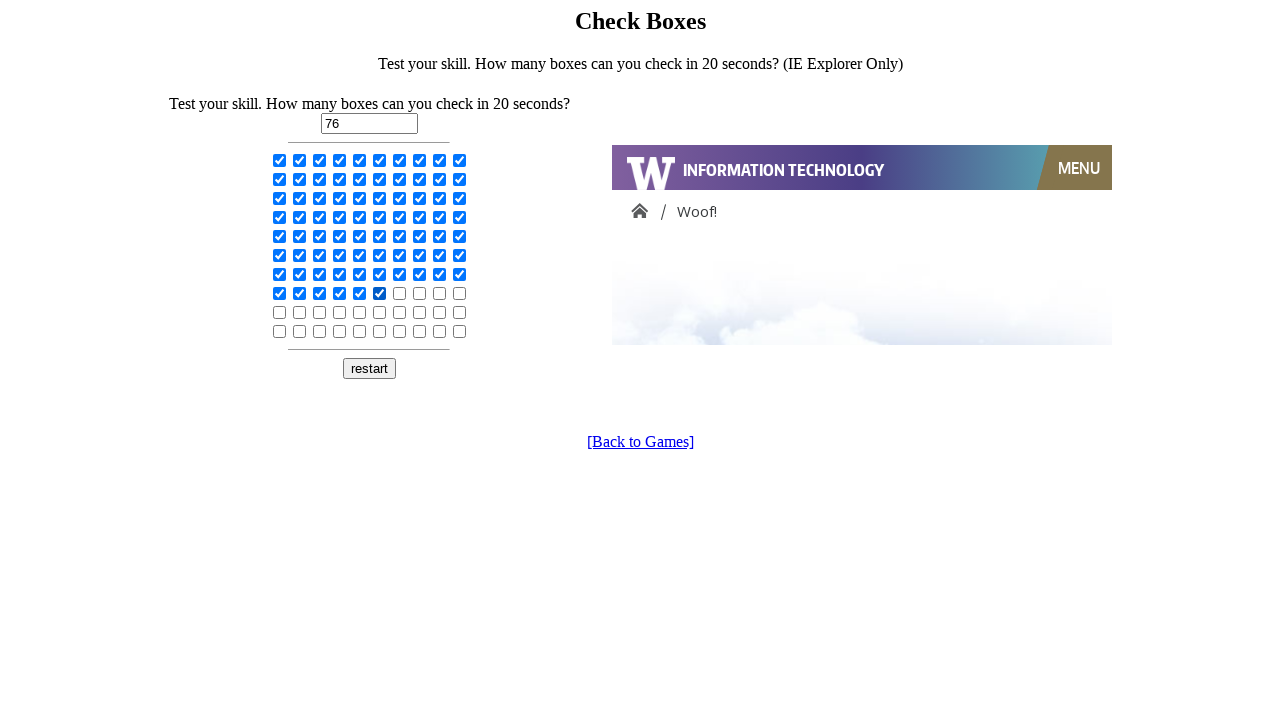

Clicked checkbox 77 of 100 to select it at (400, 293) on input[type='checkbox'] >> nth=76
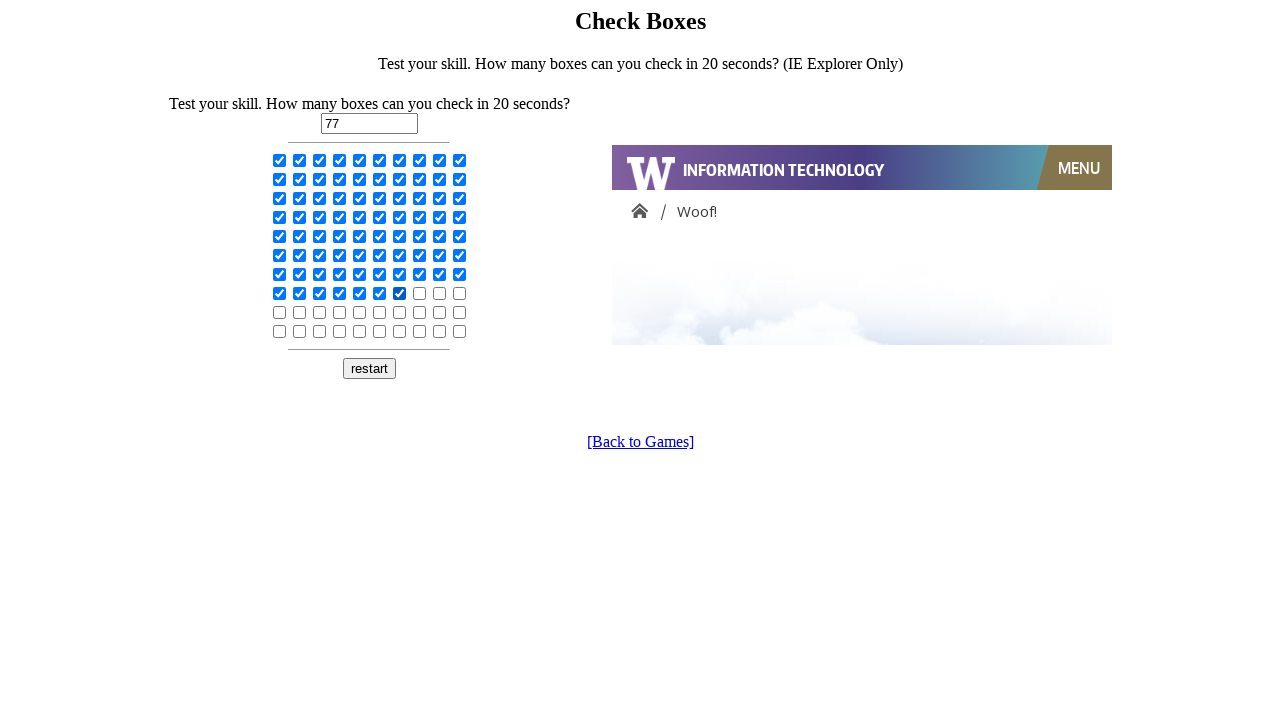

Clicked checkbox 78 of 100 to select it at (420, 293) on input[type='checkbox'] >> nth=77
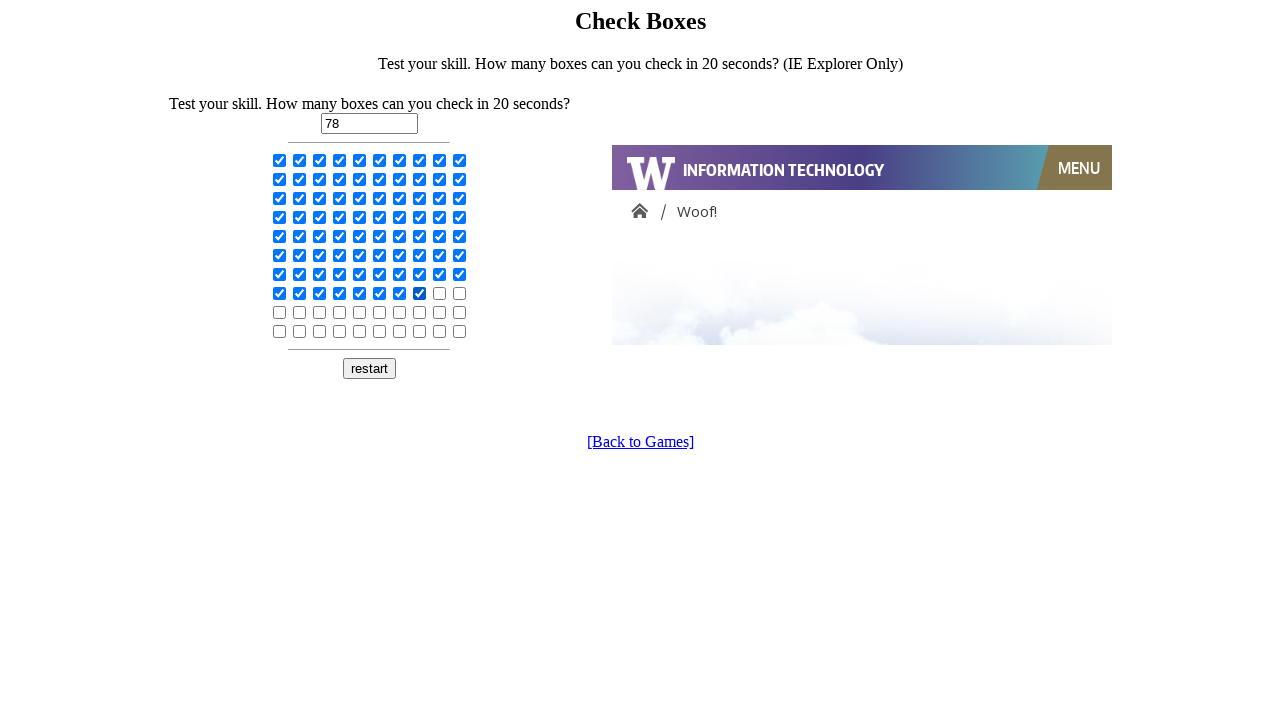

Clicked checkbox 79 of 100 to select it at (440, 293) on input[type='checkbox'] >> nth=78
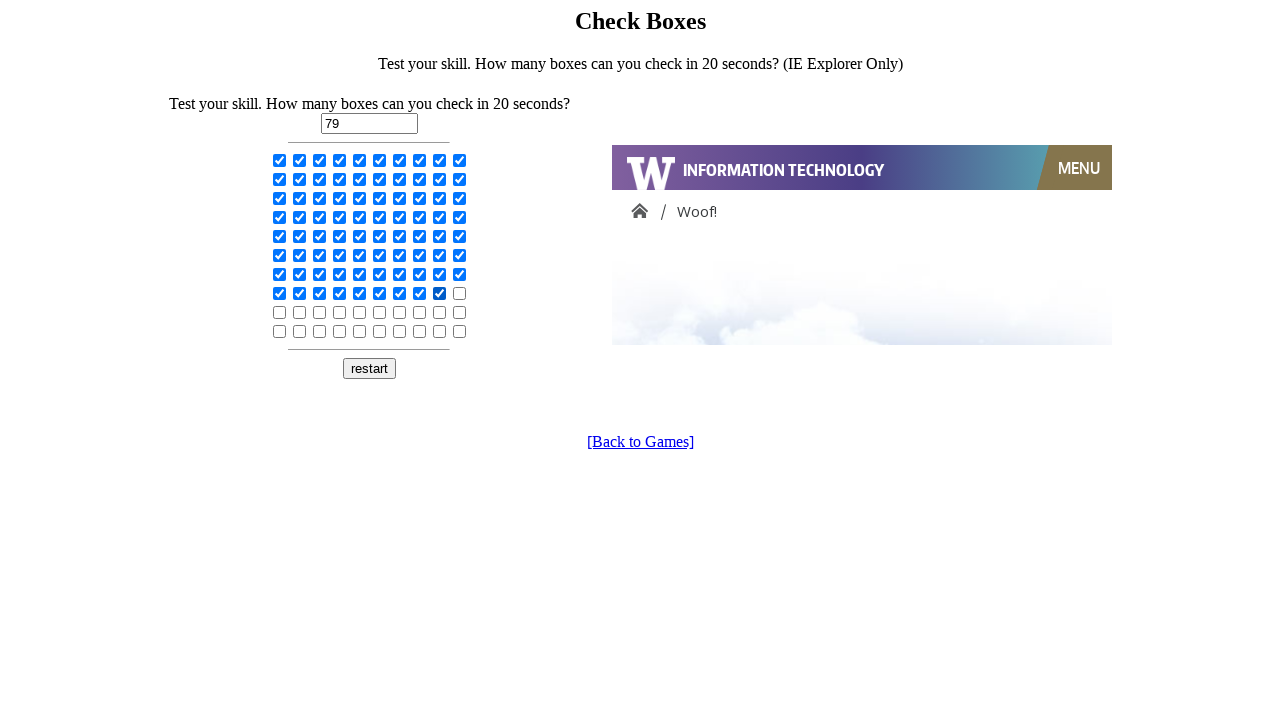

Clicked checkbox 80 of 100 to select it at (460, 293) on input[type='checkbox'] >> nth=79
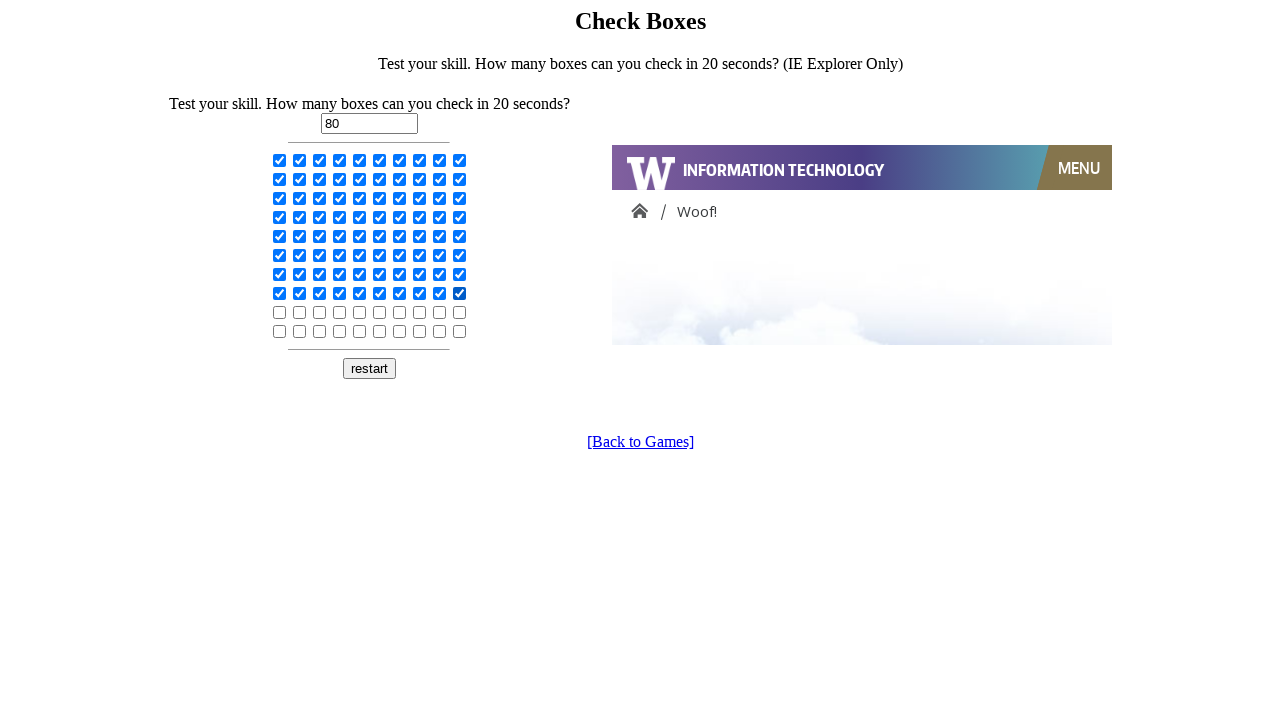

Clicked checkbox 81 of 100 to select it at (280, 312) on input[type='checkbox'] >> nth=80
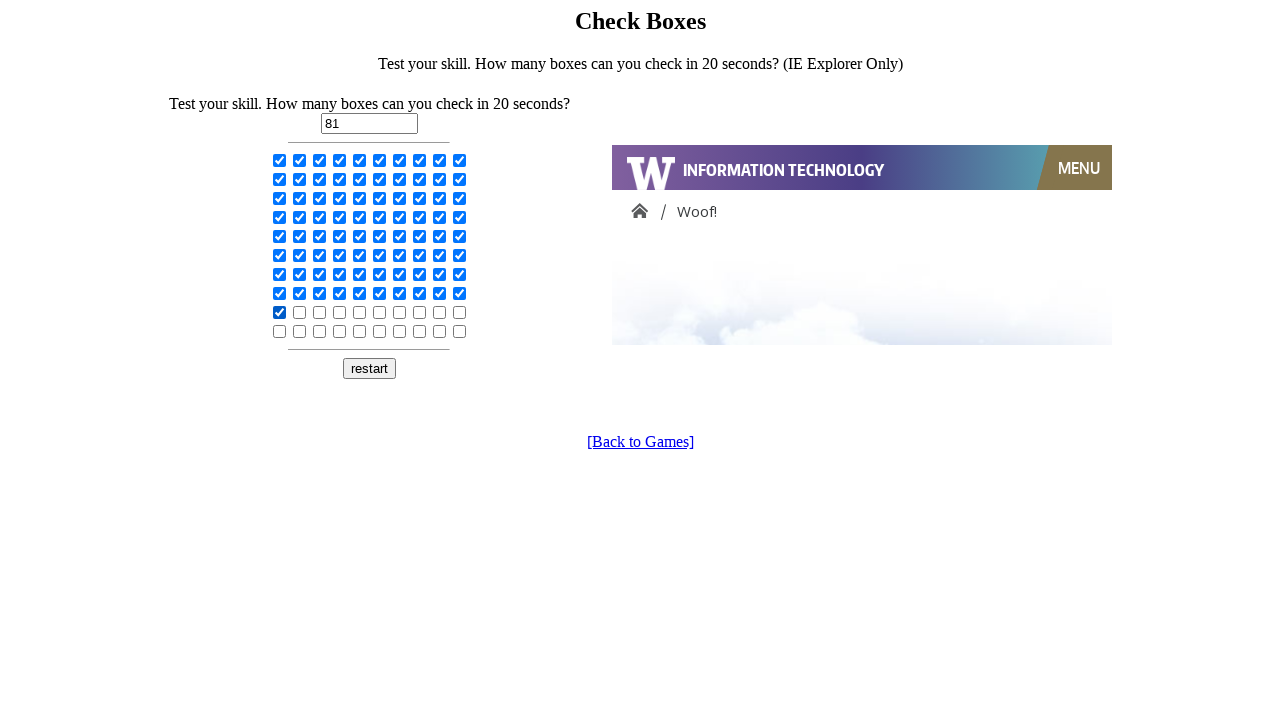

Clicked checkbox 82 of 100 to select it at (300, 312) on input[type='checkbox'] >> nth=81
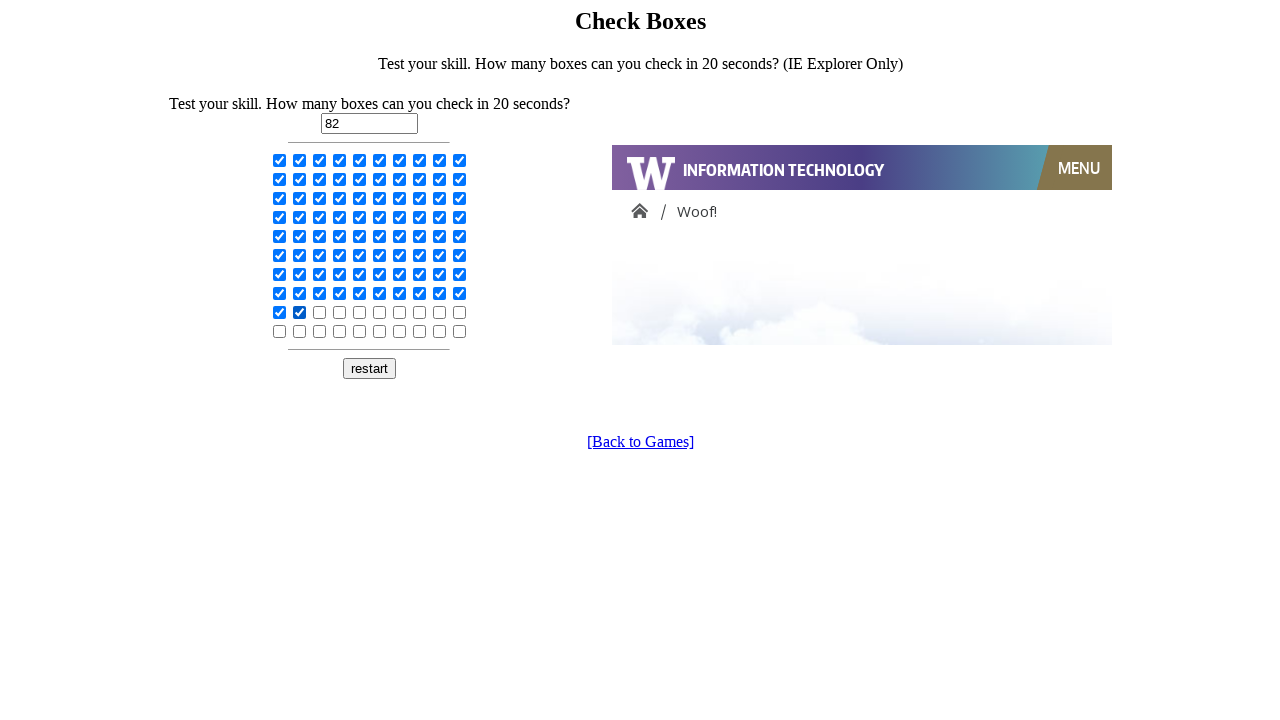

Clicked checkbox 83 of 100 to select it at (320, 312) on input[type='checkbox'] >> nth=82
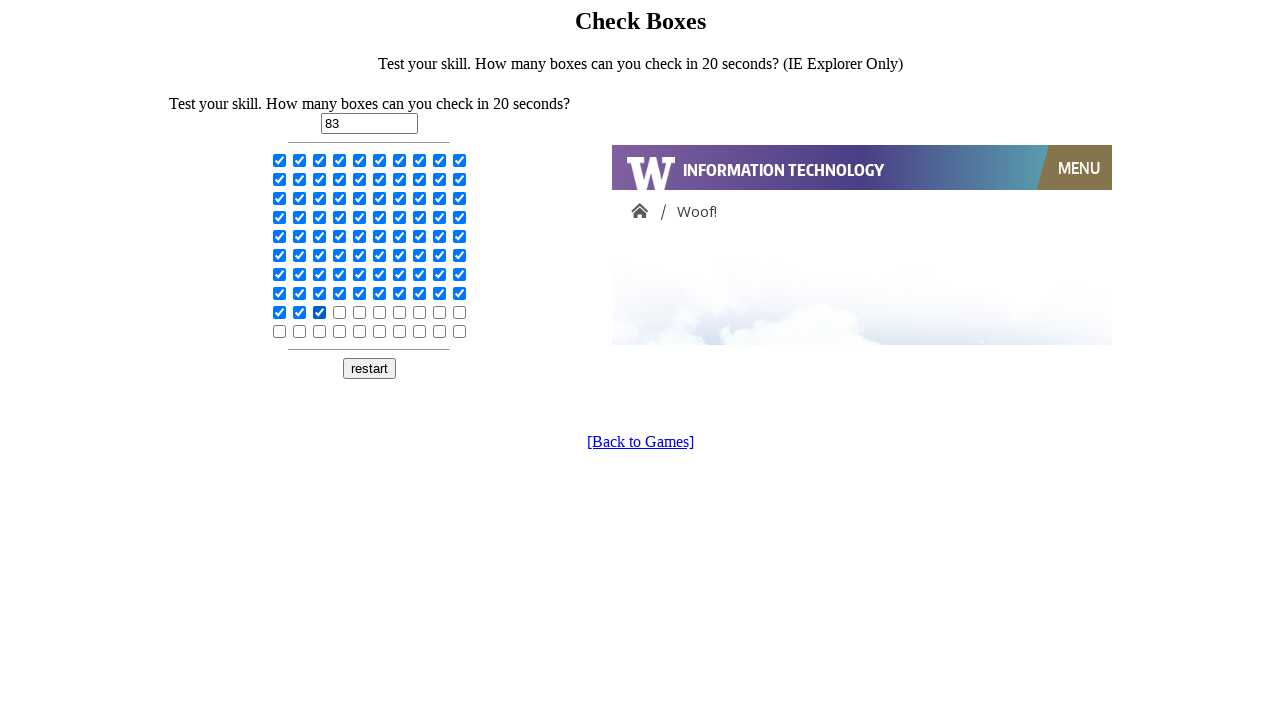

Clicked checkbox 84 of 100 to select it at (340, 312) on input[type='checkbox'] >> nth=83
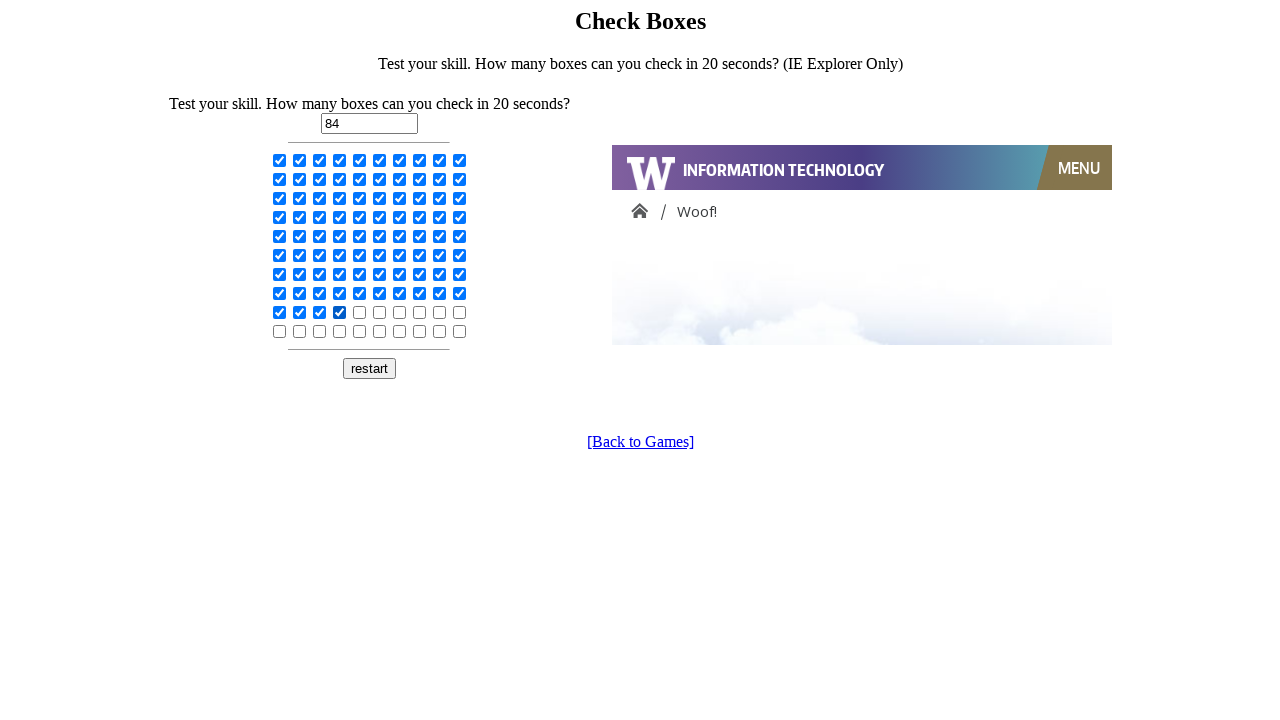

Clicked checkbox 85 of 100 to select it at (360, 312) on input[type='checkbox'] >> nth=84
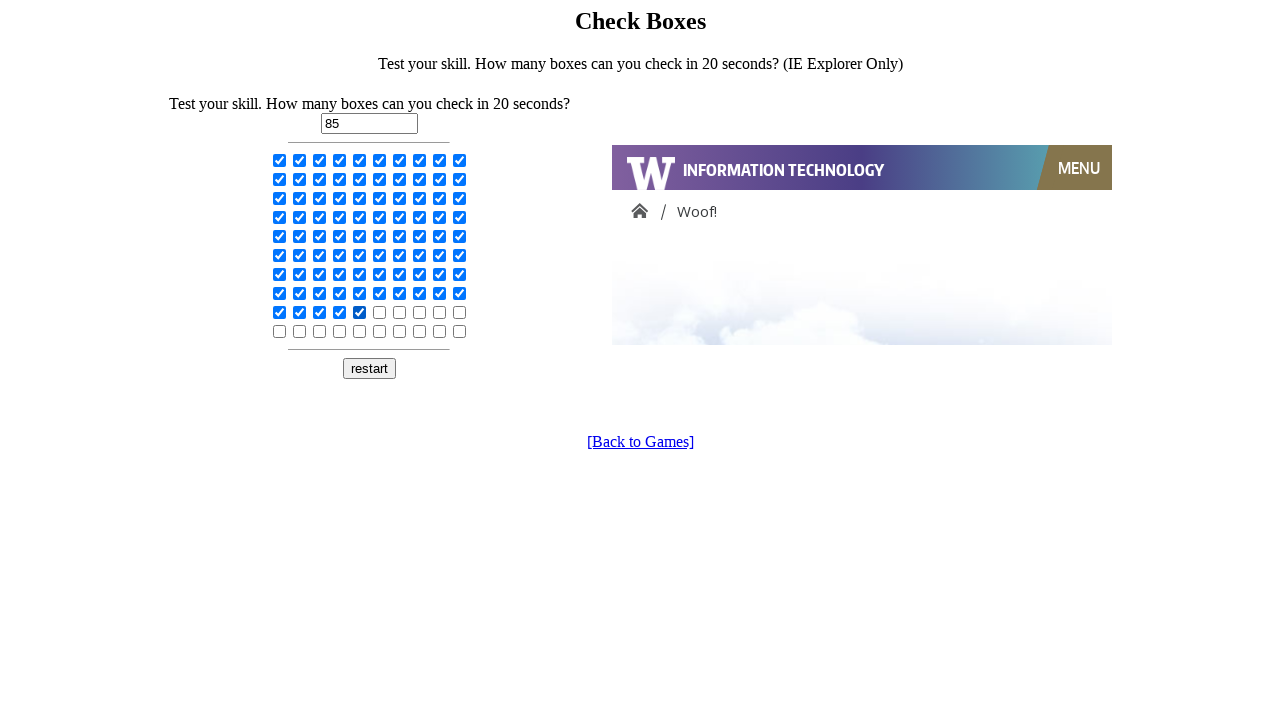

Clicked checkbox 86 of 100 to select it at (380, 312) on input[type='checkbox'] >> nth=85
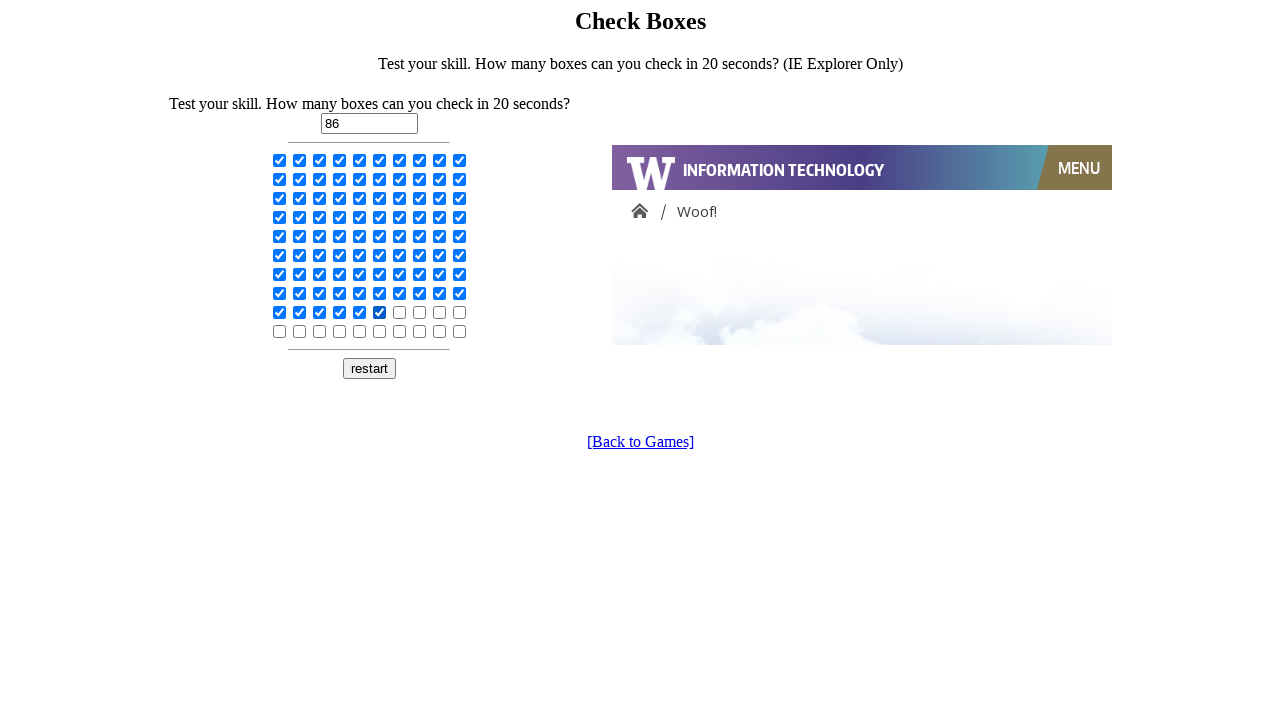

Clicked checkbox 87 of 100 to select it at (400, 312) on input[type='checkbox'] >> nth=86
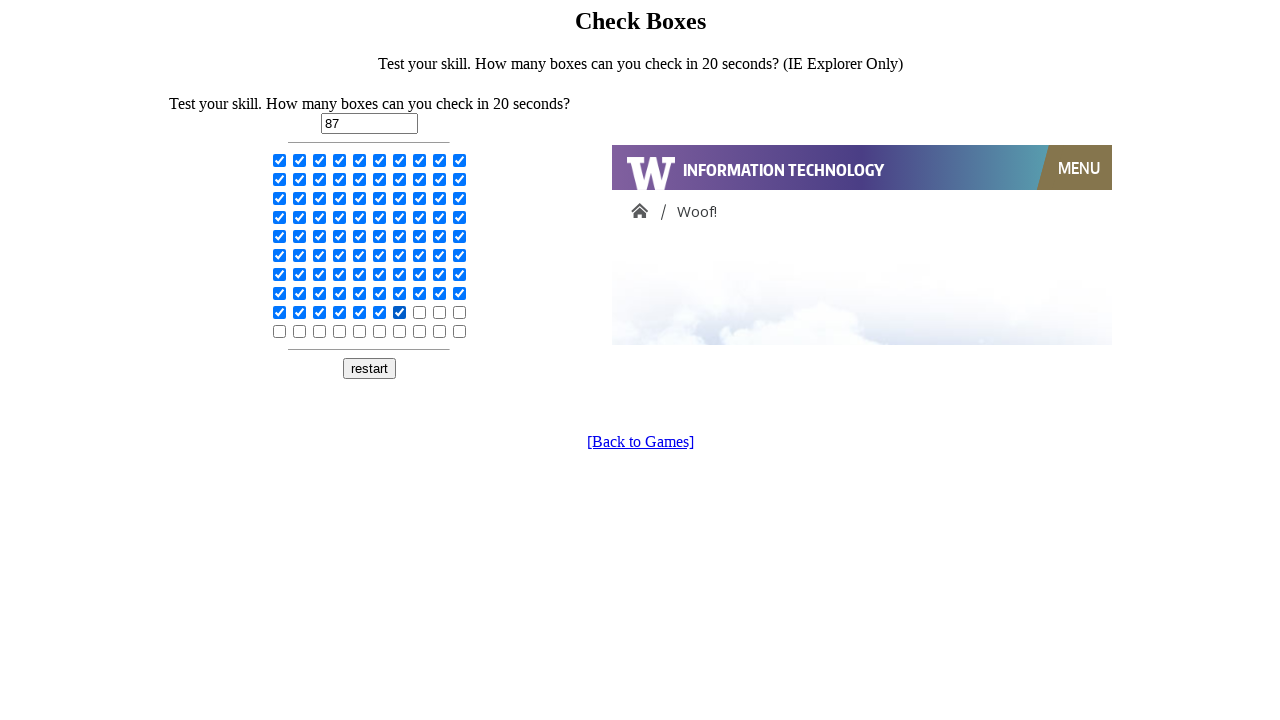

Clicked checkbox 88 of 100 to select it at (420, 312) on input[type='checkbox'] >> nth=87
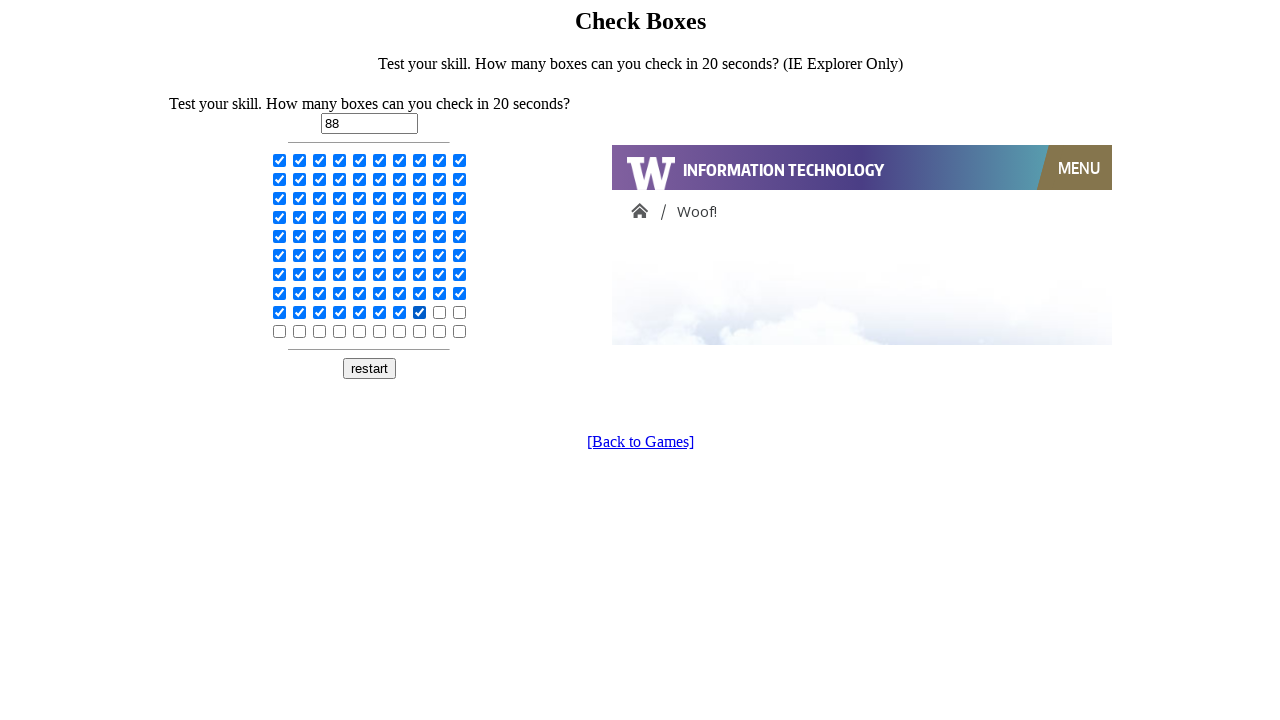

Clicked checkbox 89 of 100 to select it at (440, 312) on input[type='checkbox'] >> nth=88
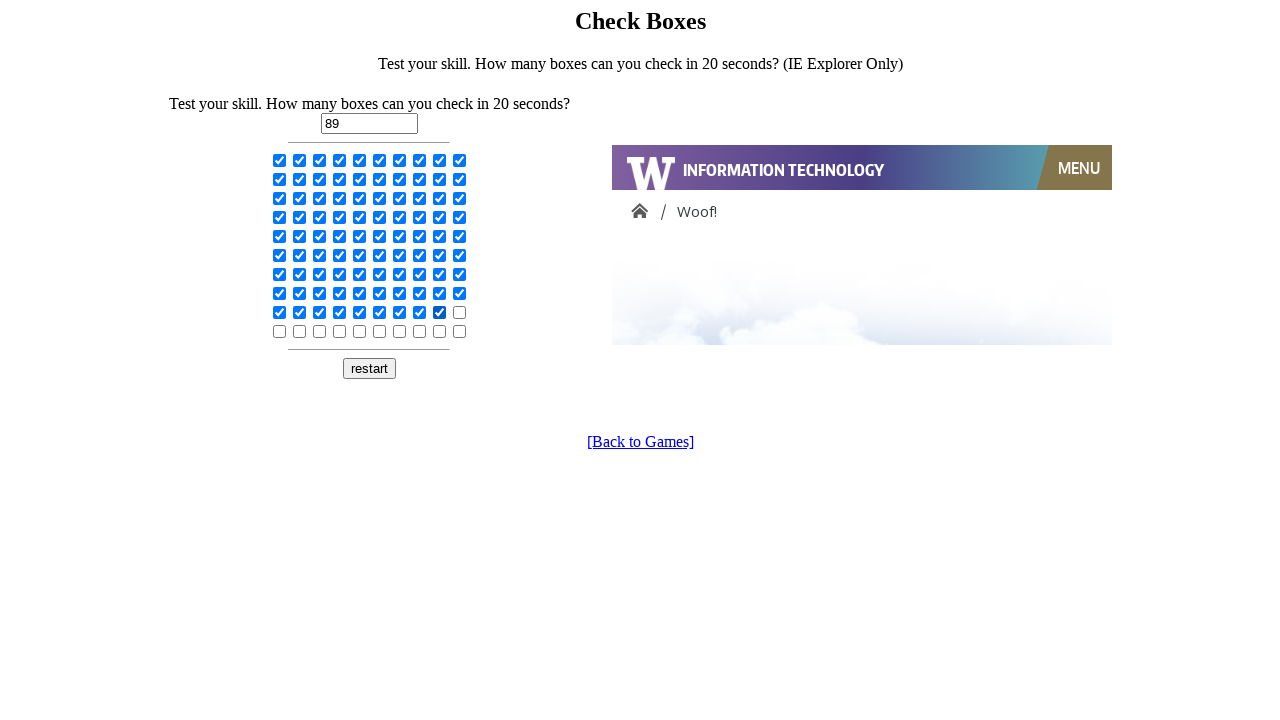

Clicked checkbox 90 of 100 to select it at (460, 312) on input[type='checkbox'] >> nth=89
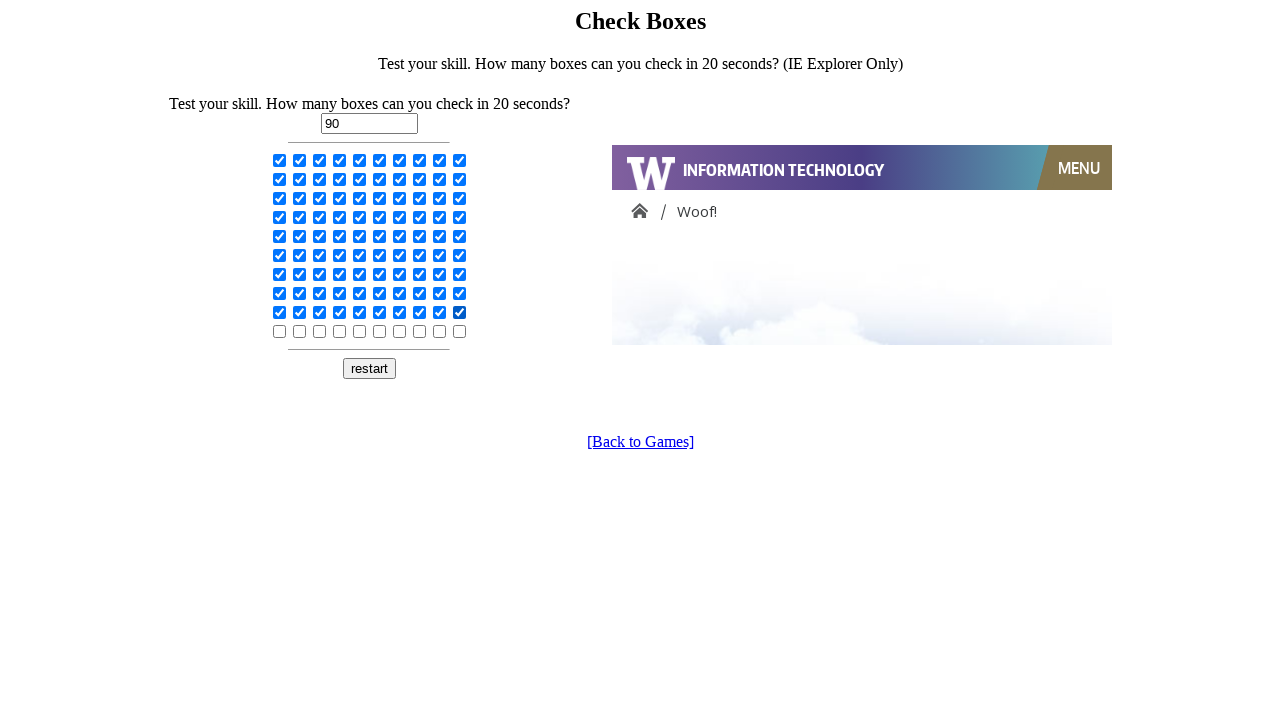

Clicked checkbox 91 of 100 to select it at (280, 331) on input[type='checkbox'] >> nth=90
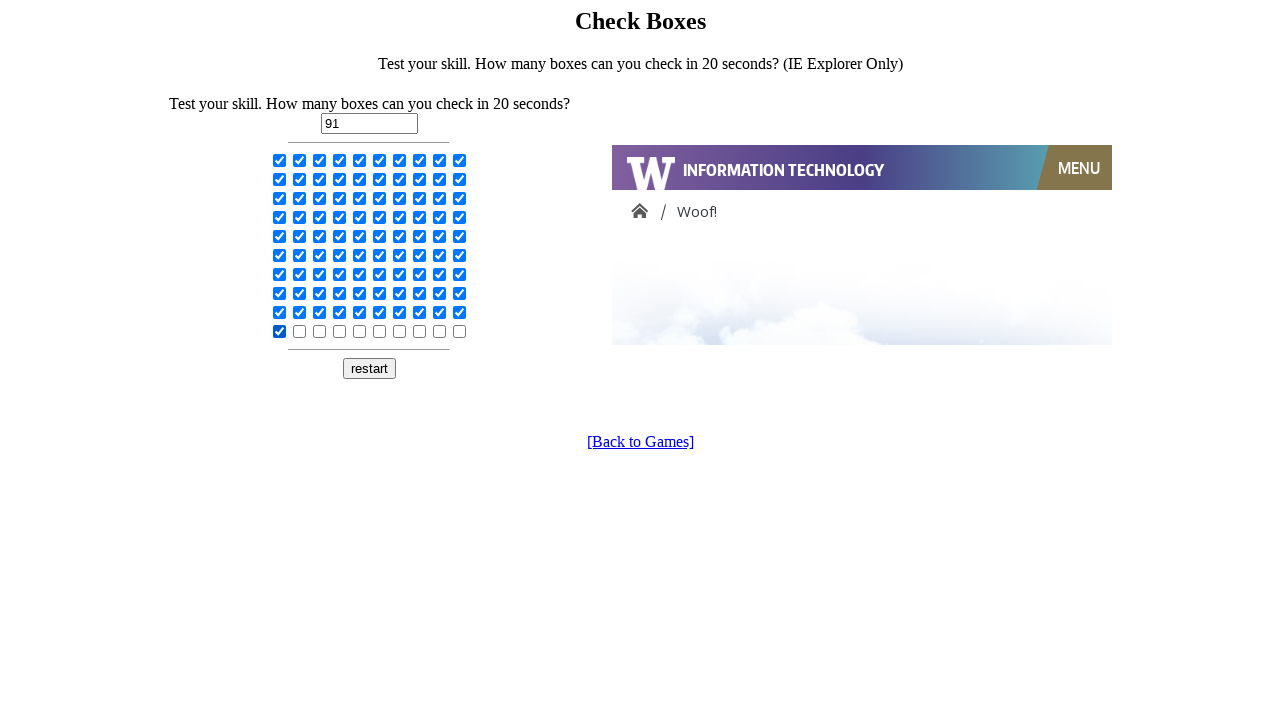

Clicked checkbox 92 of 100 to select it at (300, 331) on input[type='checkbox'] >> nth=91
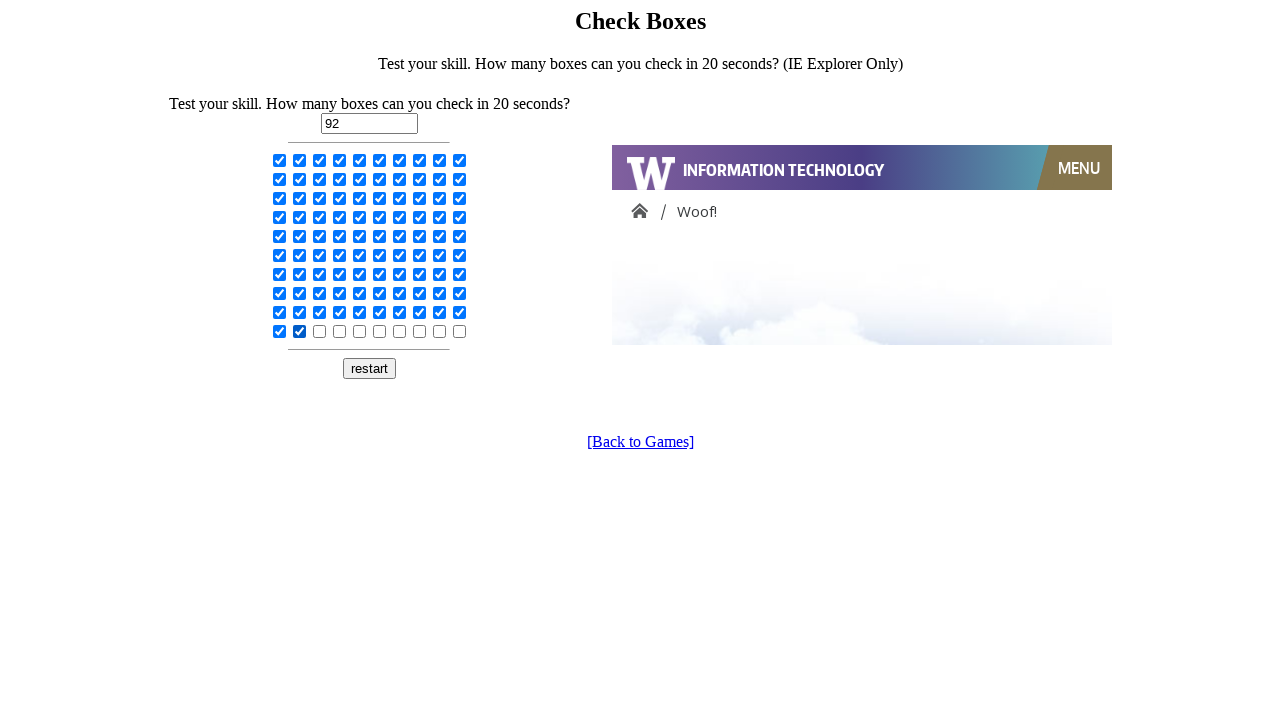

Clicked checkbox 93 of 100 to select it at (320, 331) on input[type='checkbox'] >> nth=92
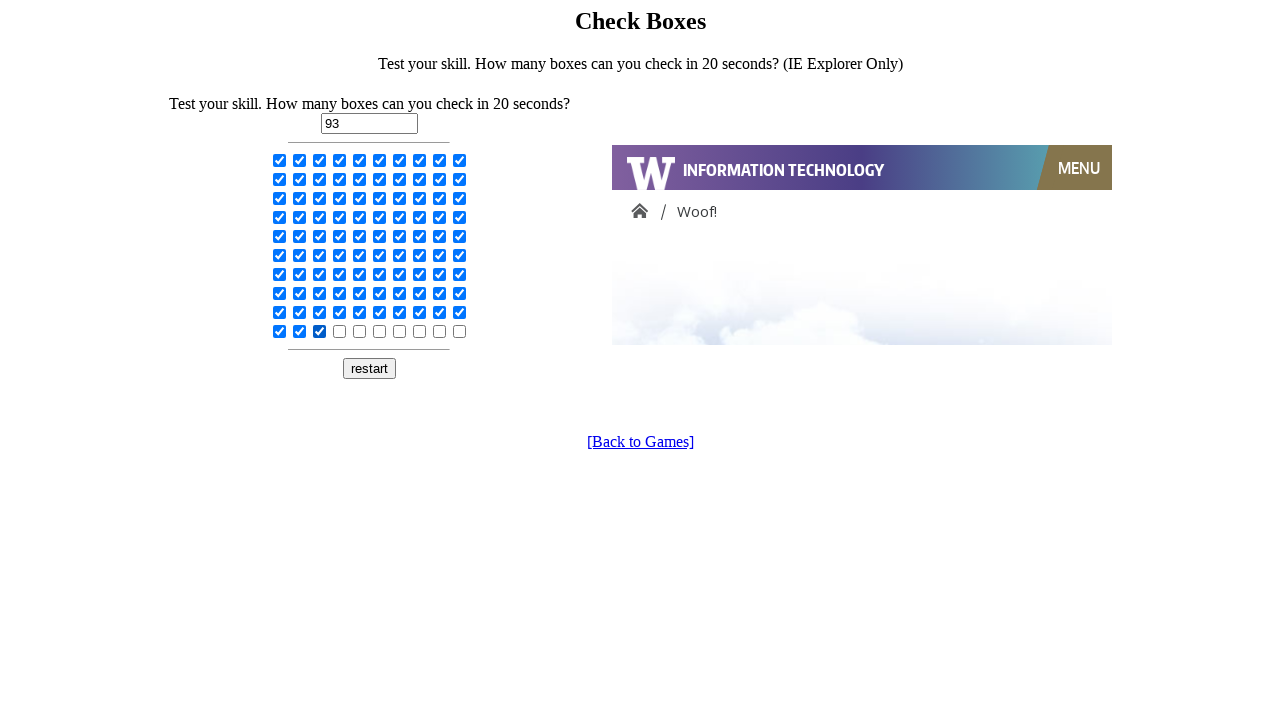

Clicked checkbox 94 of 100 to select it at (340, 331) on input[type='checkbox'] >> nth=93
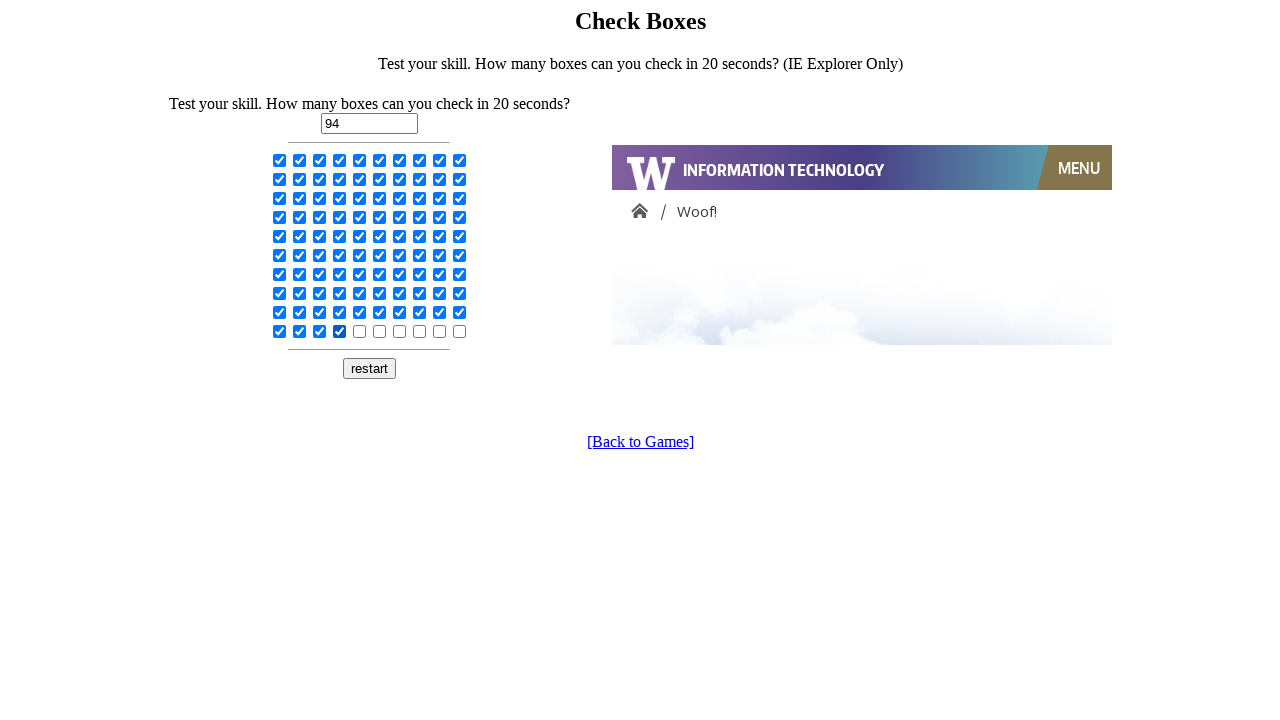

Clicked checkbox 95 of 100 to select it at (360, 331) on input[type='checkbox'] >> nth=94
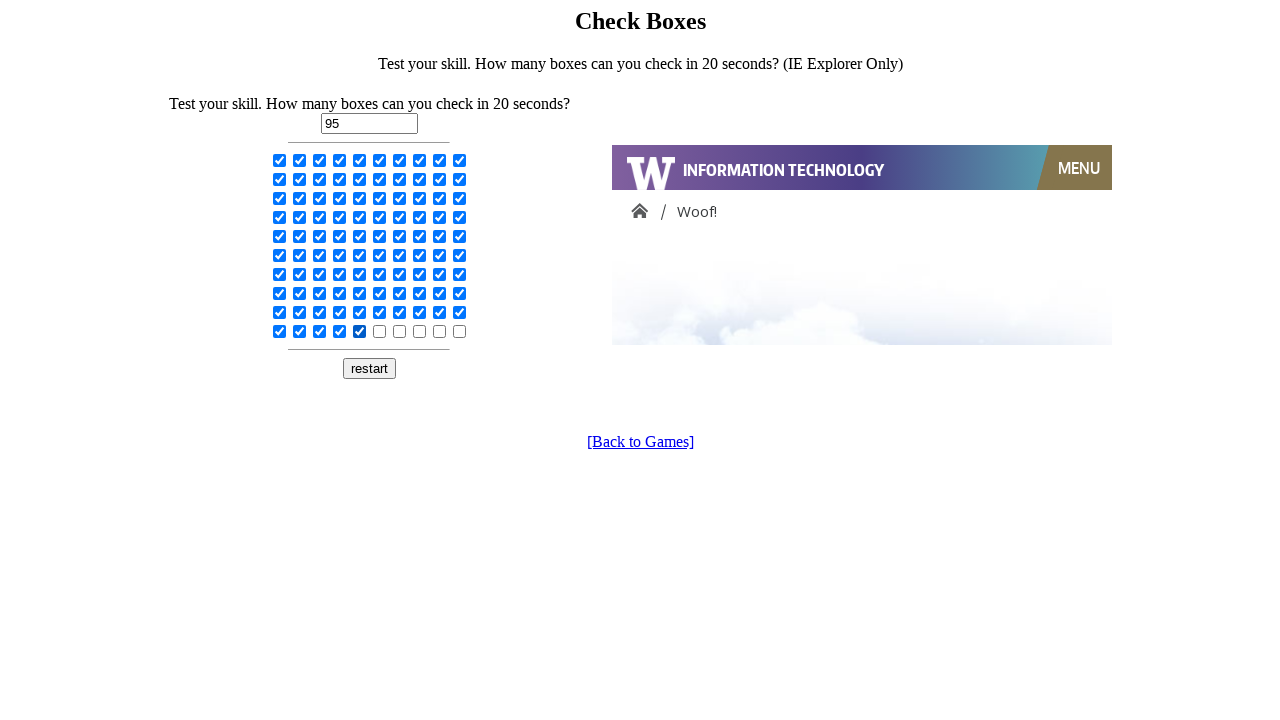

Clicked checkbox 96 of 100 to select it at (380, 331) on input[type='checkbox'] >> nth=95
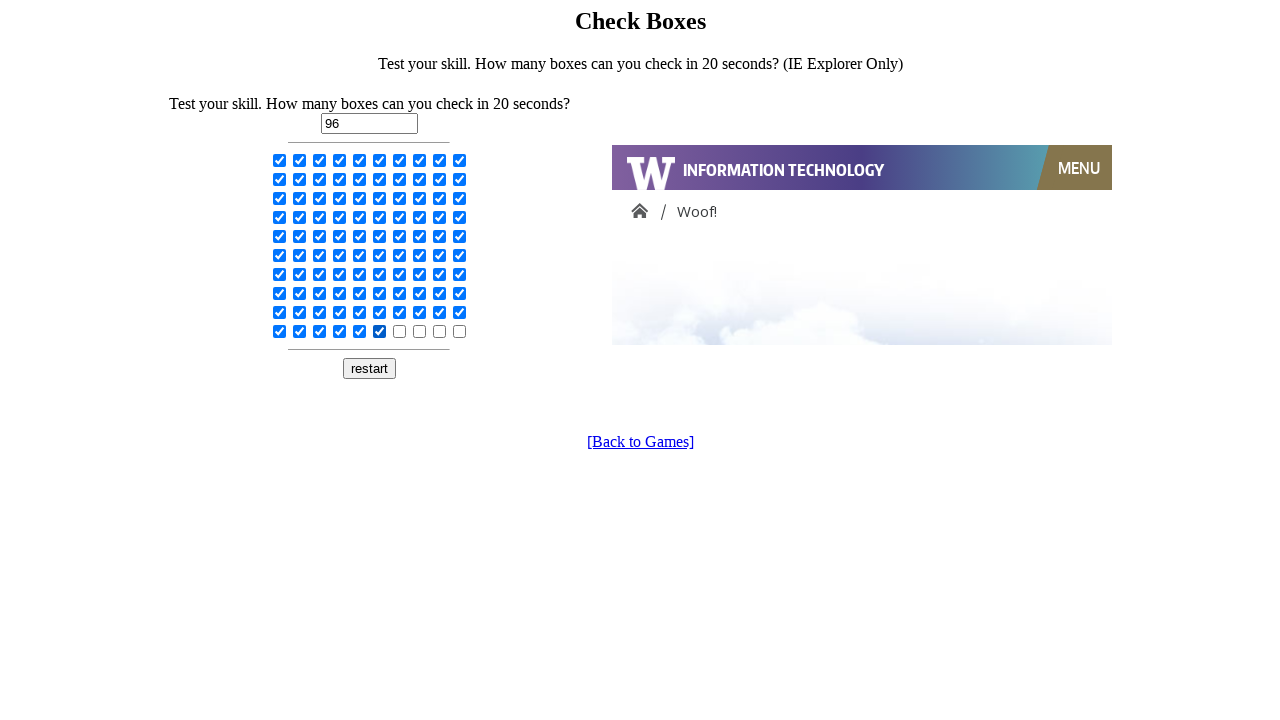

Clicked checkbox 97 of 100 to select it at (400, 331) on input[type='checkbox'] >> nth=96
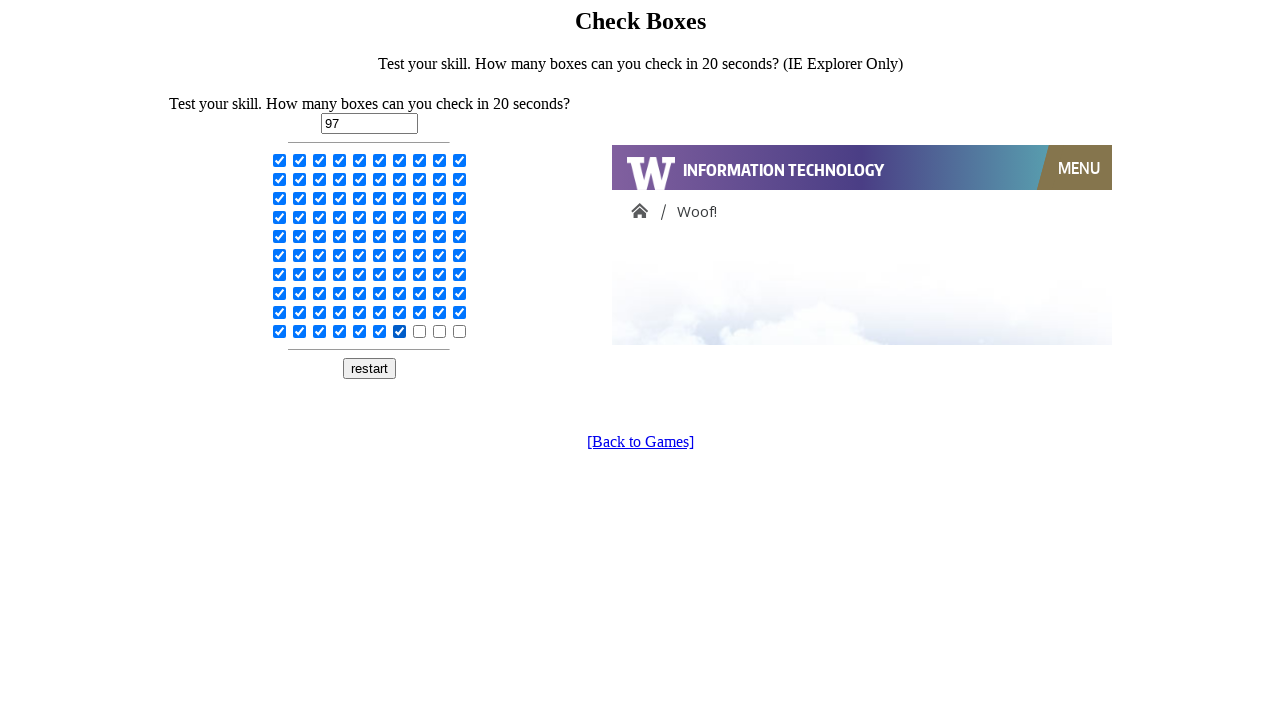

Clicked checkbox 98 of 100 to select it at (420, 331) on input[type='checkbox'] >> nth=97
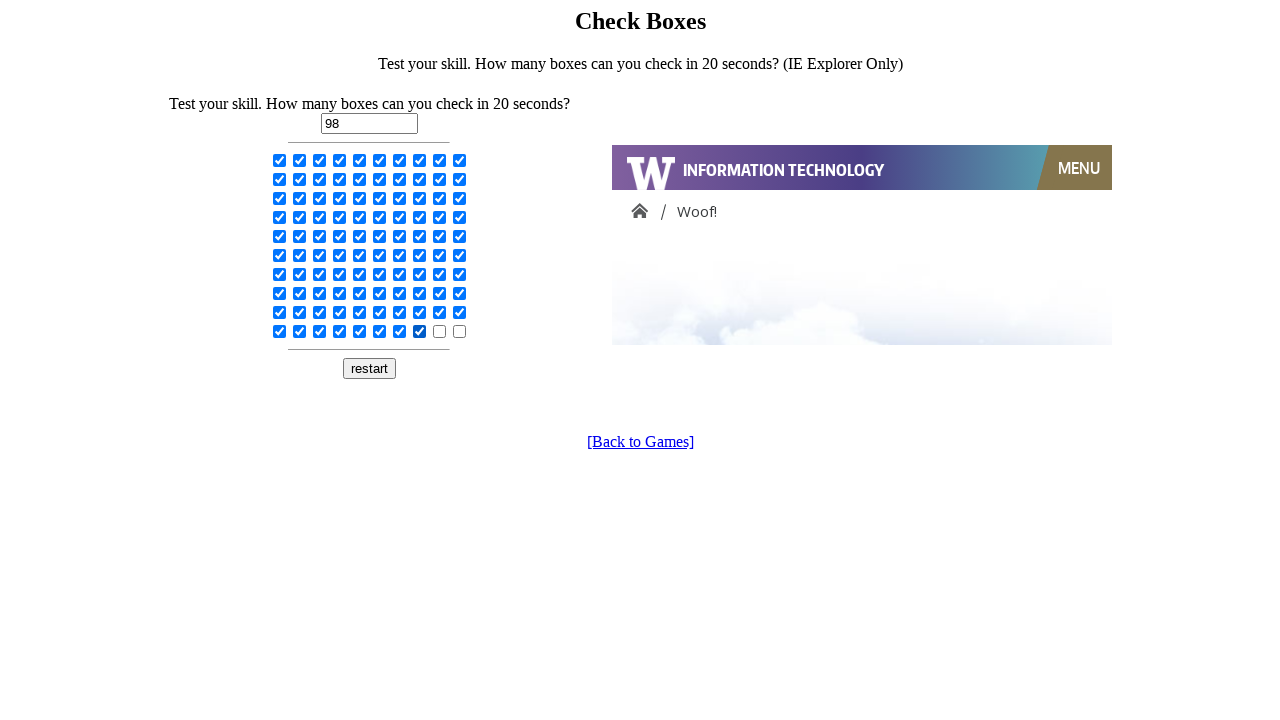

Clicked checkbox 99 of 100 to select it at (440, 331) on input[type='checkbox'] >> nth=98
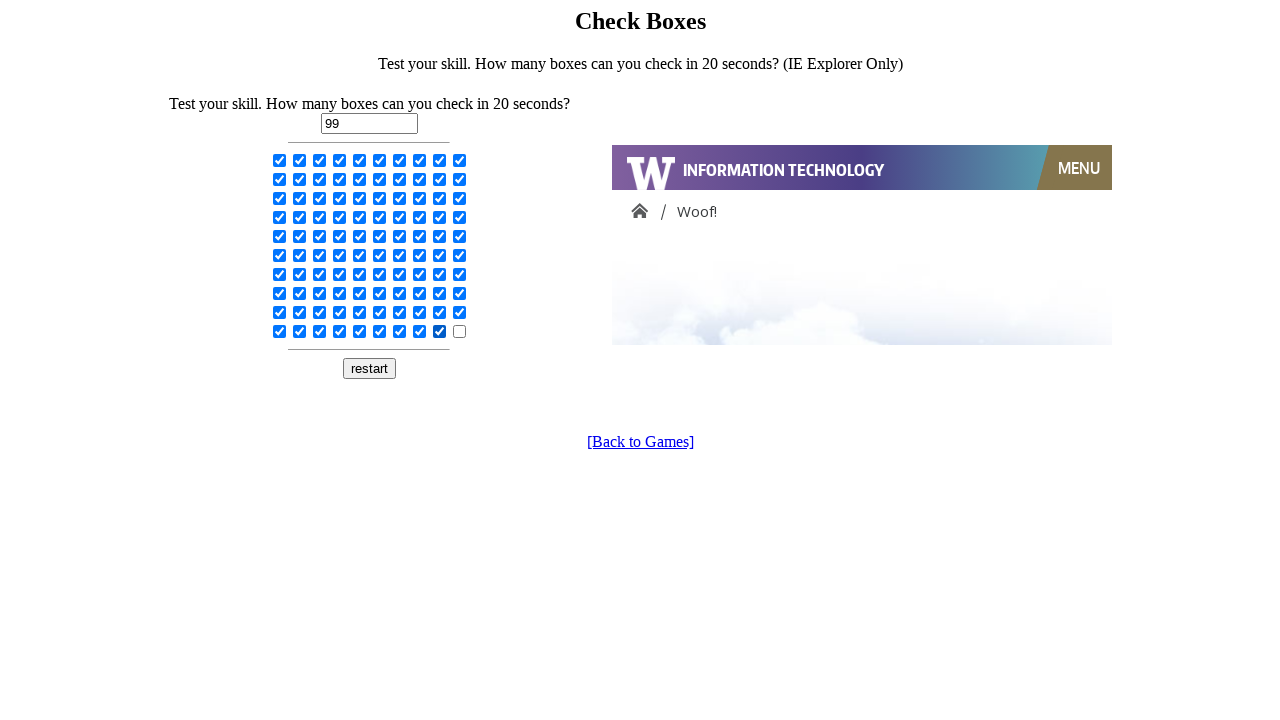

Clicked checkbox 100 of 100 to select it at (460, 331) on input[type='checkbox'] >> nth=99
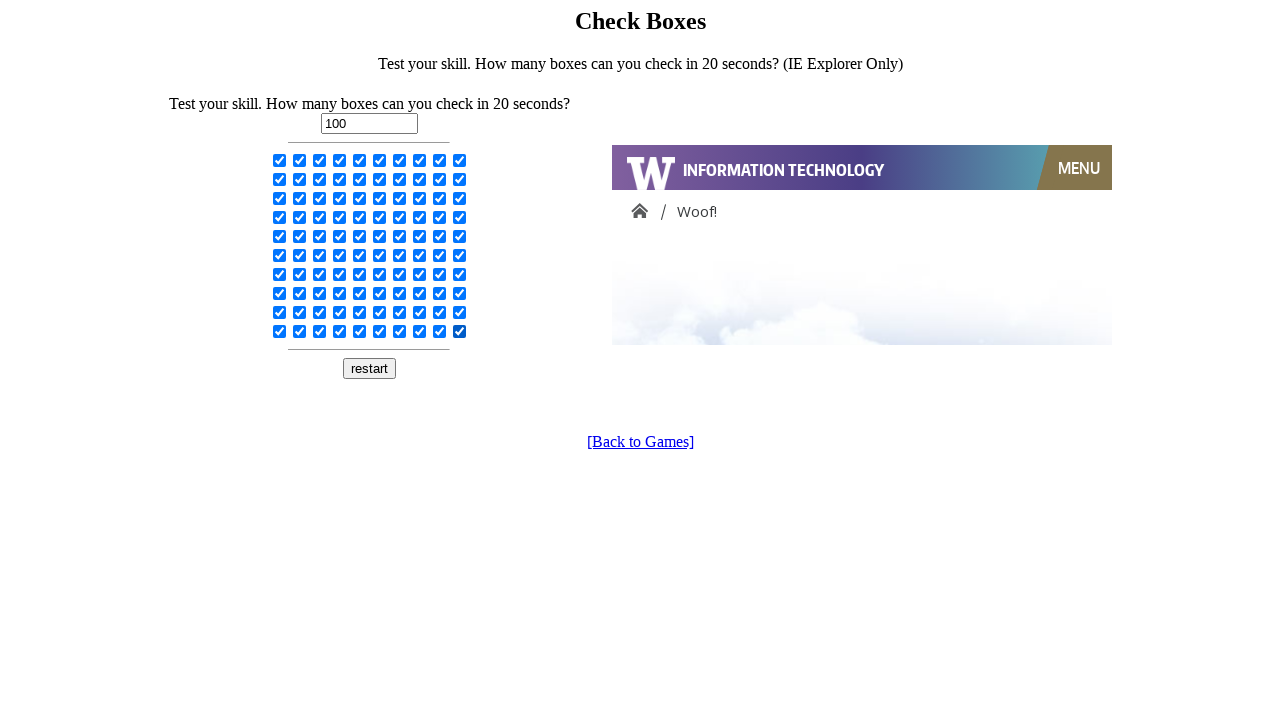

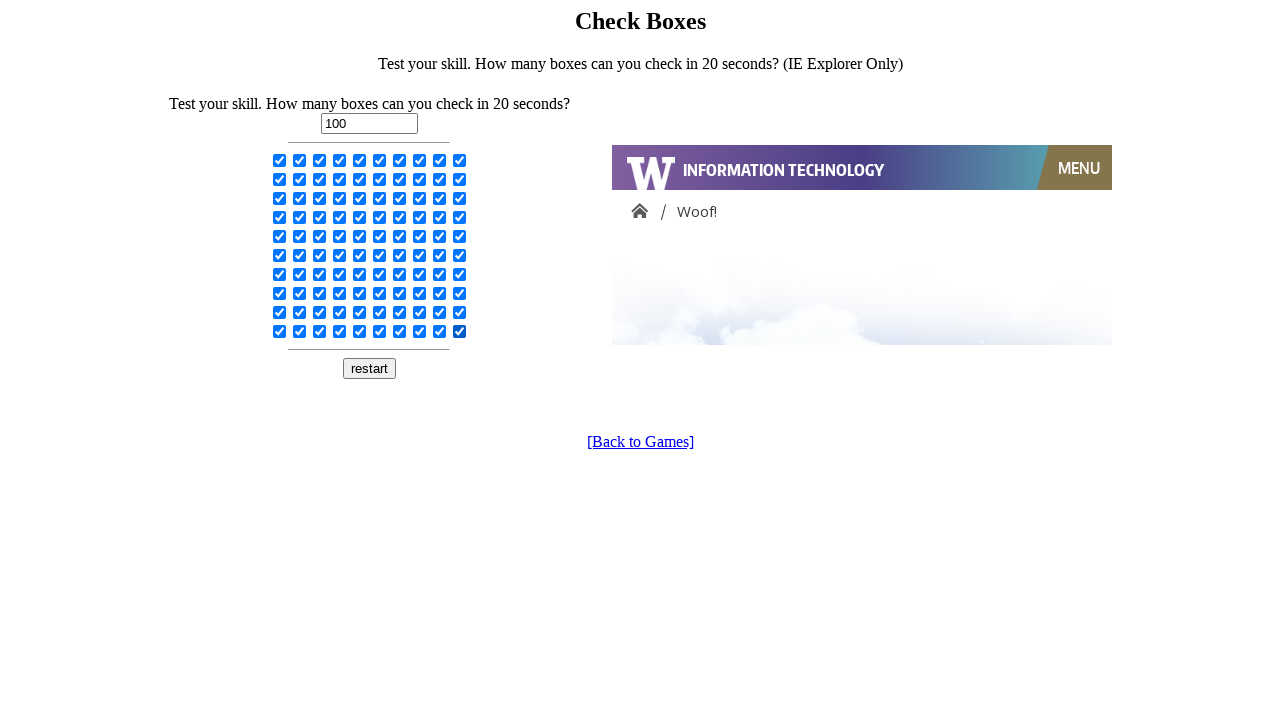